Tests a large form by filling all input fields with test data and submitting the form by clicking the submit button

Starting URL: http://suninjuly.github.io/huge_form.html

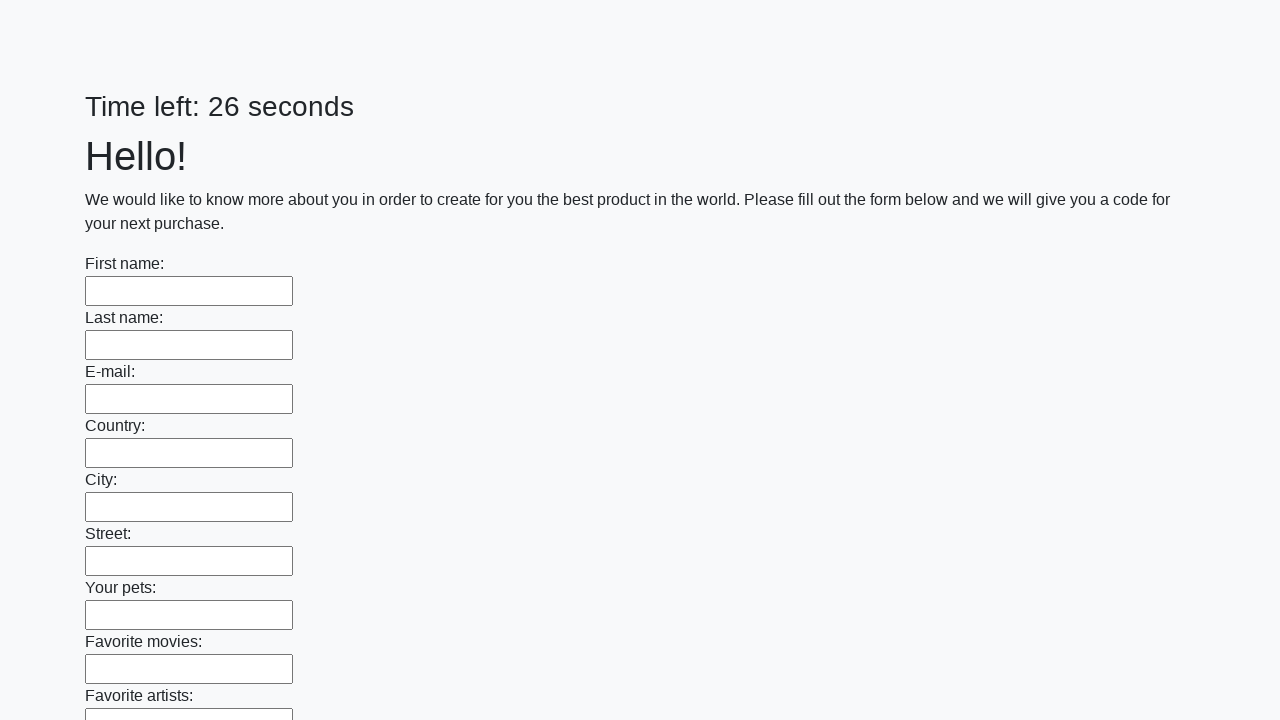

Navigated to huge form page
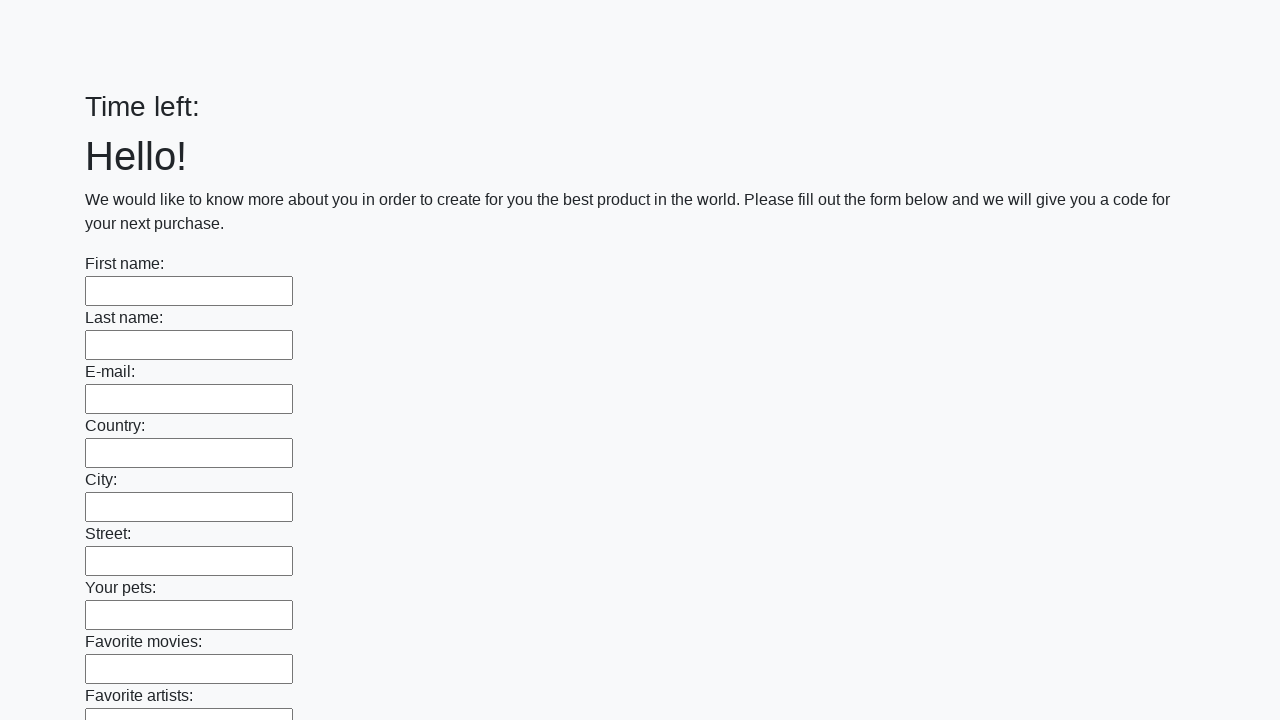

Located all input elements on the form
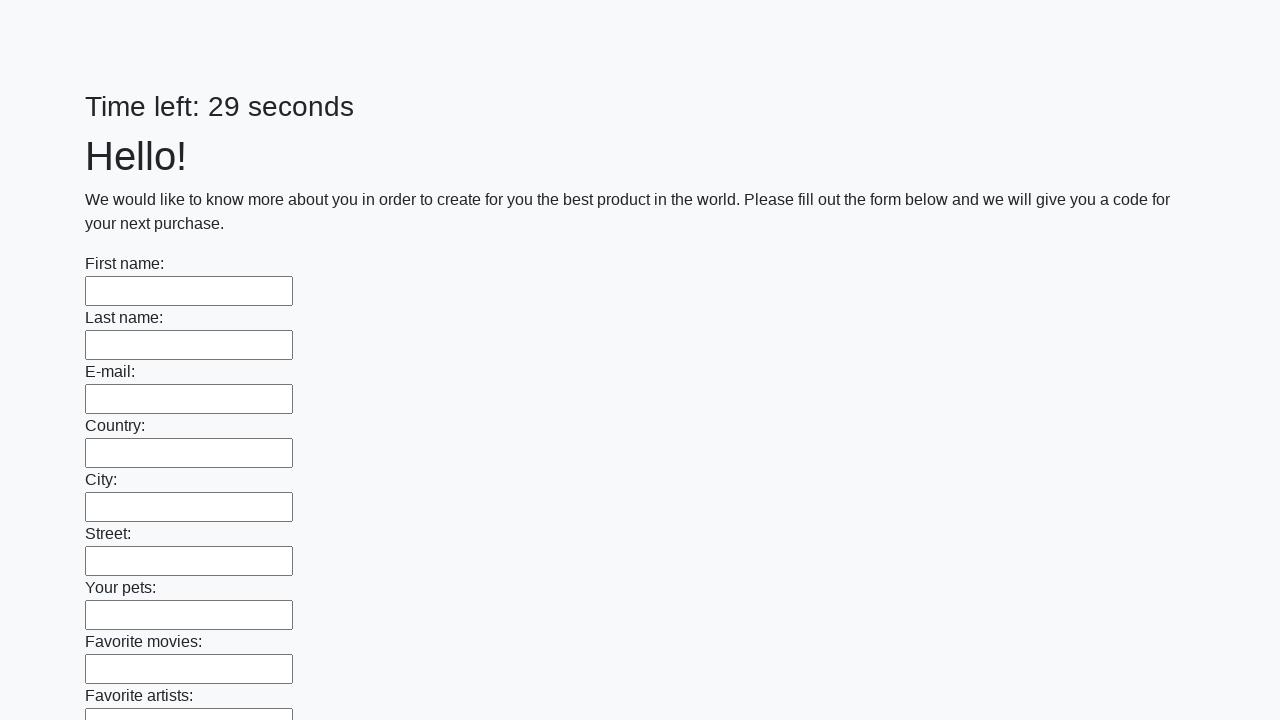

Filled an input field with test data on input >> nth=0
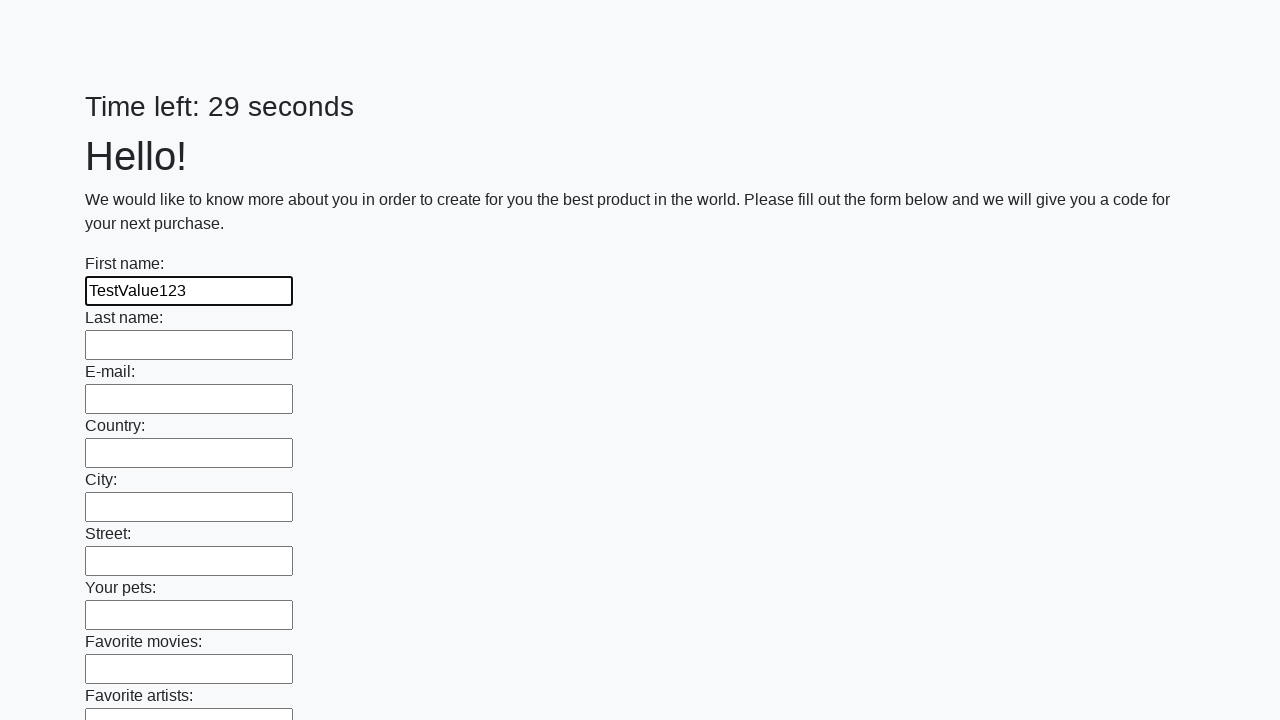

Filled an input field with test data on input >> nth=1
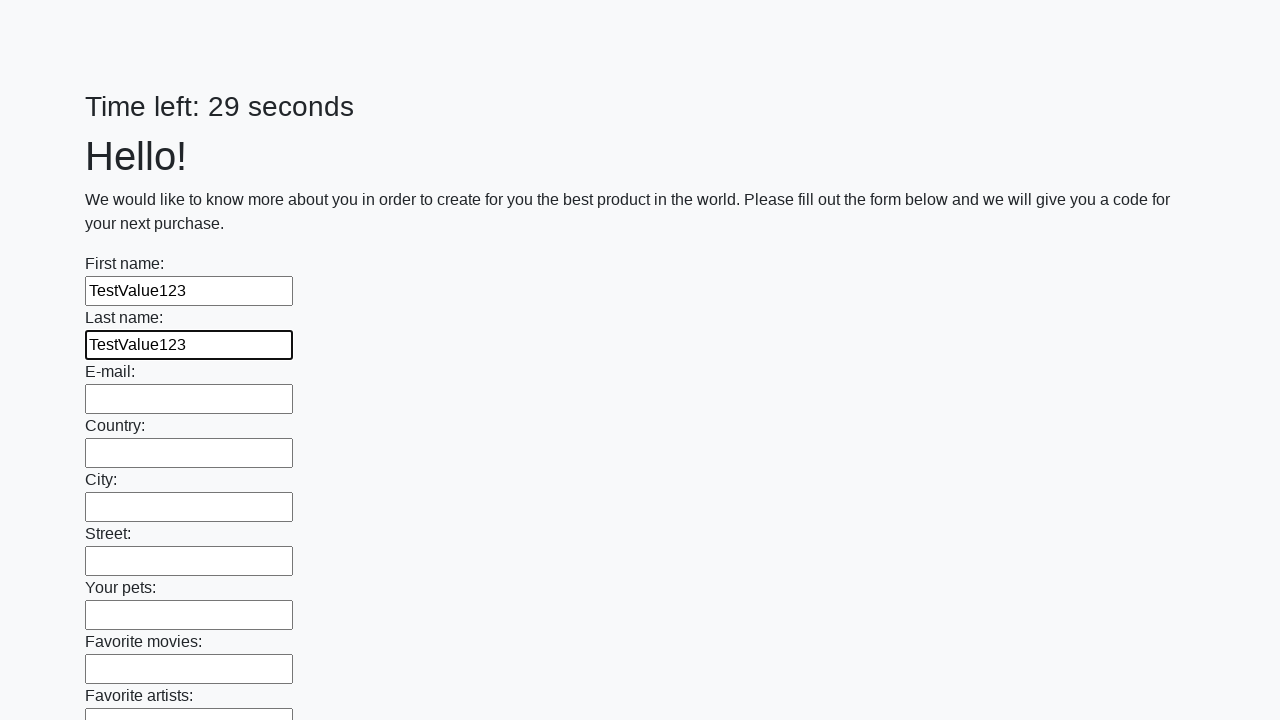

Filled an input field with test data on input >> nth=2
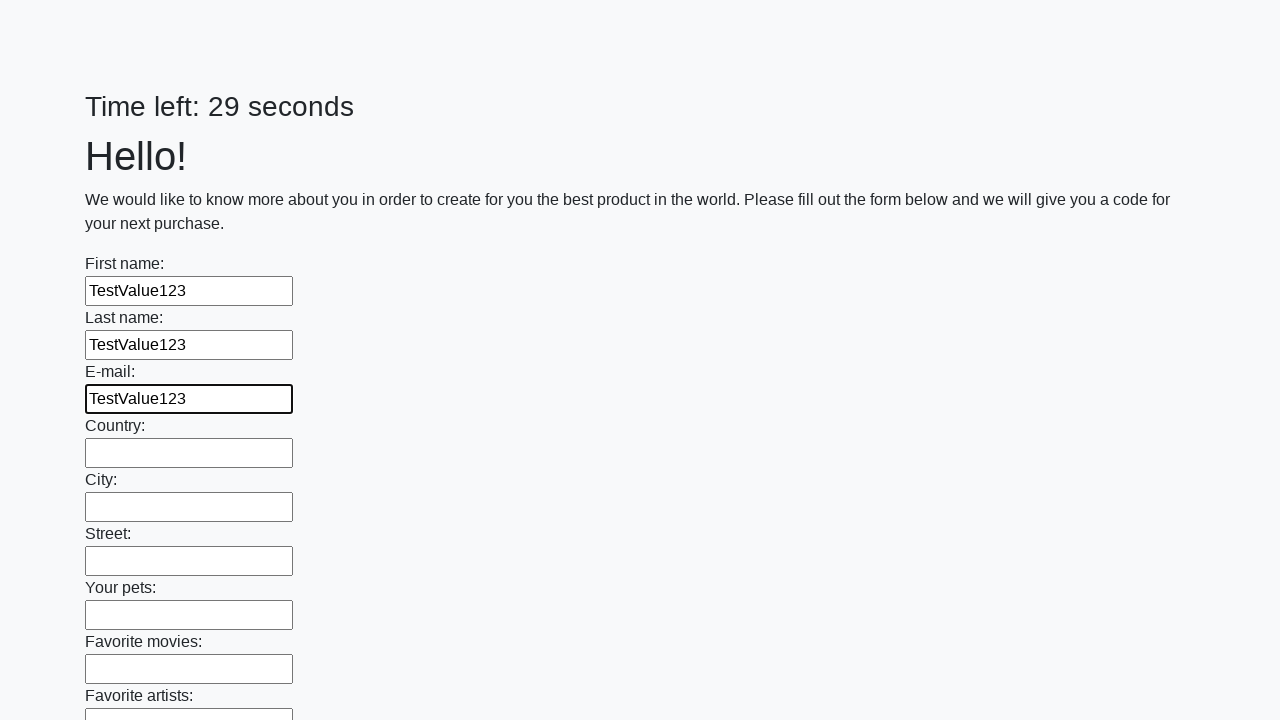

Filled an input field with test data on input >> nth=3
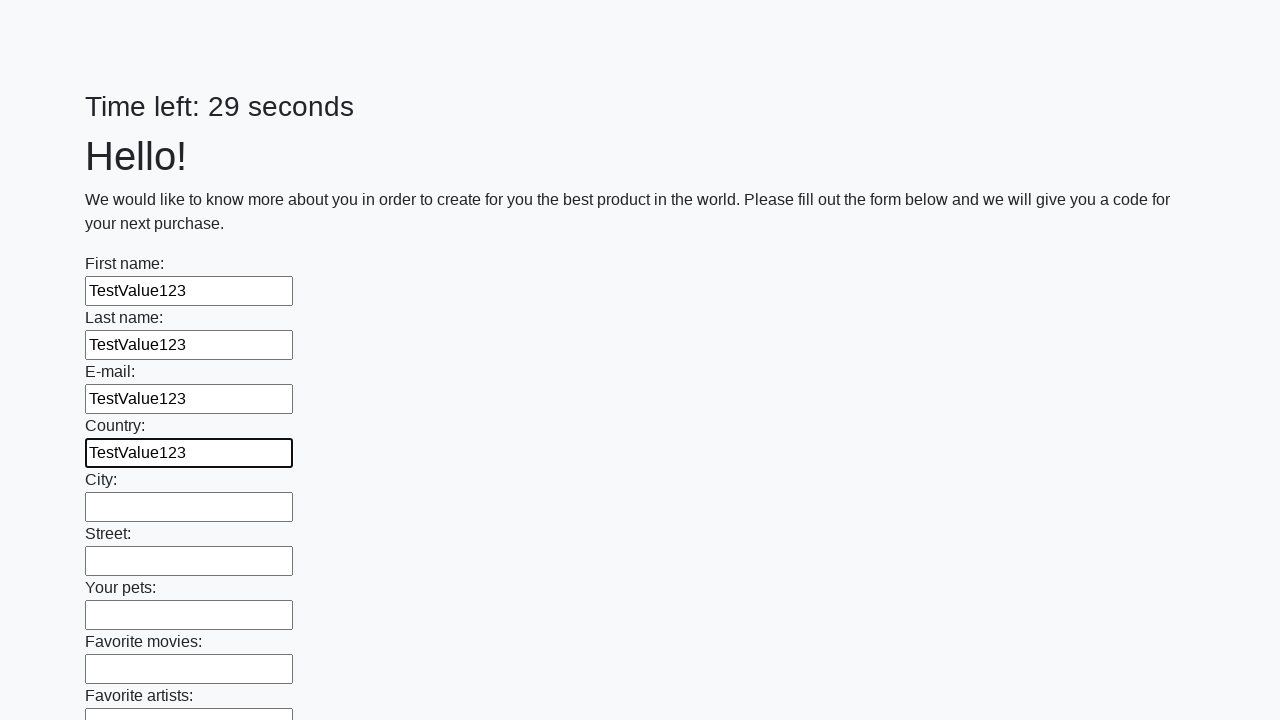

Filled an input field with test data on input >> nth=4
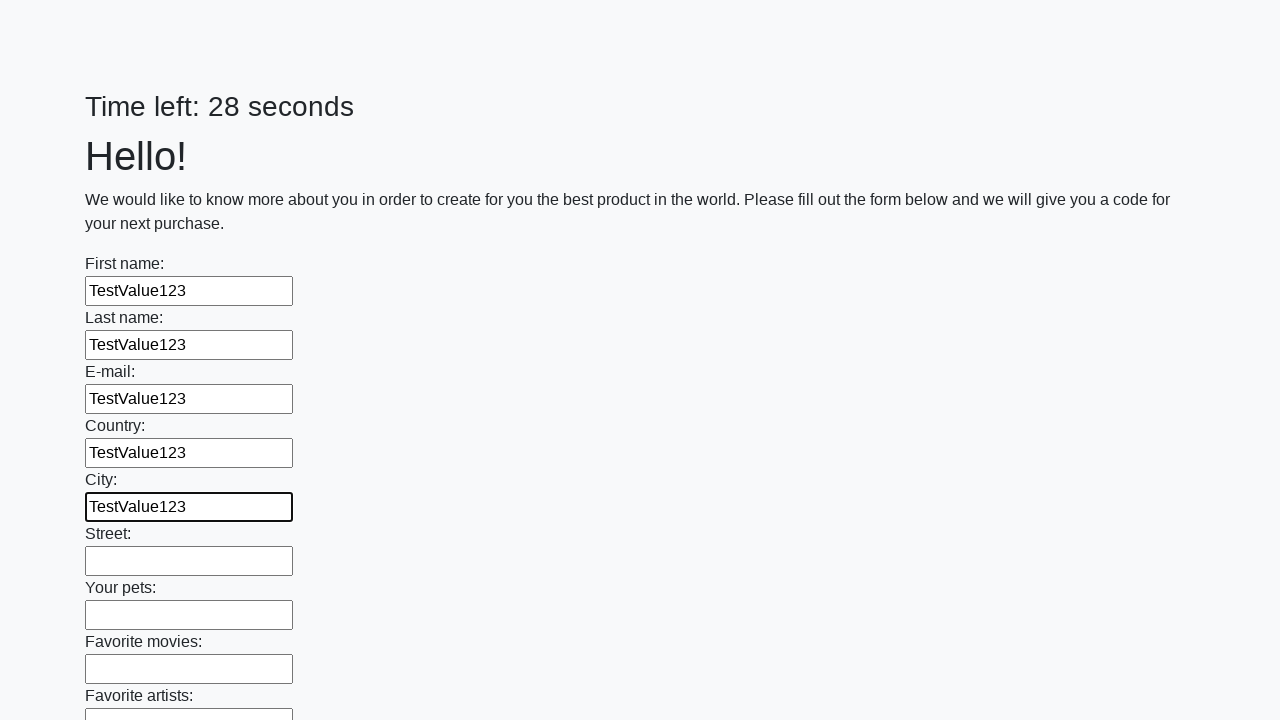

Filled an input field with test data on input >> nth=5
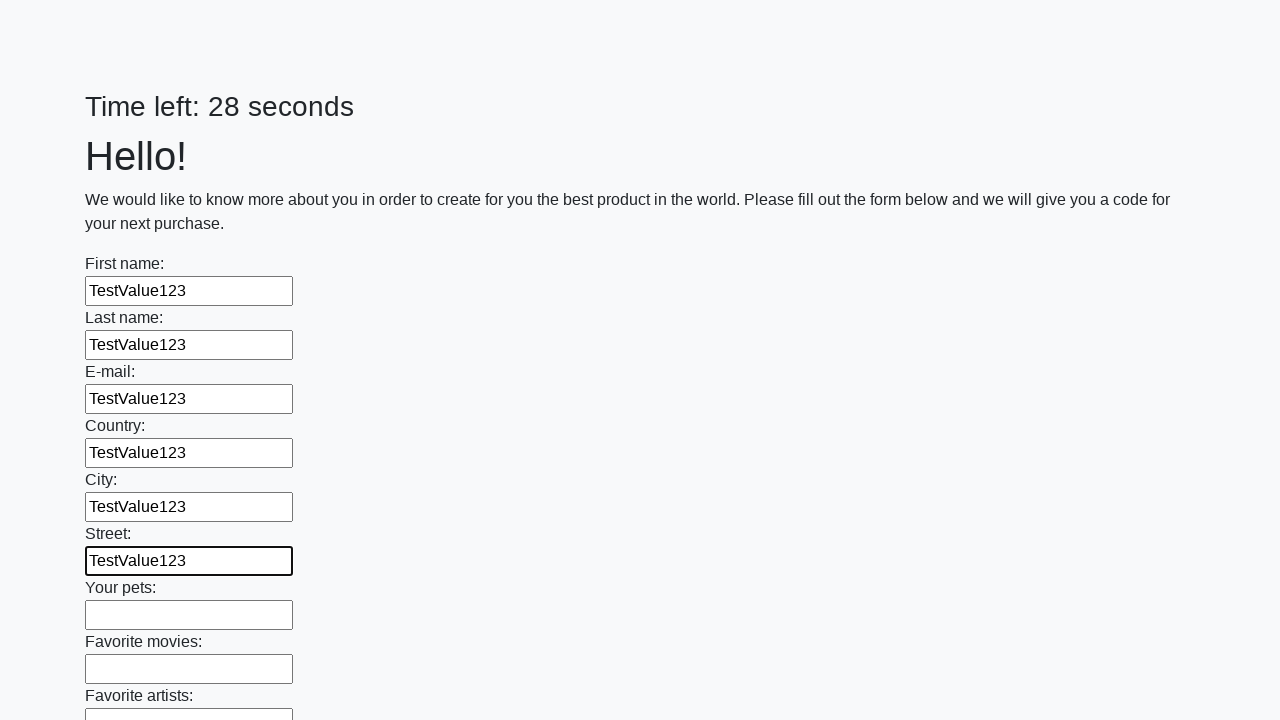

Filled an input field with test data on input >> nth=6
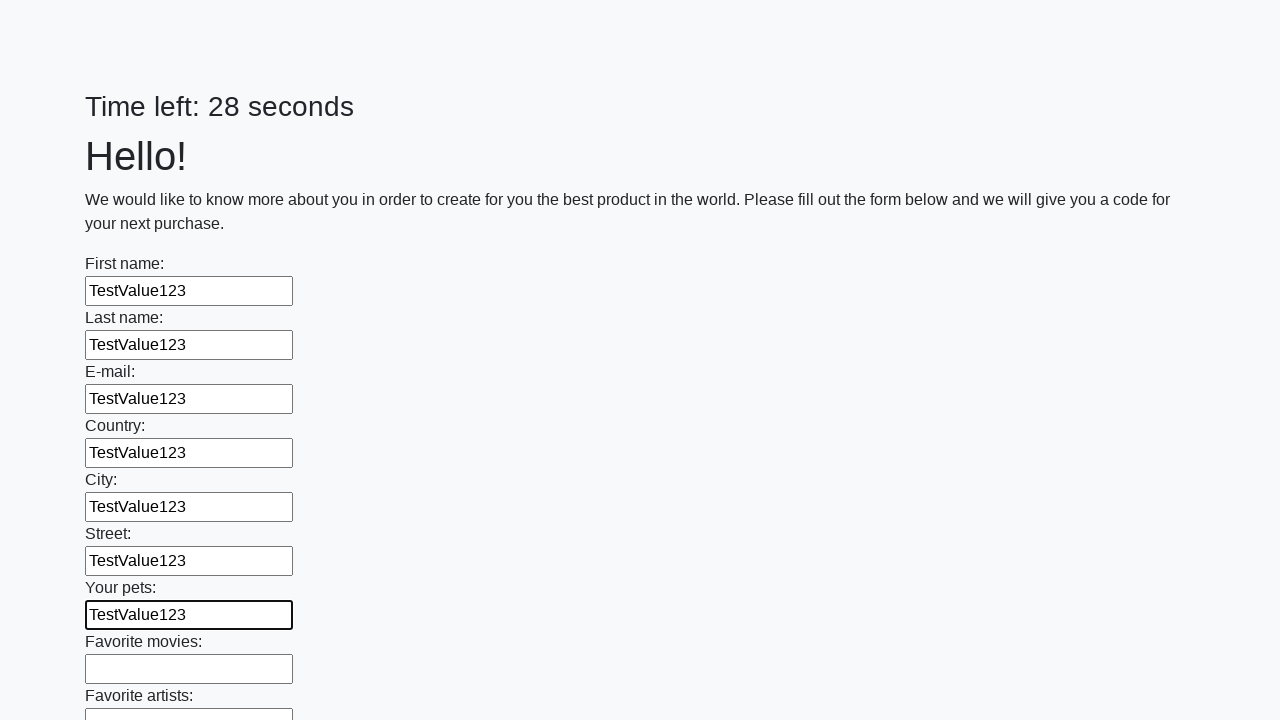

Filled an input field with test data on input >> nth=7
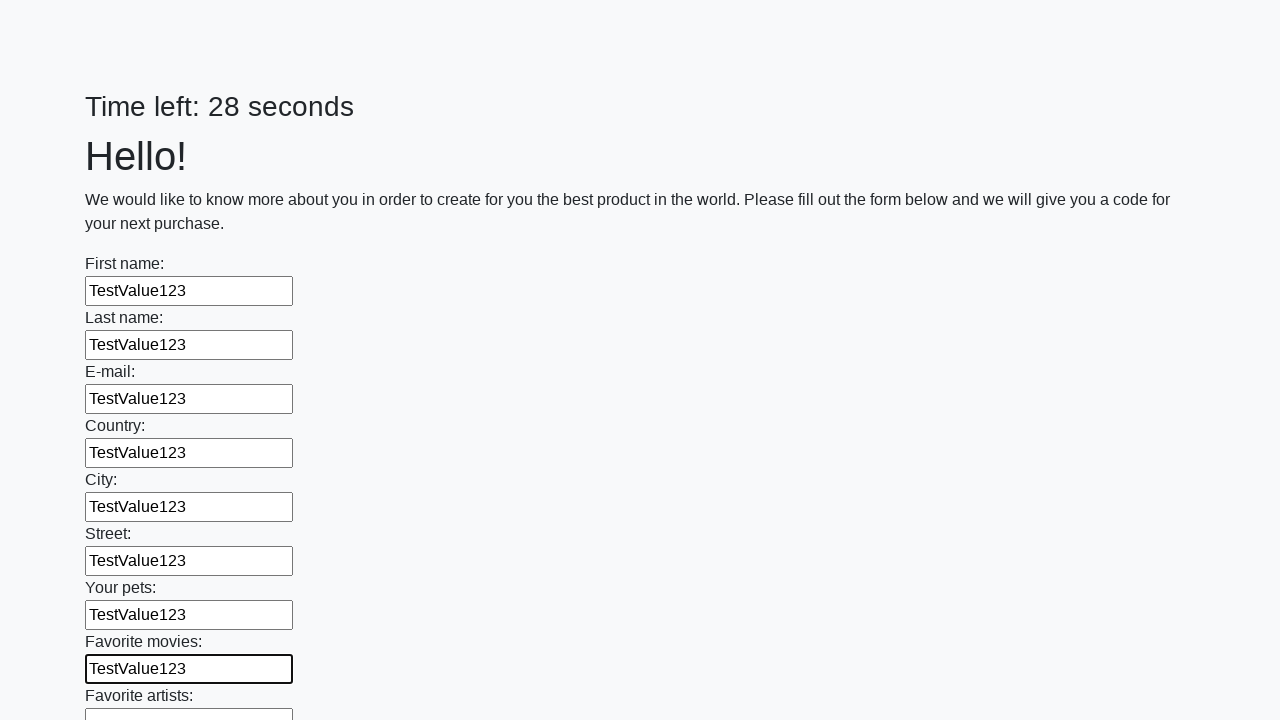

Filled an input field with test data on input >> nth=8
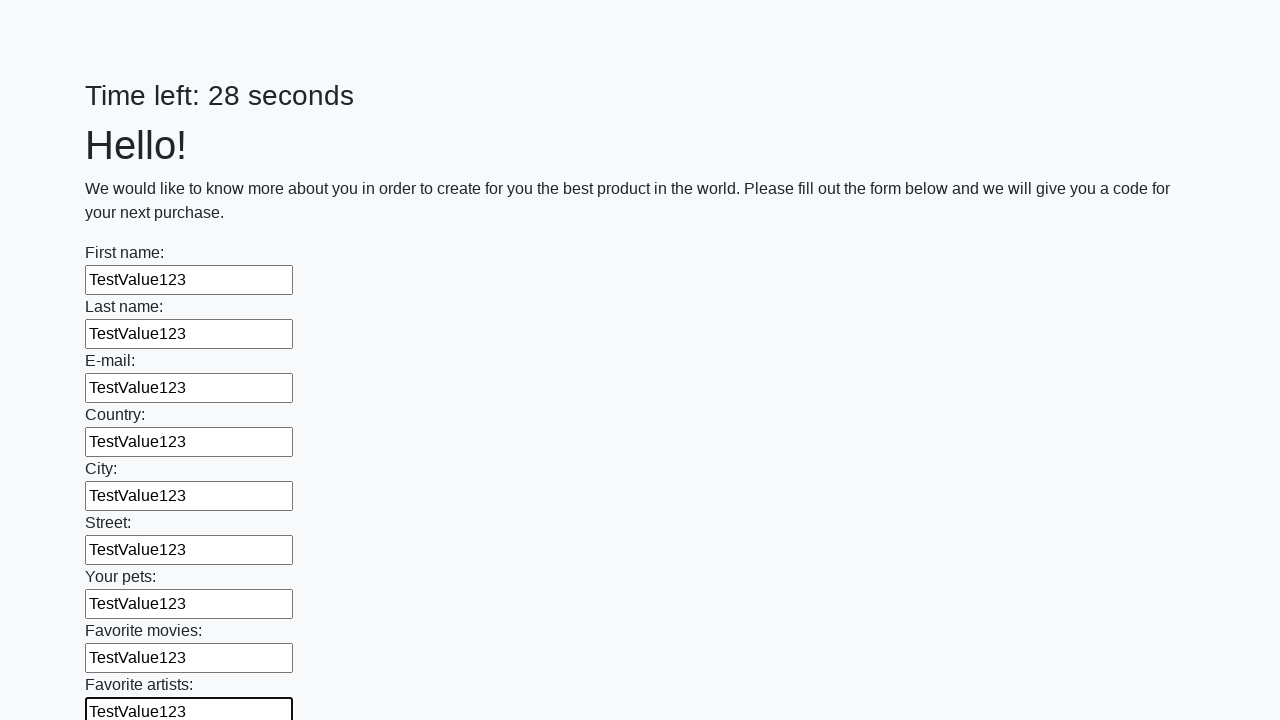

Filled an input field with test data on input >> nth=9
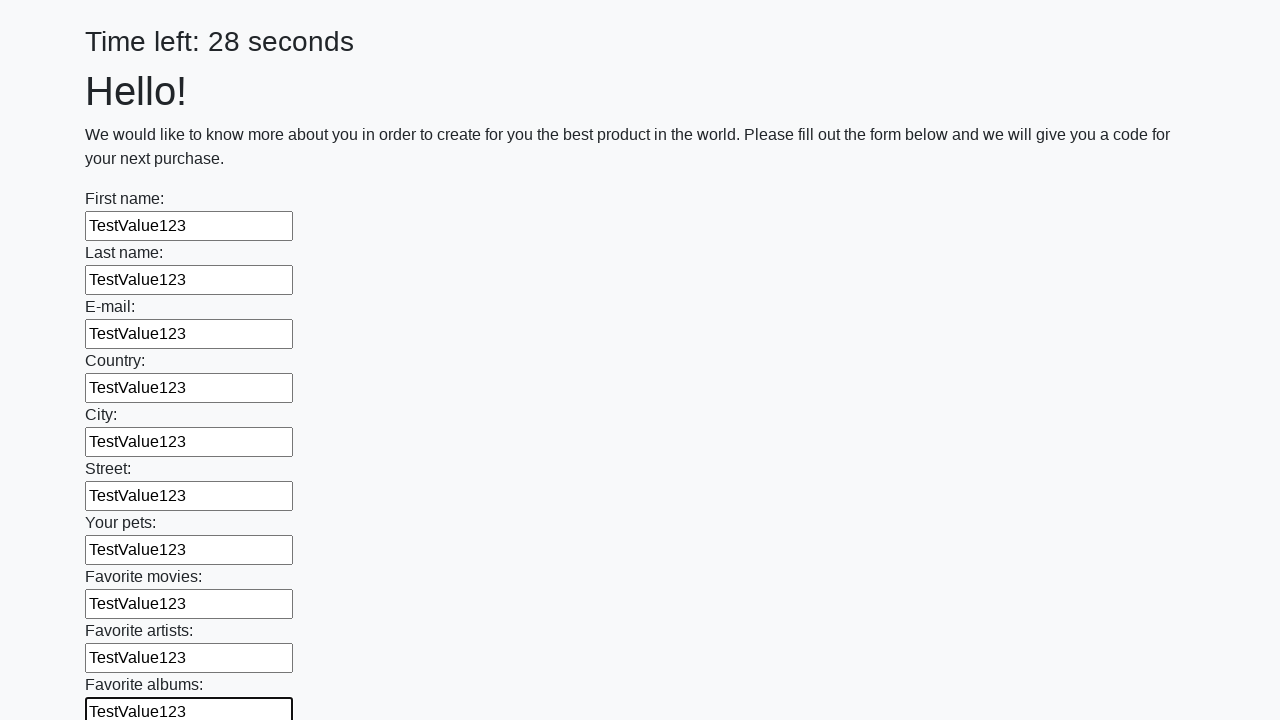

Filled an input field with test data on input >> nth=10
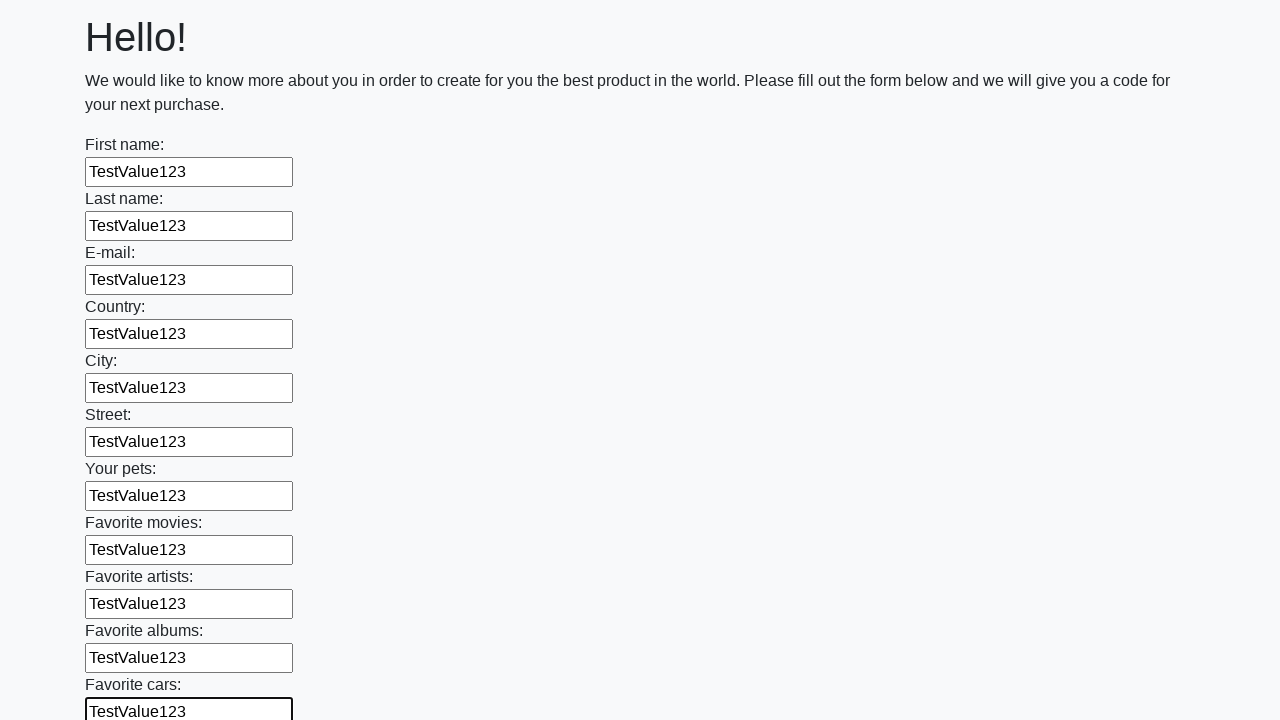

Filled an input field with test data on input >> nth=11
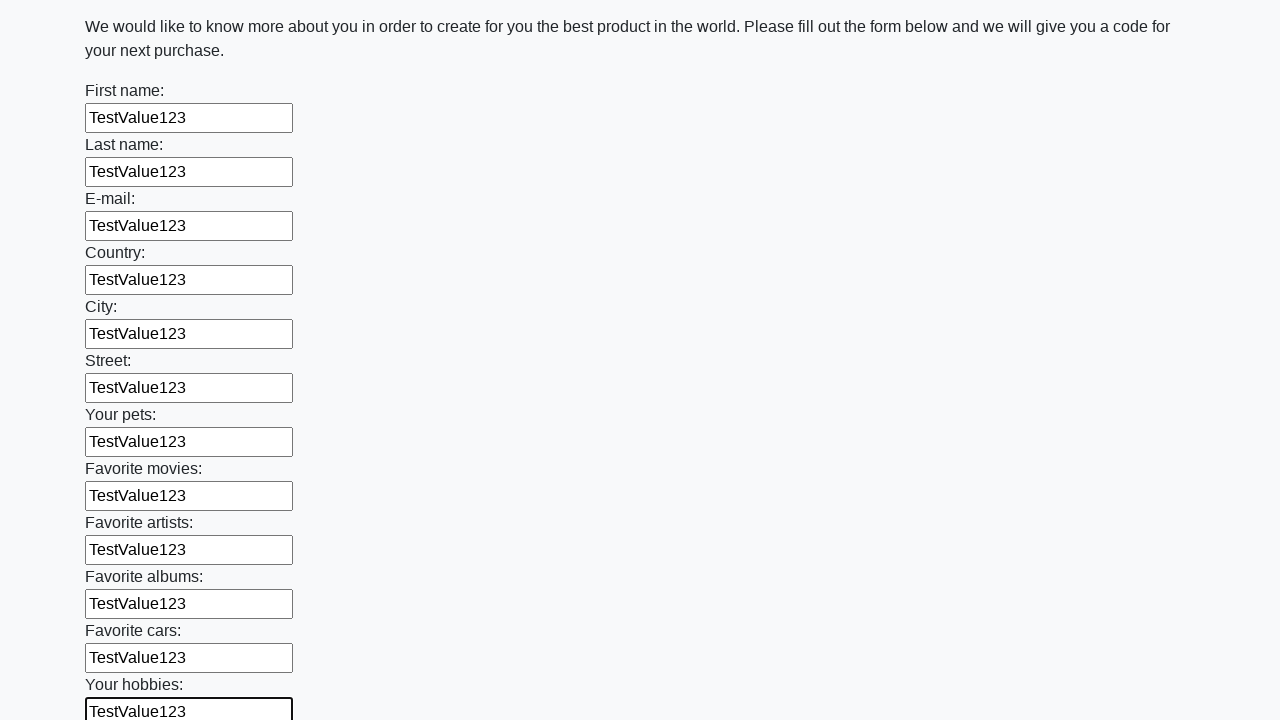

Filled an input field with test data on input >> nth=12
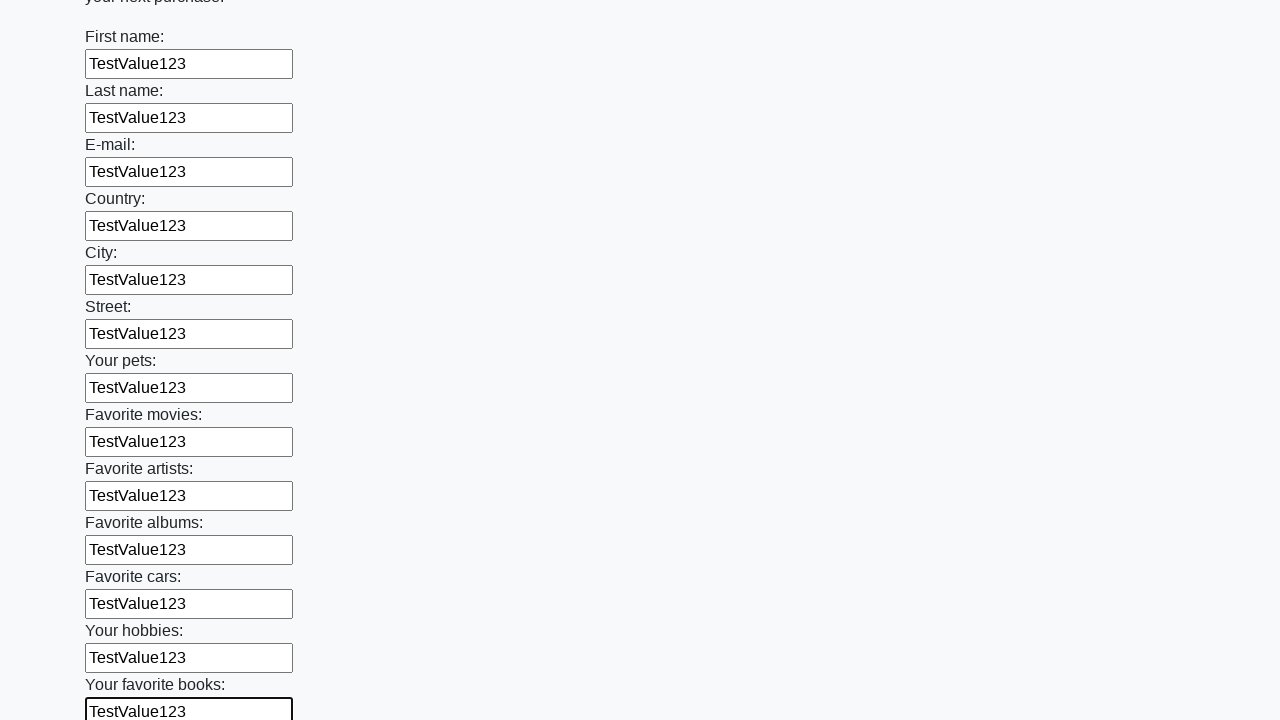

Filled an input field with test data on input >> nth=13
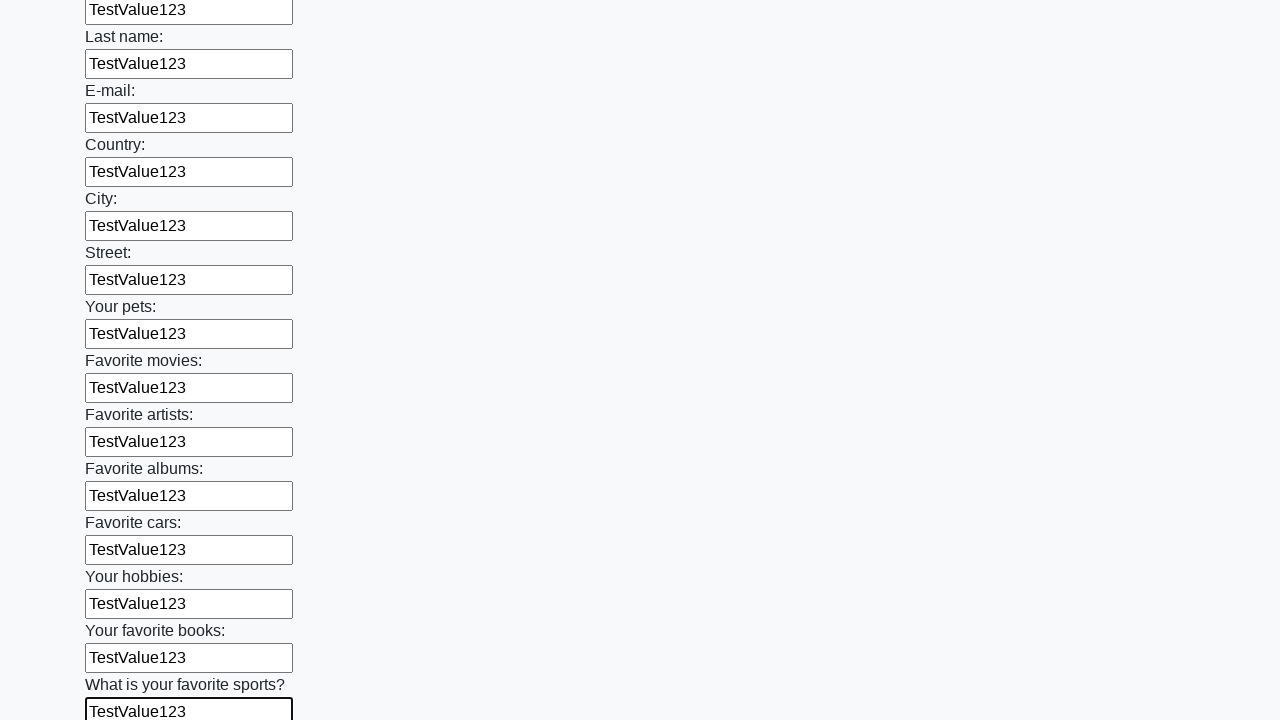

Filled an input field with test data on input >> nth=14
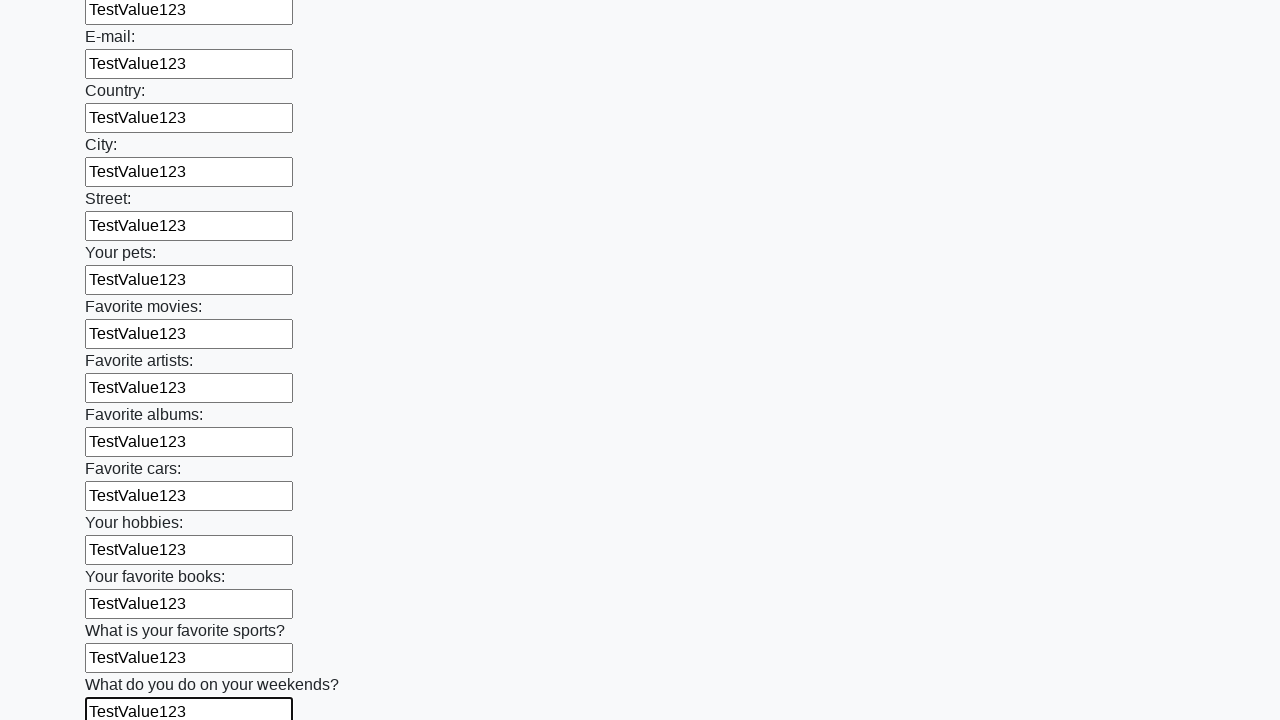

Filled an input field with test data on input >> nth=15
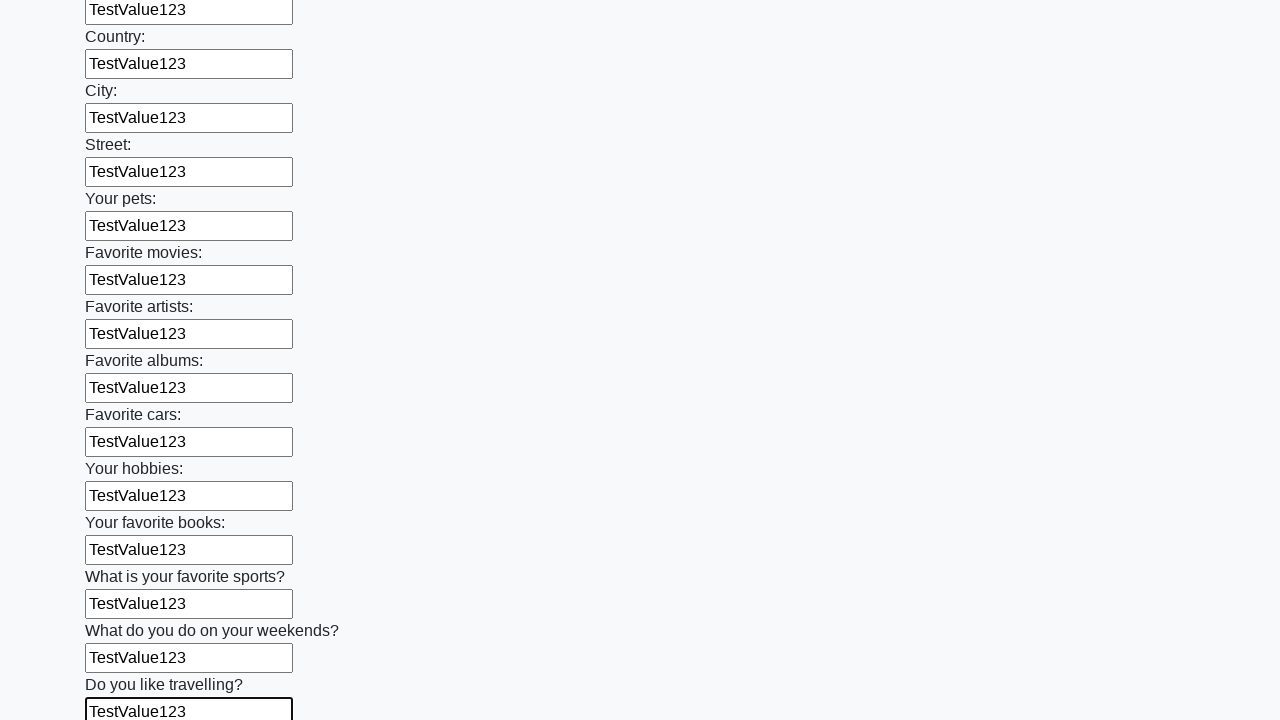

Filled an input field with test data on input >> nth=16
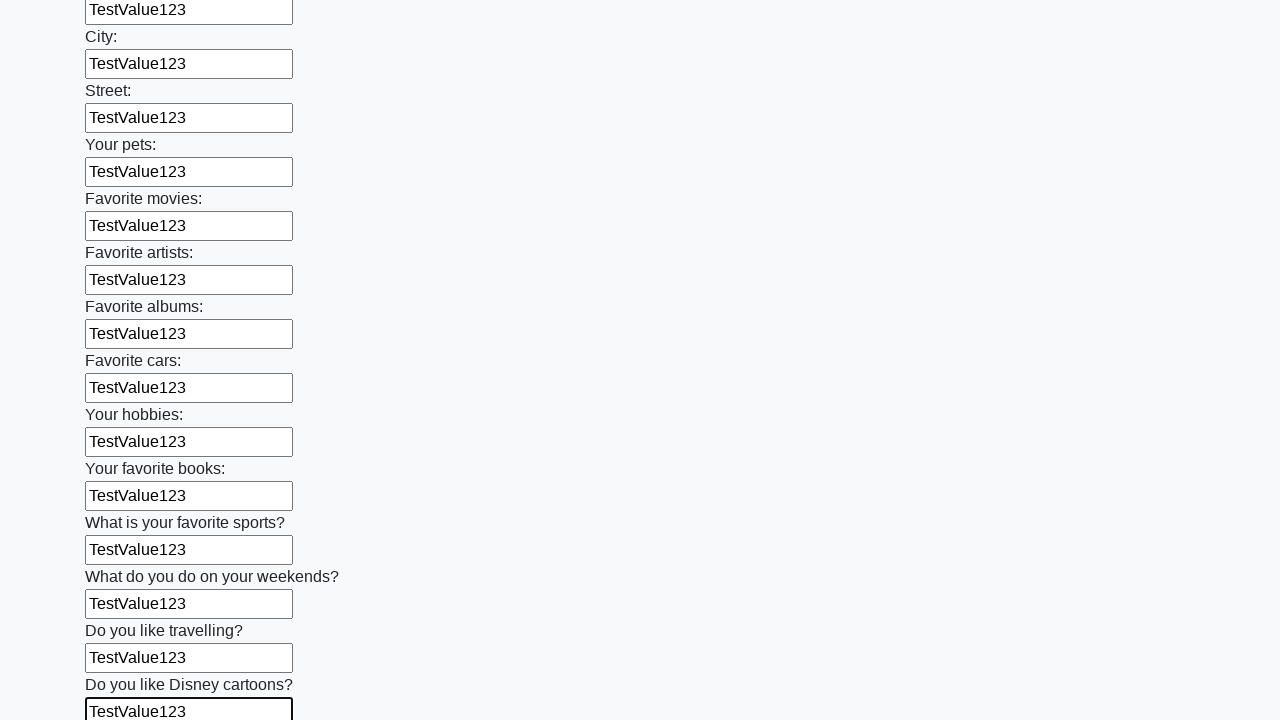

Filled an input field with test data on input >> nth=17
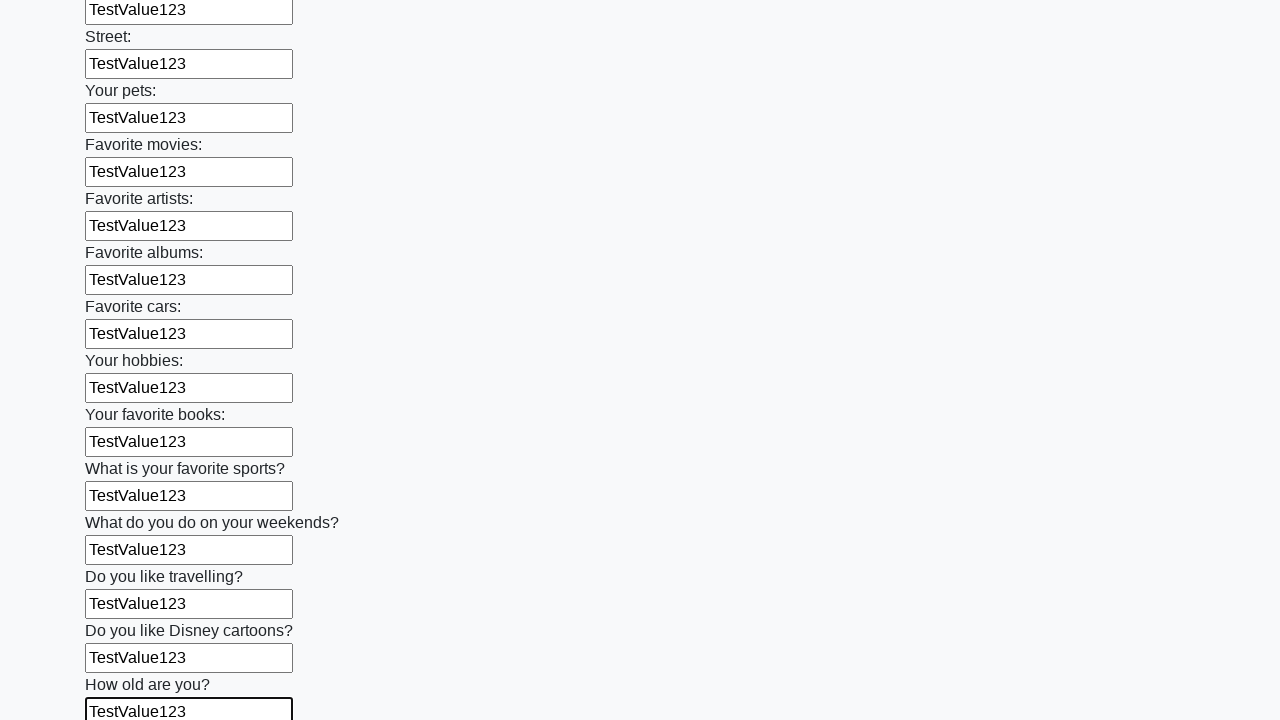

Filled an input field with test data on input >> nth=18
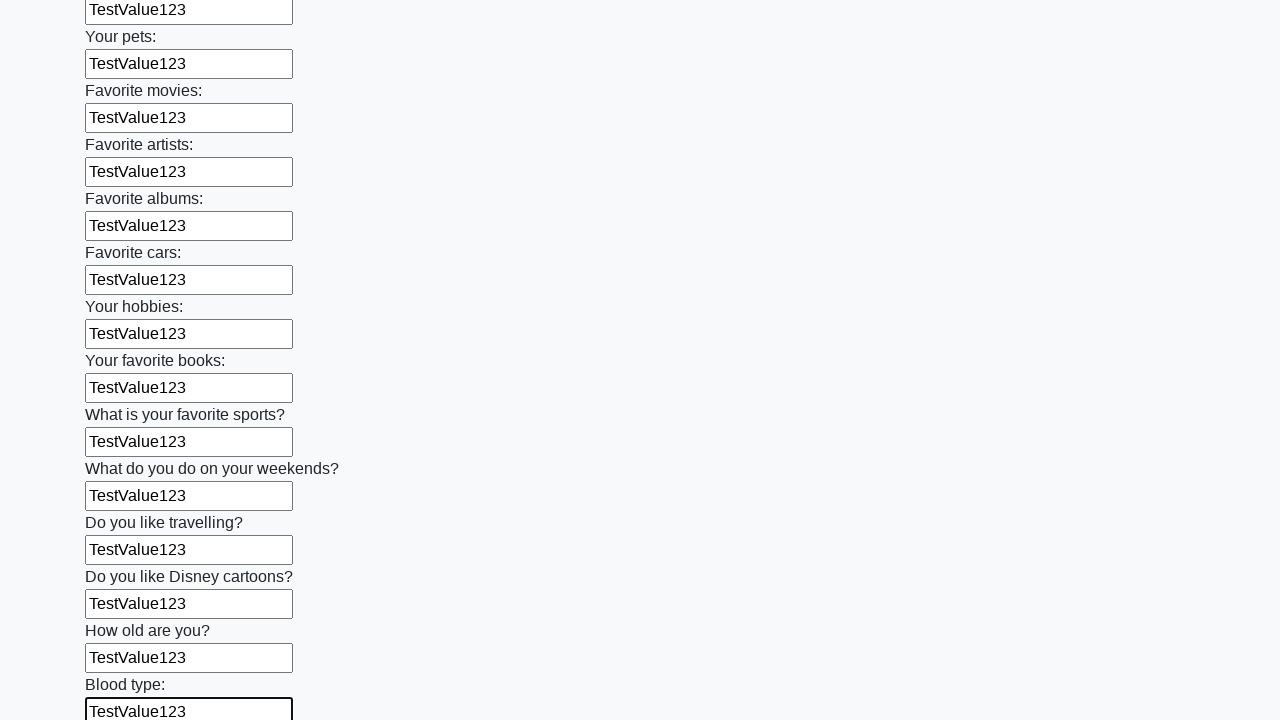

Filled an input field with test data on input >> nth=19
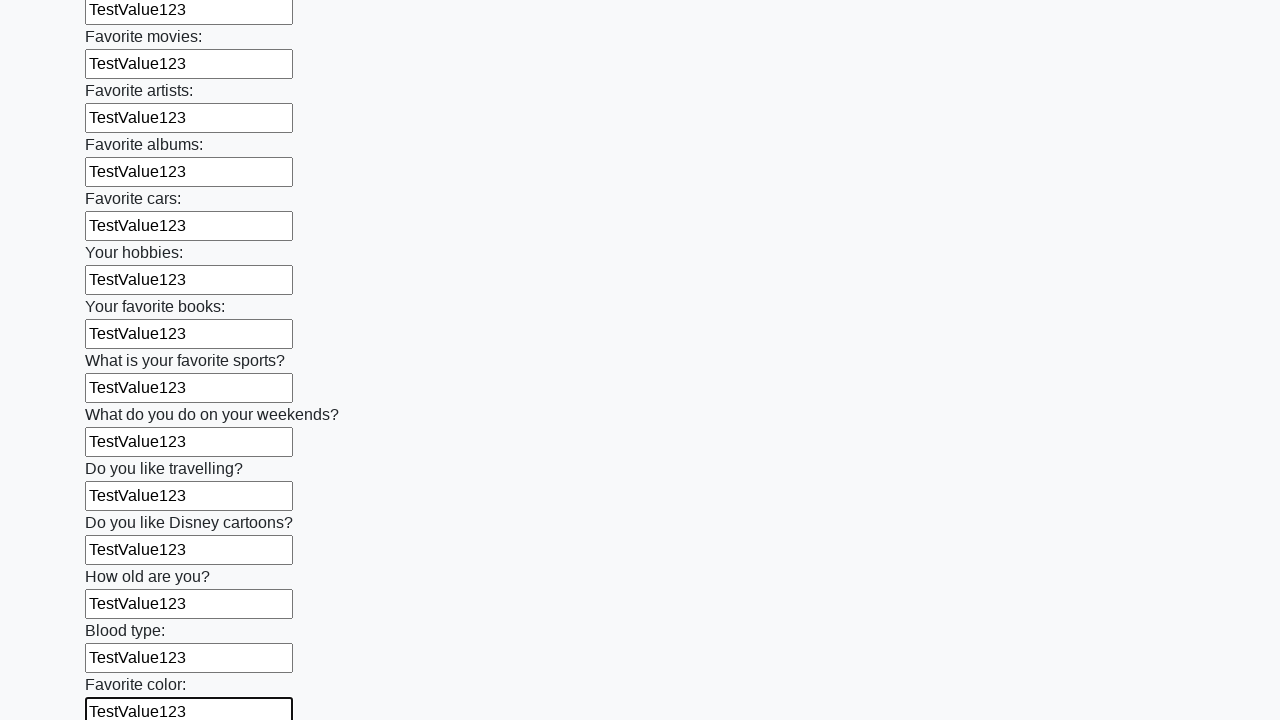

Filled an input field with test data on input >> nth=20
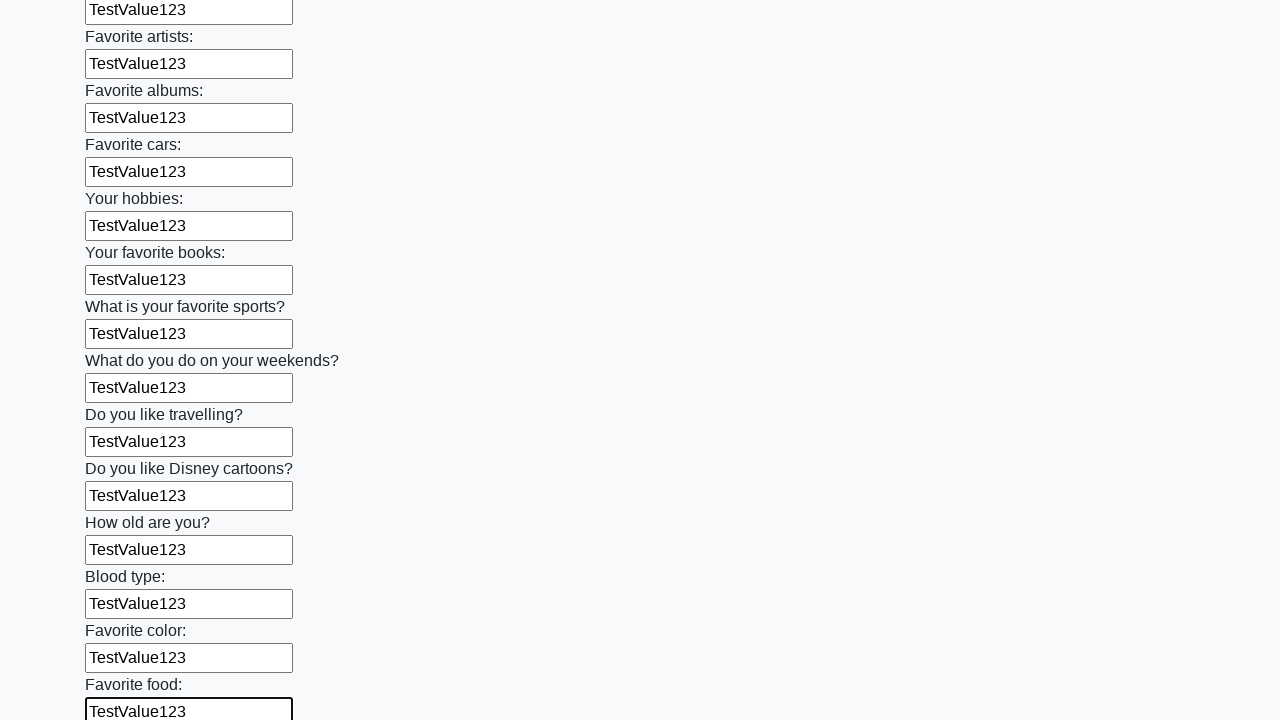

Filled an input field with test data on input >> nth=21
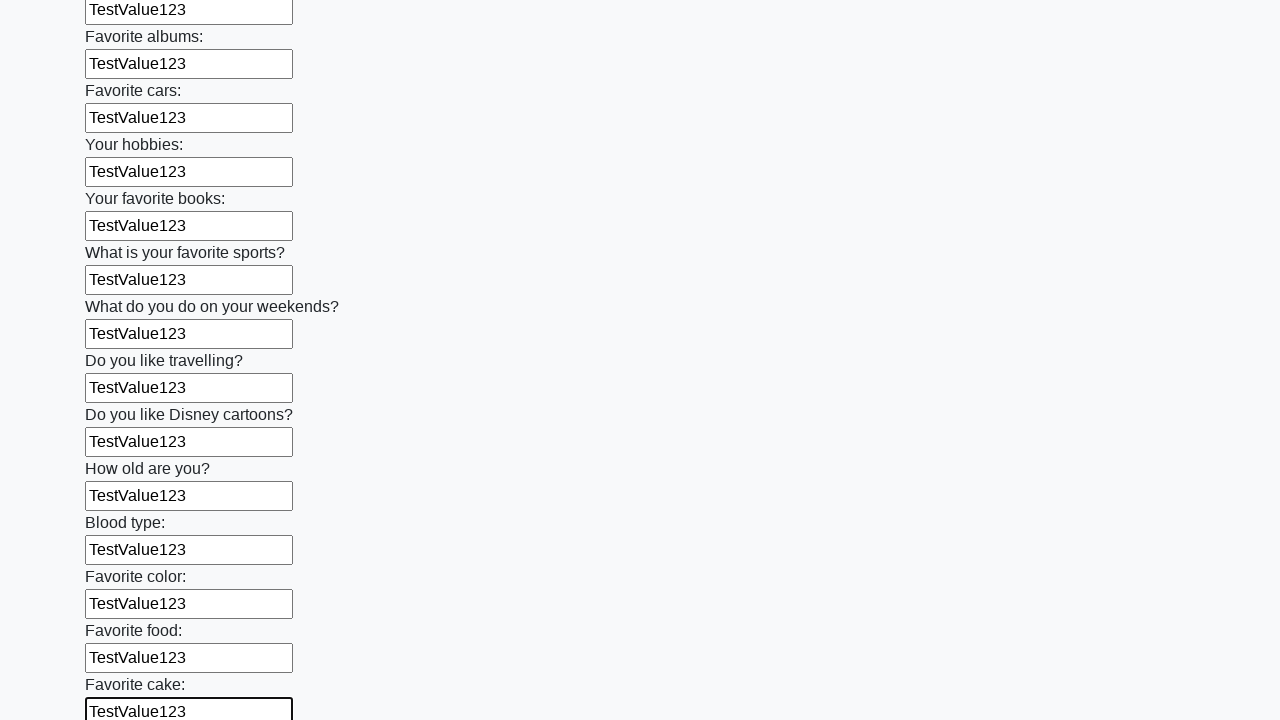

Filled an input field with test data on input >> nth=22
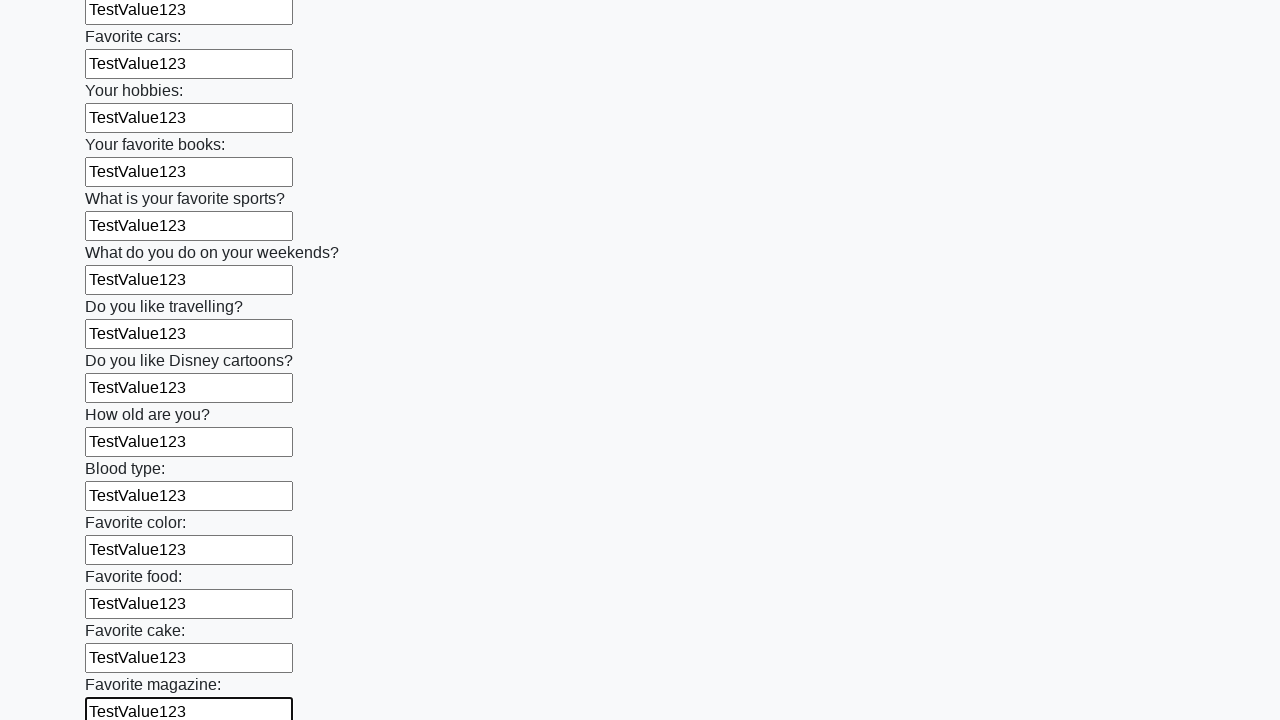

Filled an input field with test data on input >> nth=23
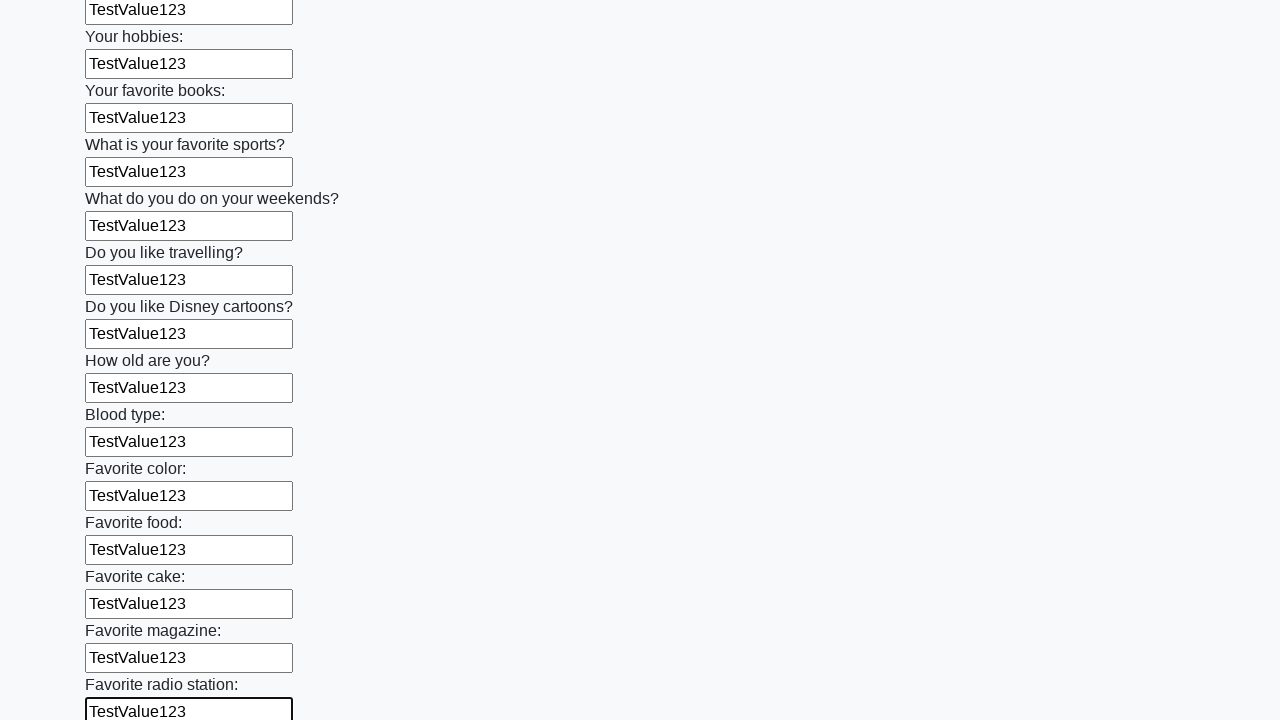

Filled an input field with test data on input >> nth=24
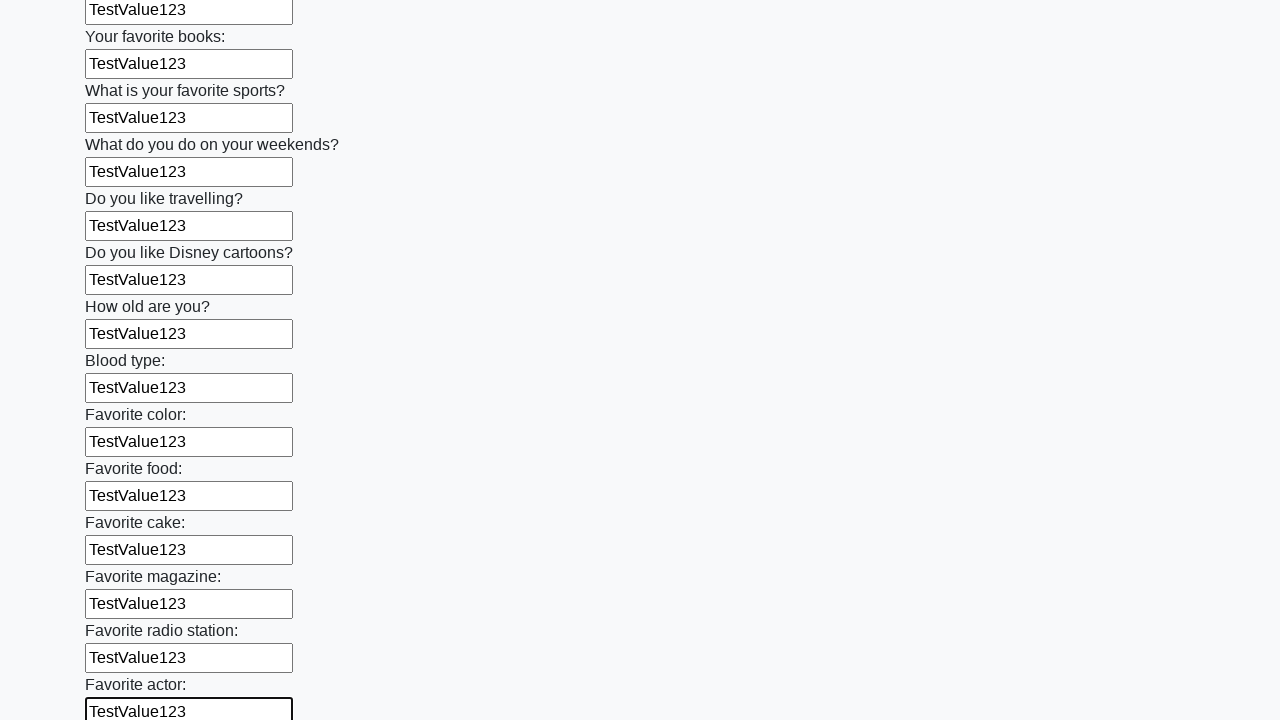

Filled an input field with test data on input >> nth=25
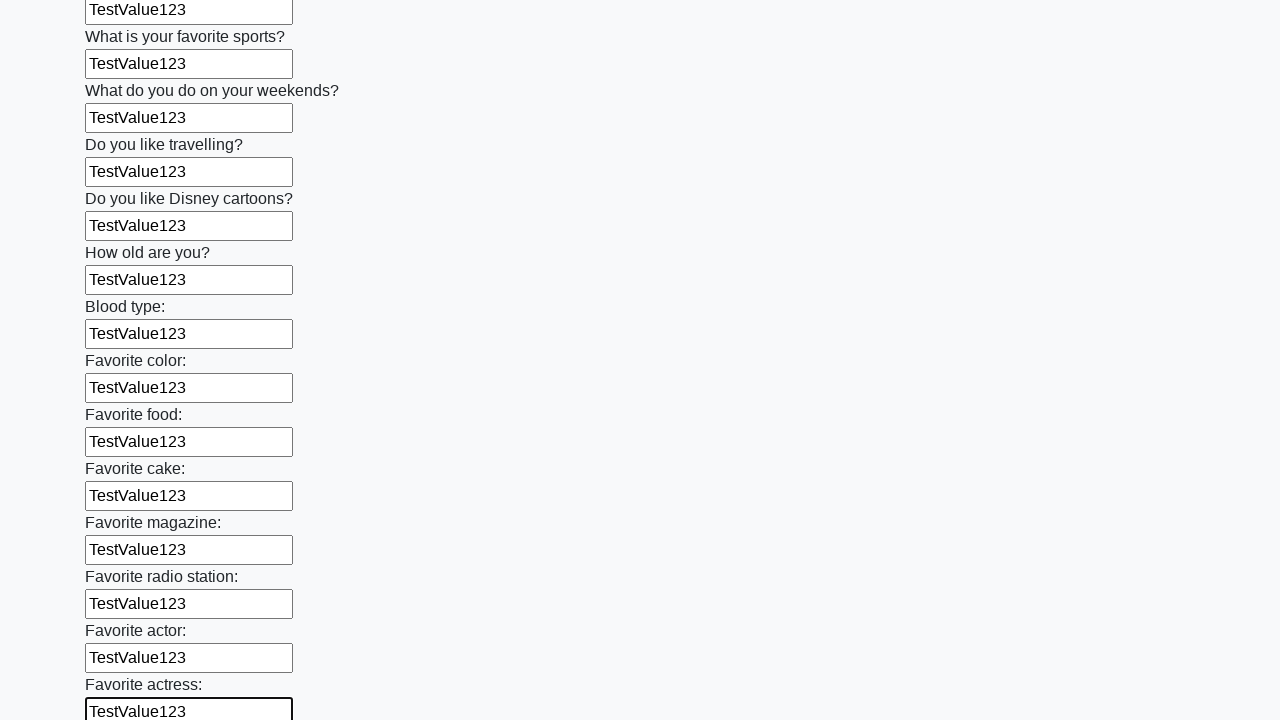

Filled an input field with test data on input >> nth=26
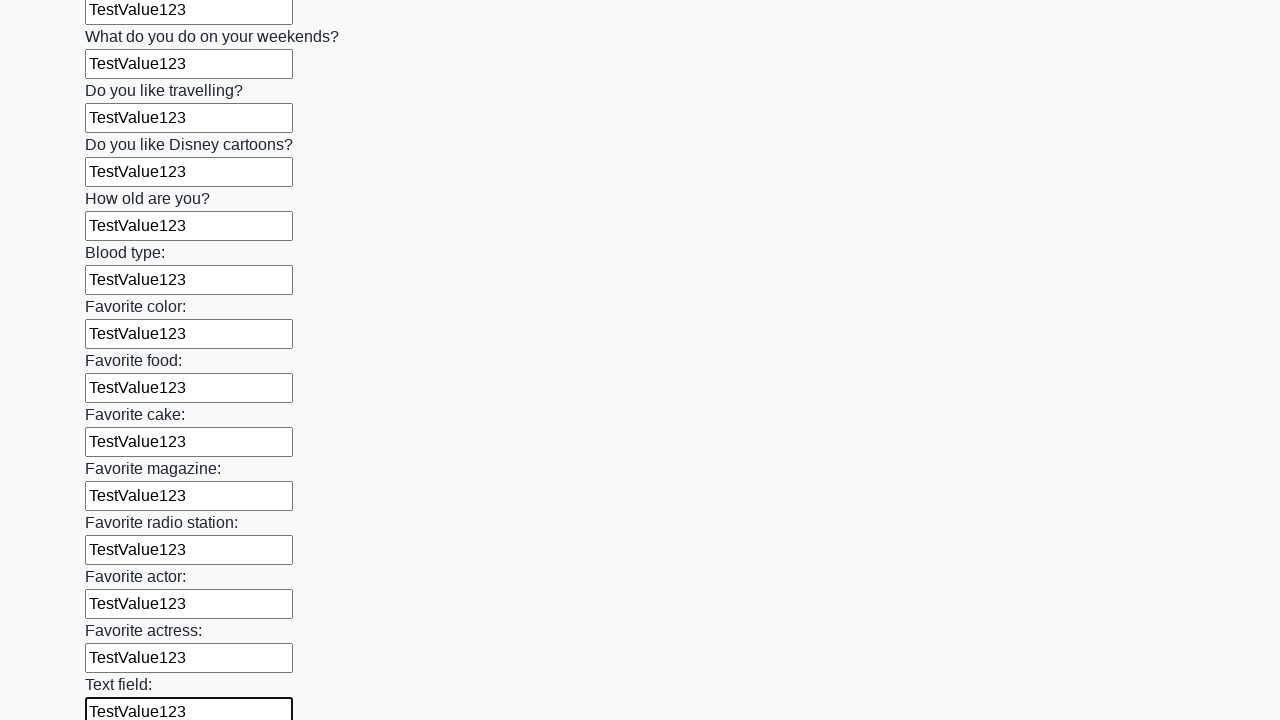

Filled an input field with test data on input >> nth=27
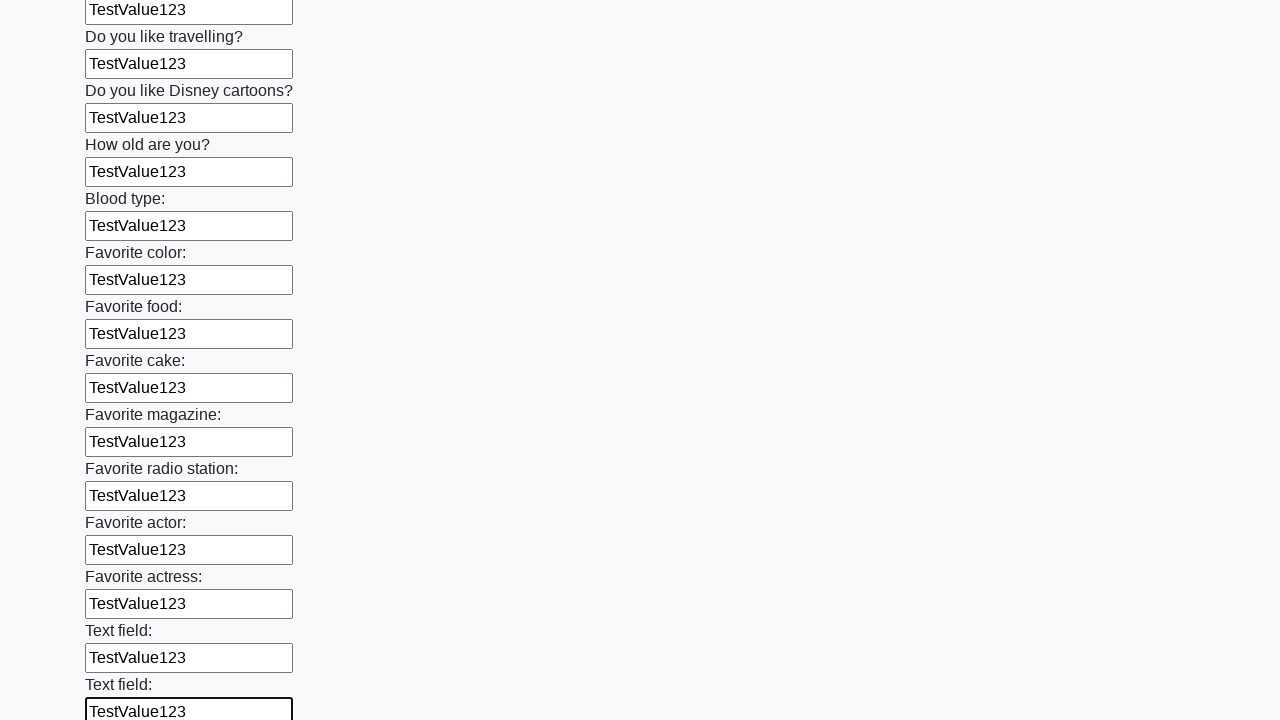

Filled an input field with test data on input >> nth=28
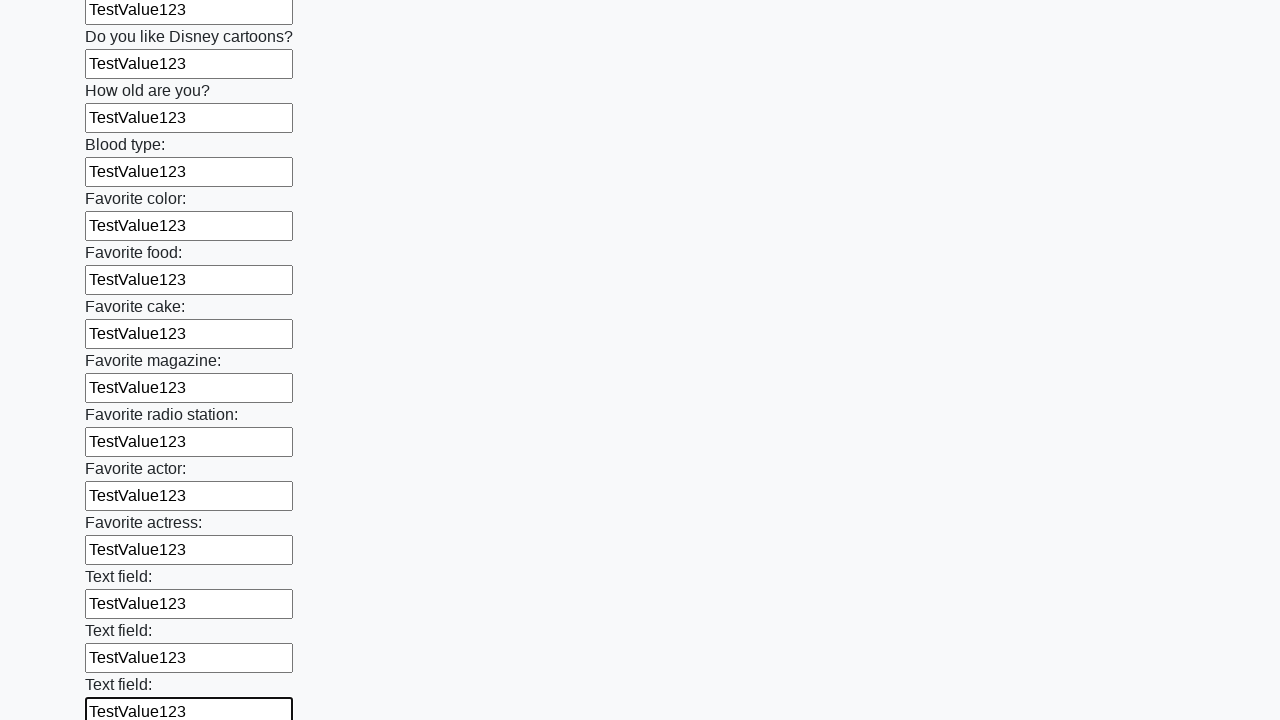

Filled an input field with test data on input >> nth=29
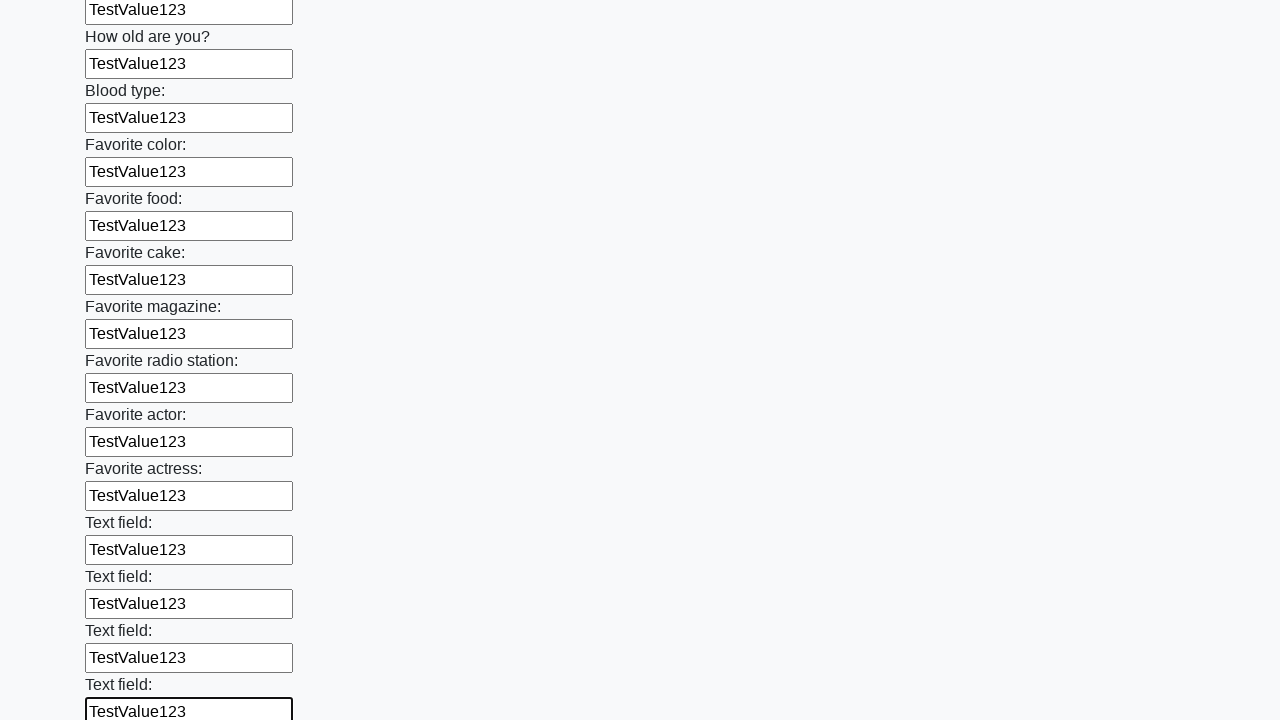

Filled an input field with test data on input >> nth=30
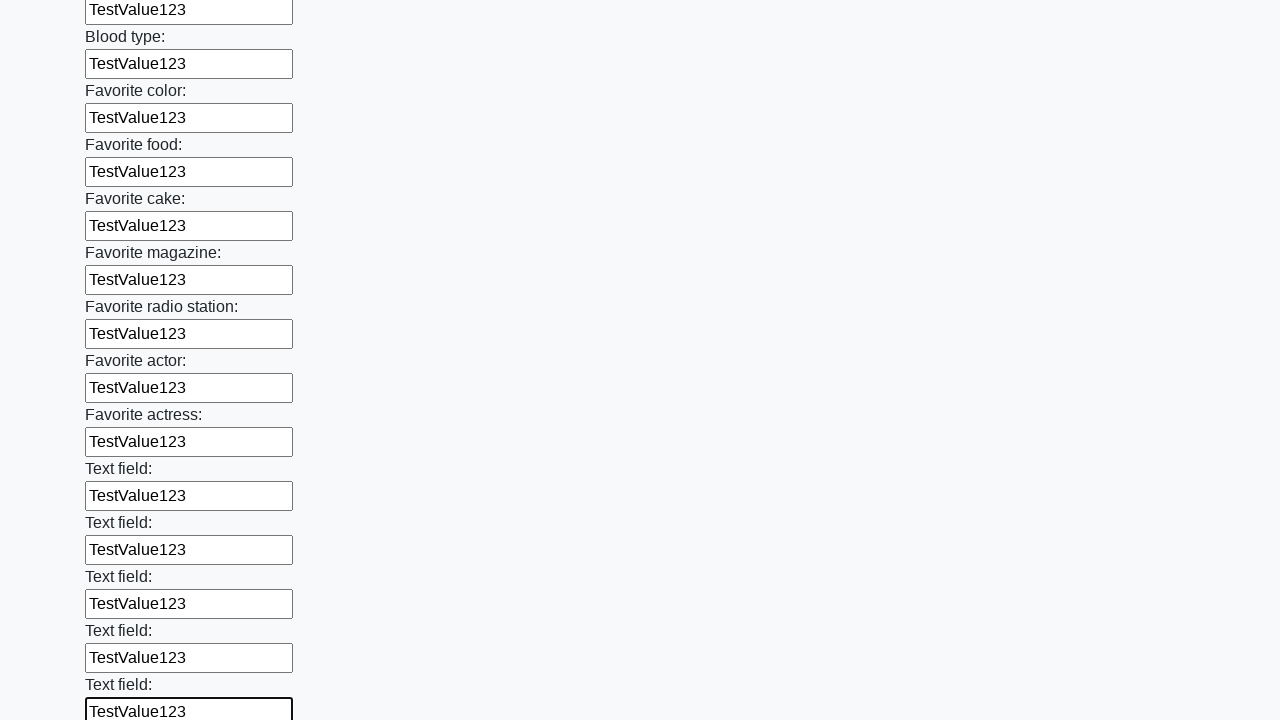

Filled an input field with test data on input >> nth=31
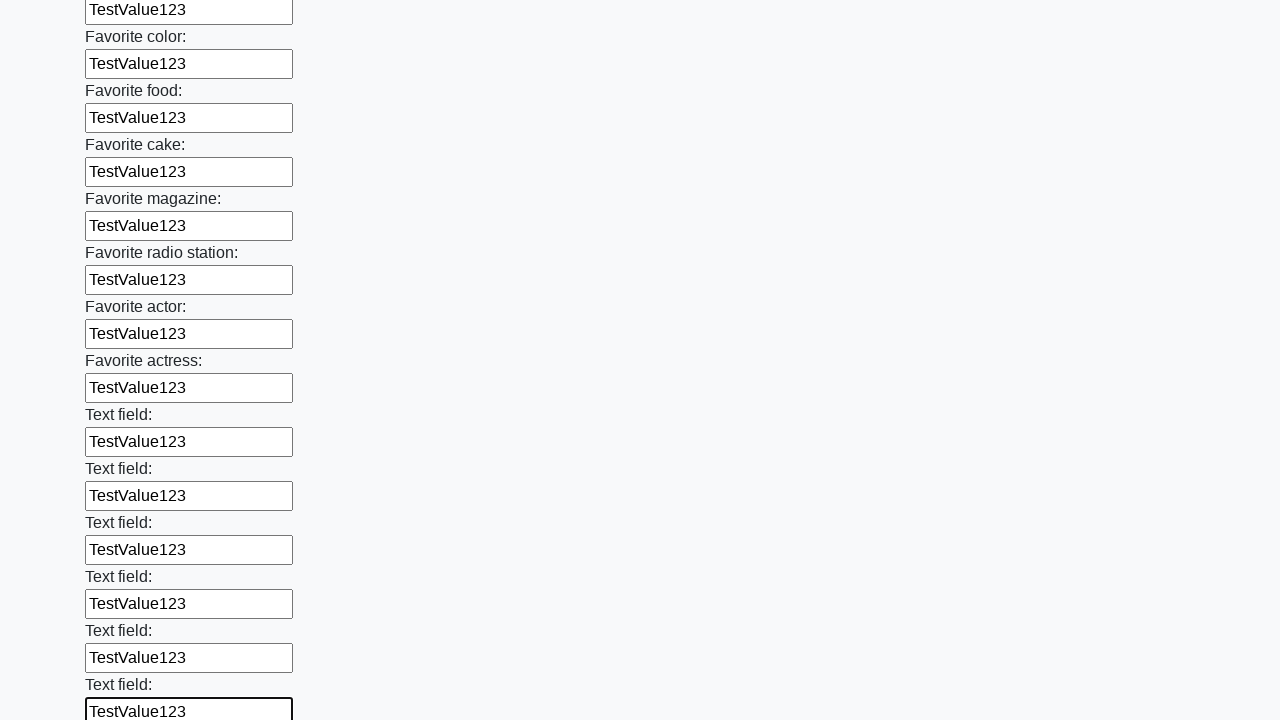

Filled an input field with test data on input >> nth=32
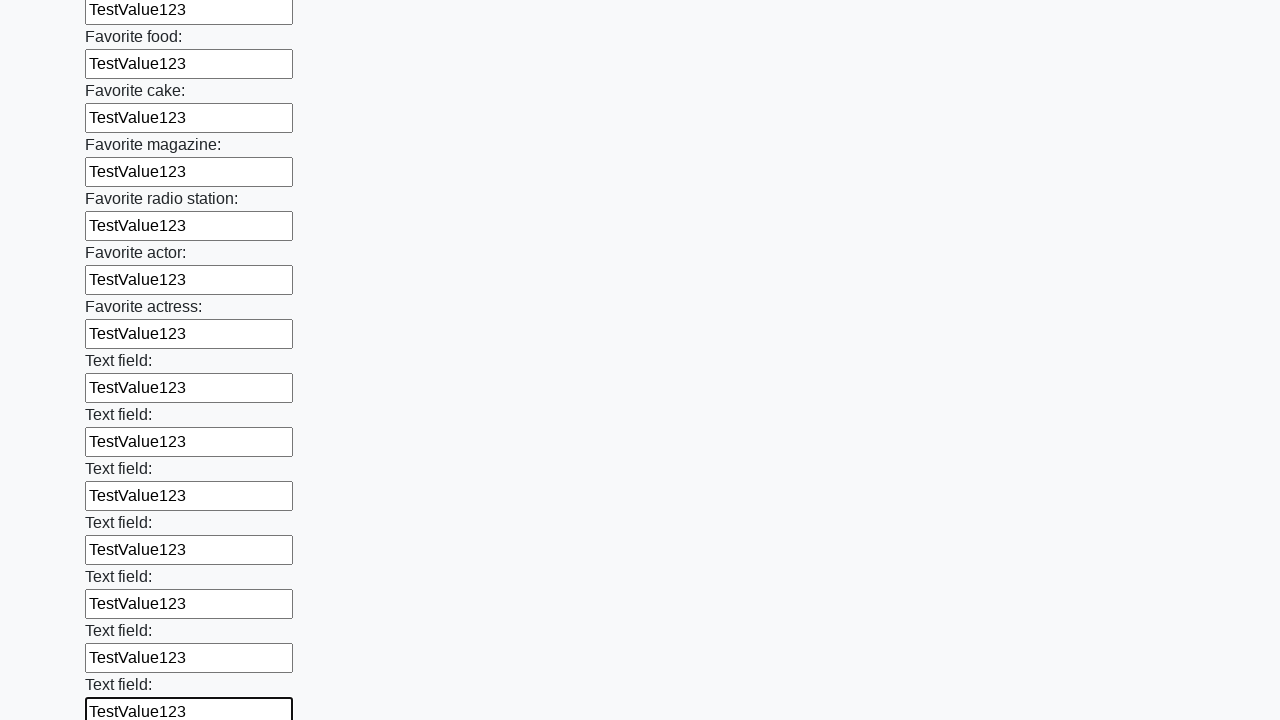

Filled an input field with test data on input >> nth=33
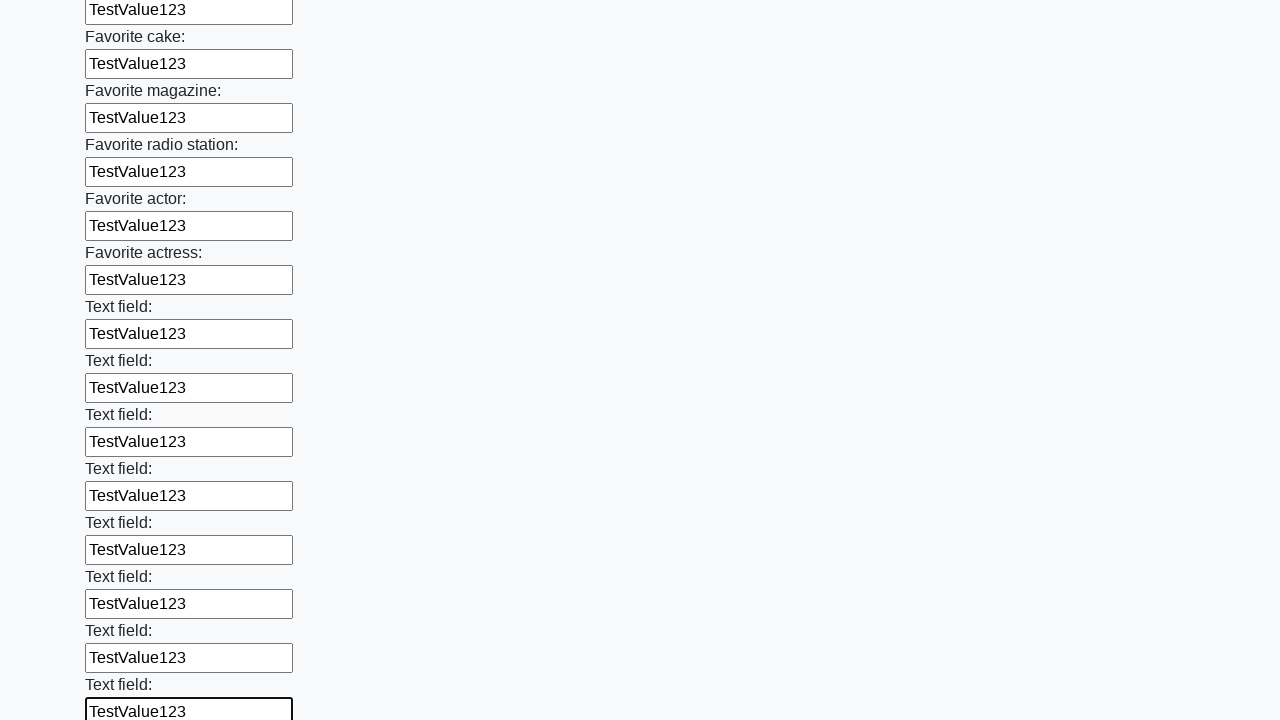

Filled an input field with test data on input >> nth=34
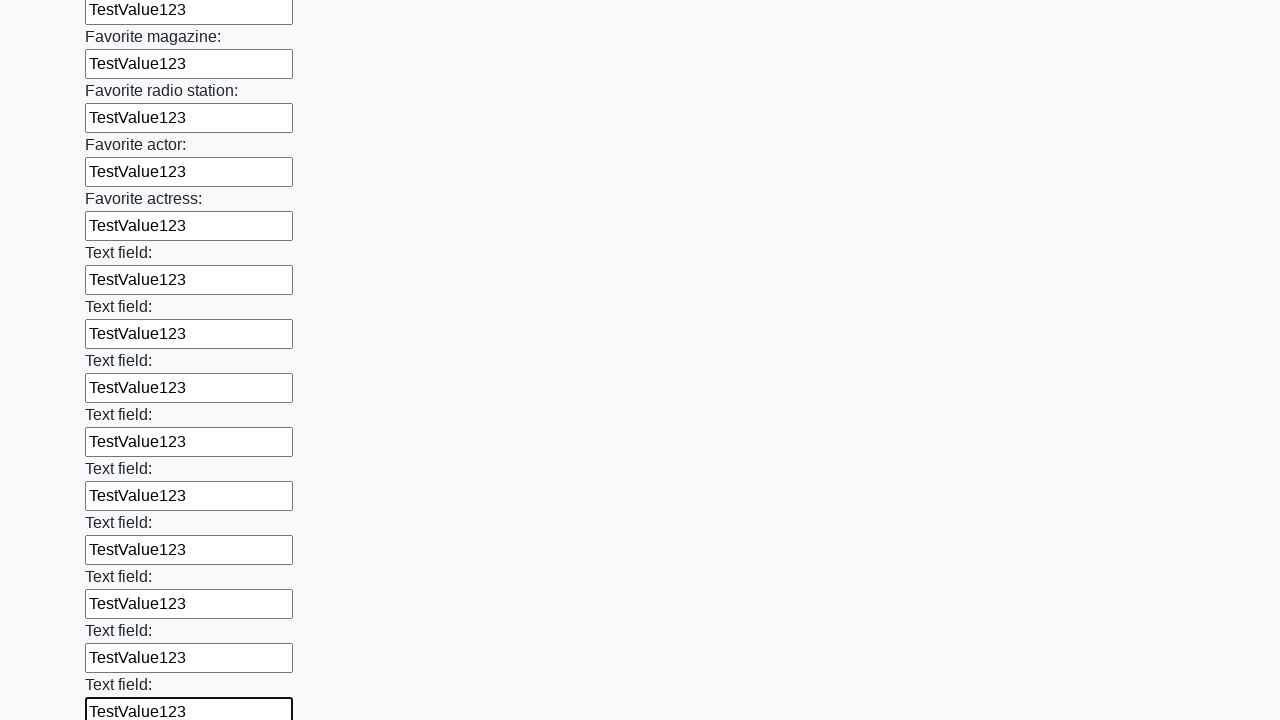

Filled an input field with test data on input >> nth=35
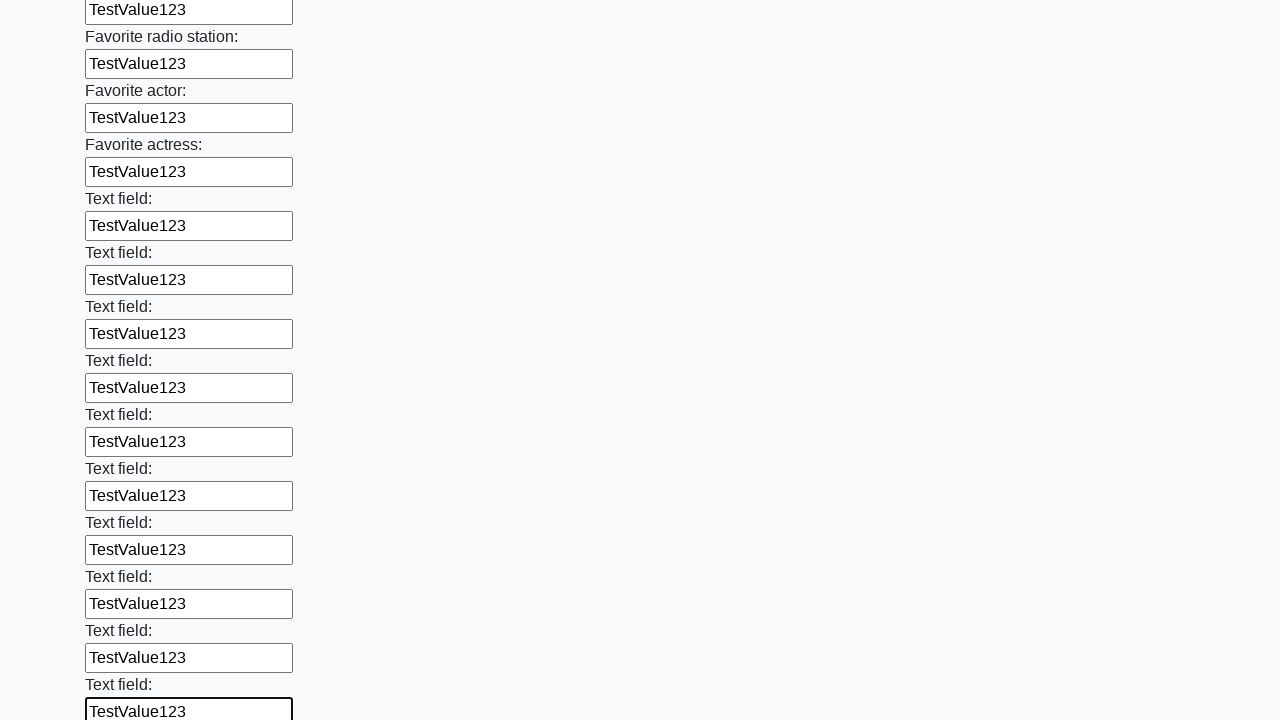

Filled an input field with test data on input >> nth=36
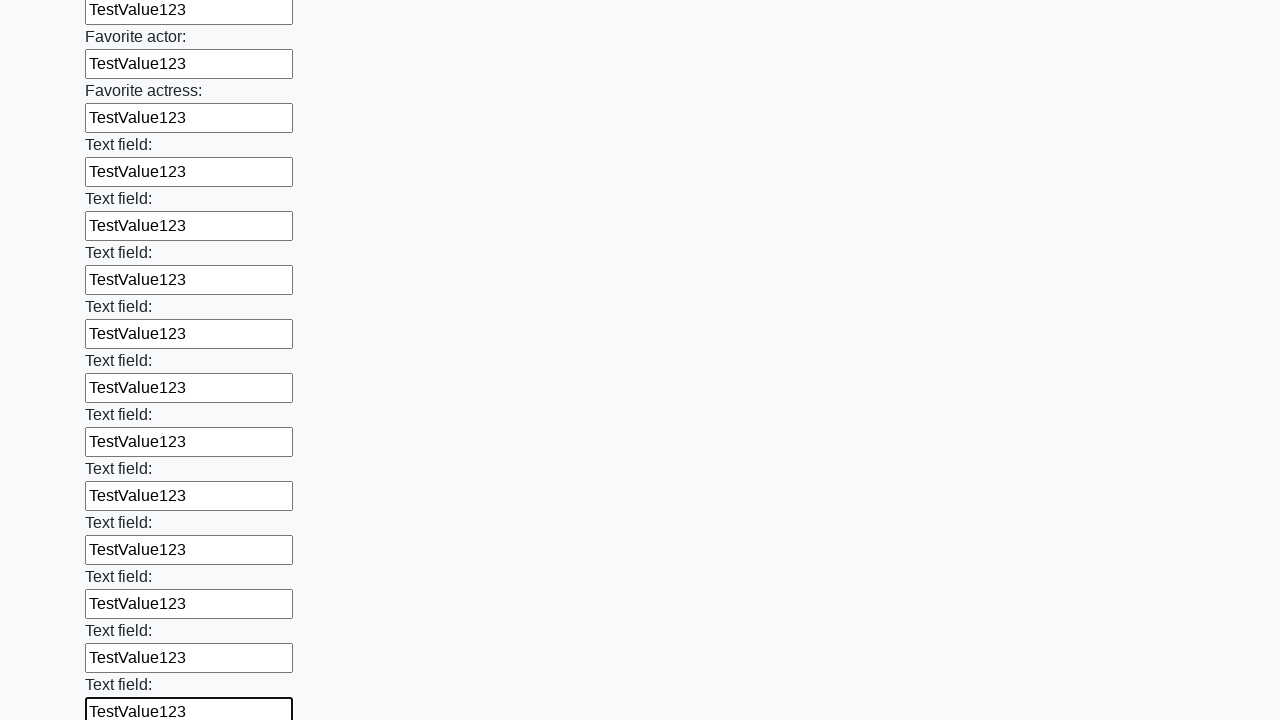

Filled an input field with test data on input >> nth=37
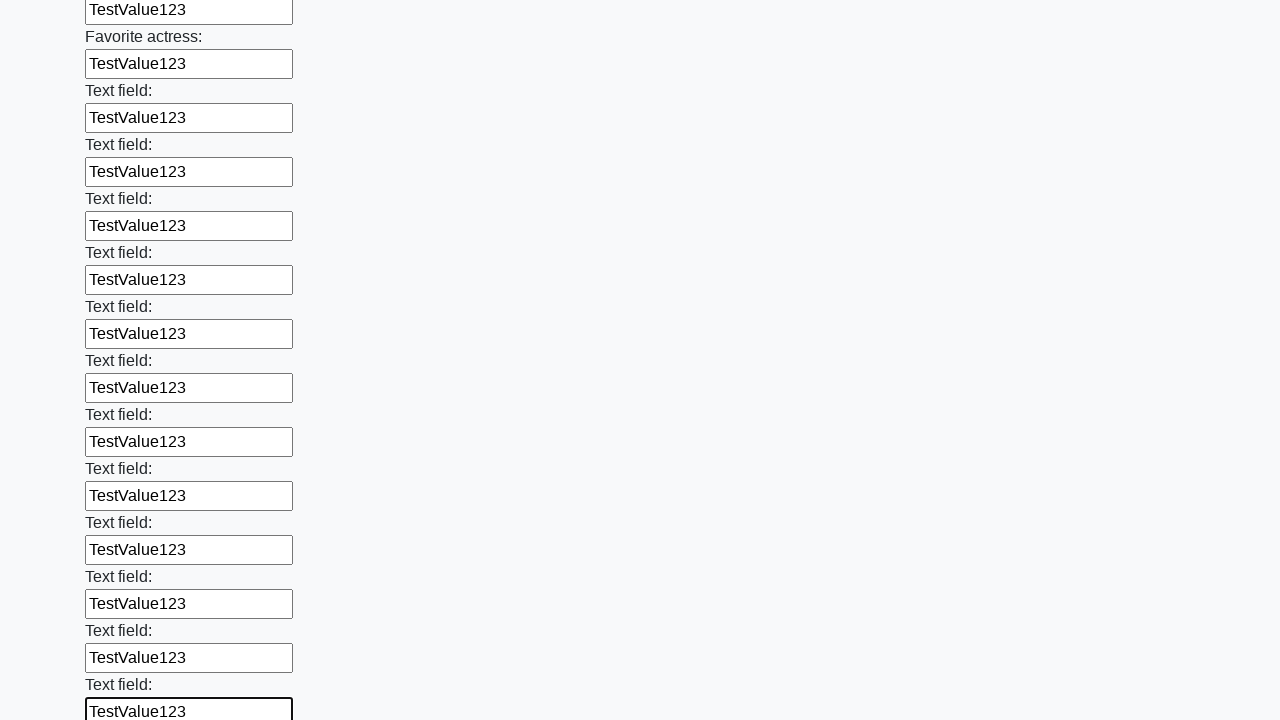

Filled an input field with test data on input >> nth=38
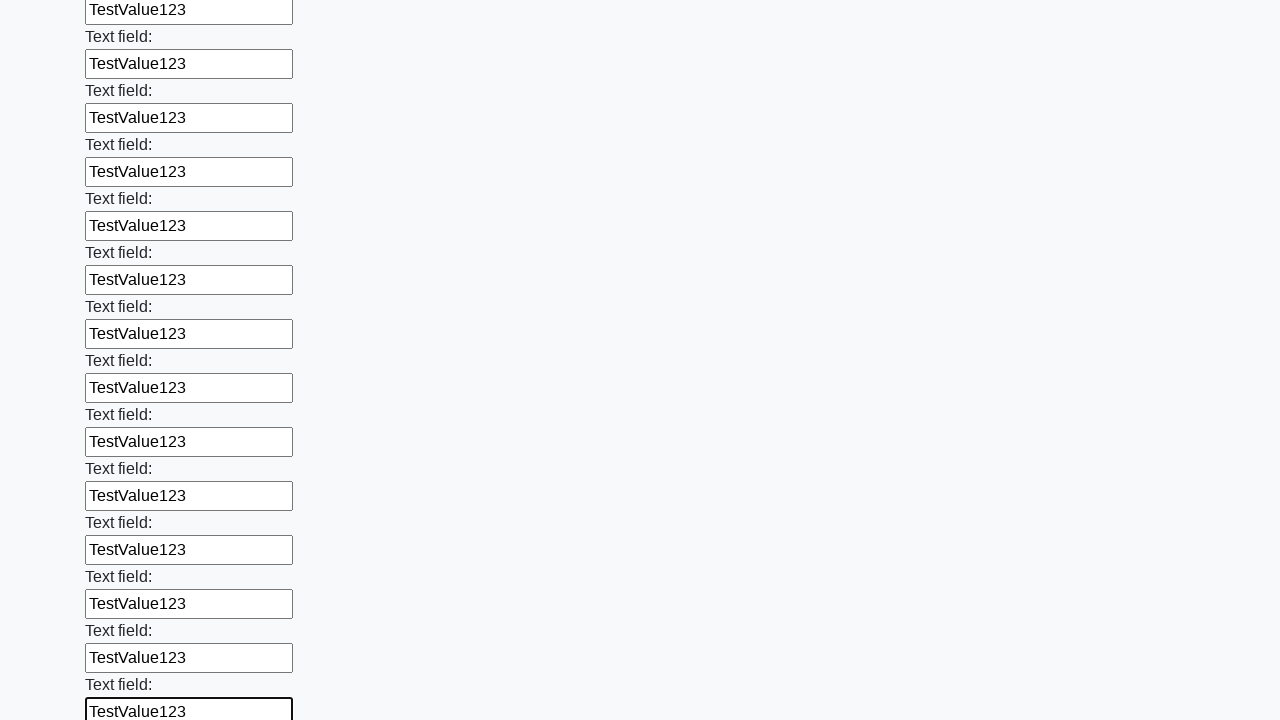

Filled an input field with test data on input >> nth=39
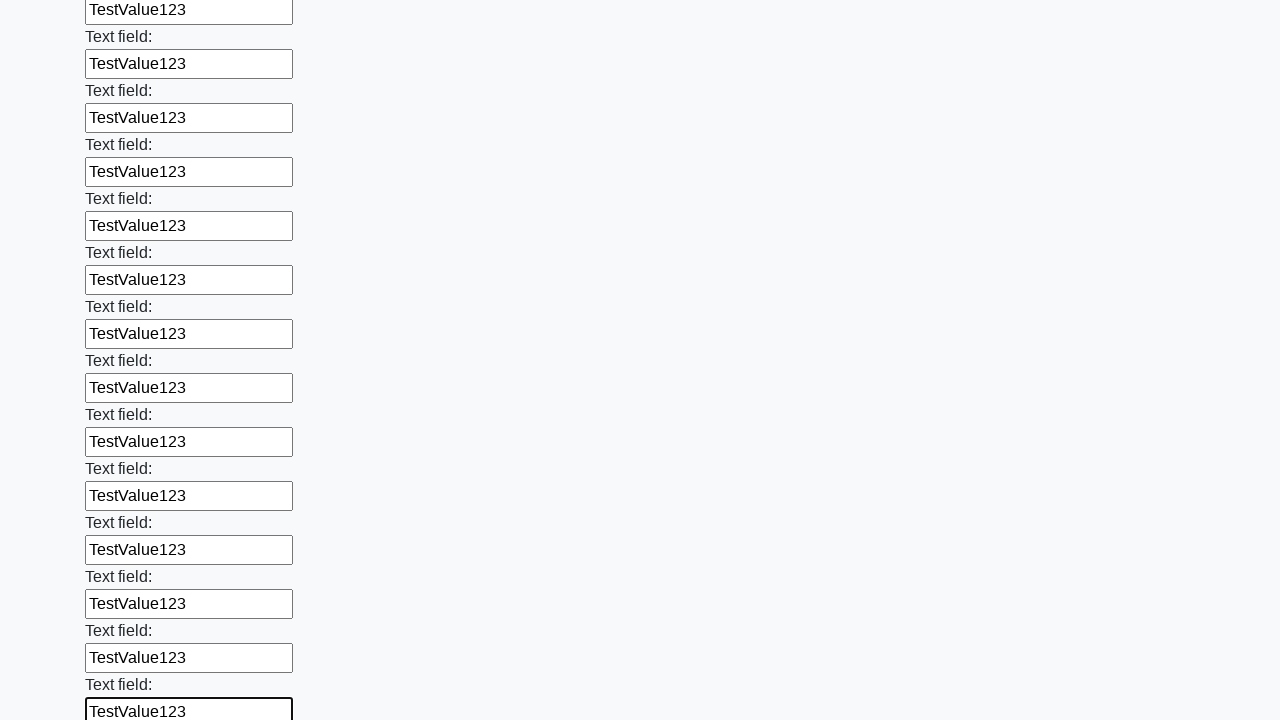

Filled an input field with test data on input >> nth=40
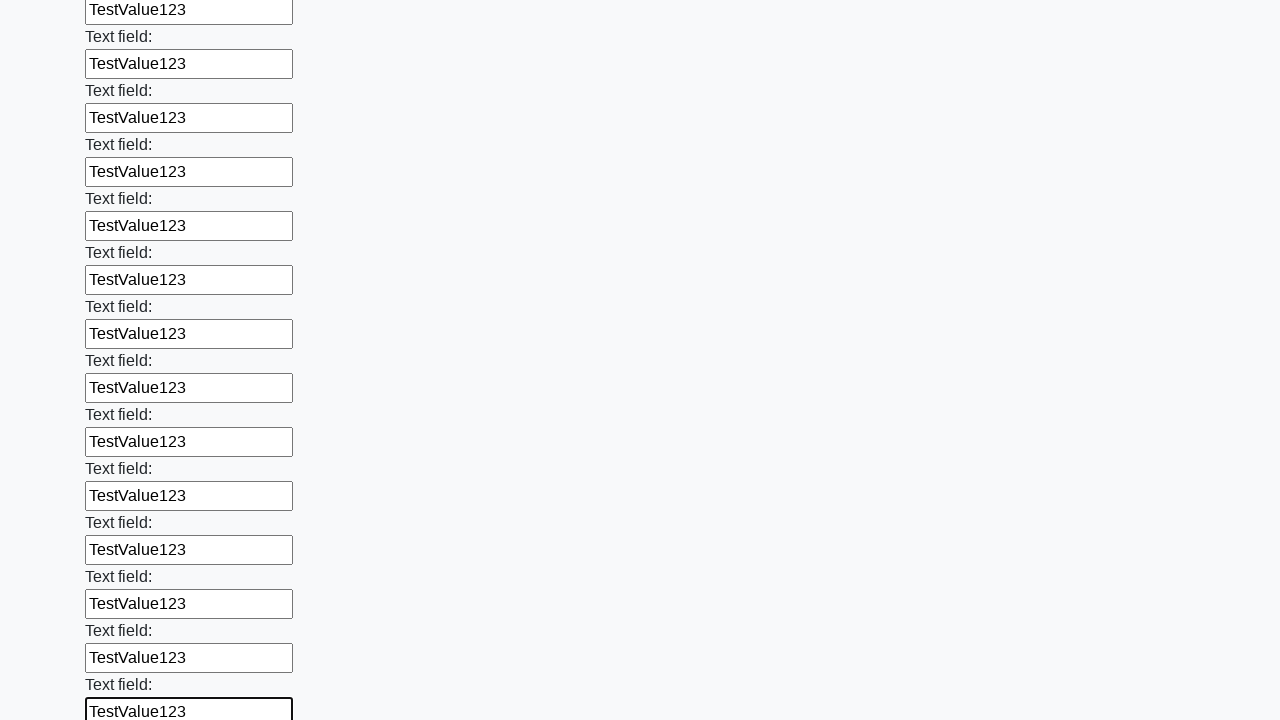

Filled an input field with test data on input >> nth=41
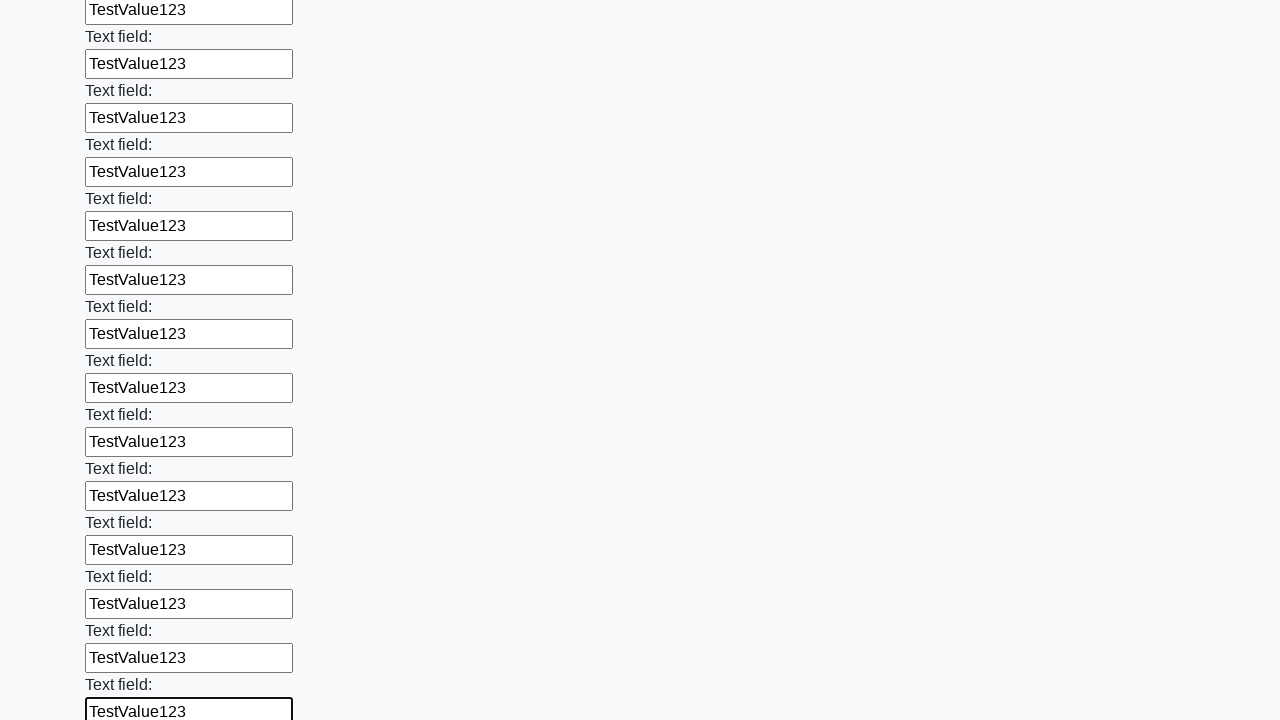

Filled an input field with test data on input >> nth=42
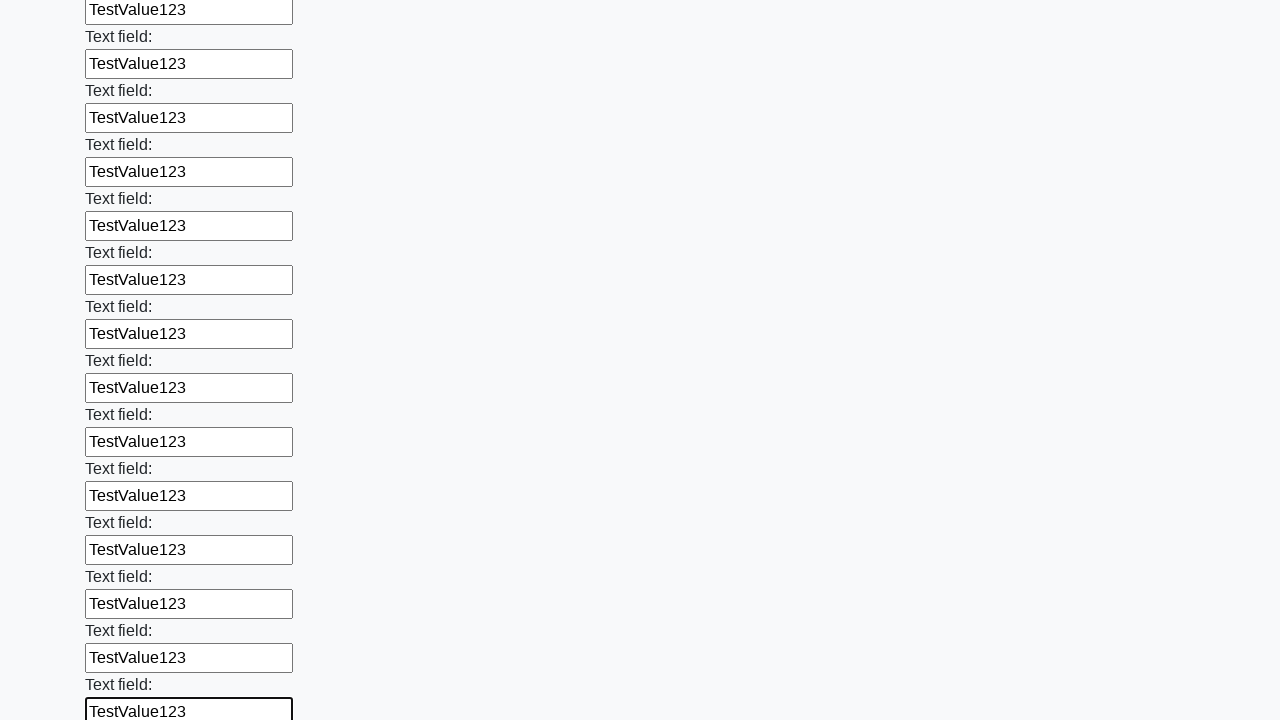

Filled an input field with test data on input >> nth=43
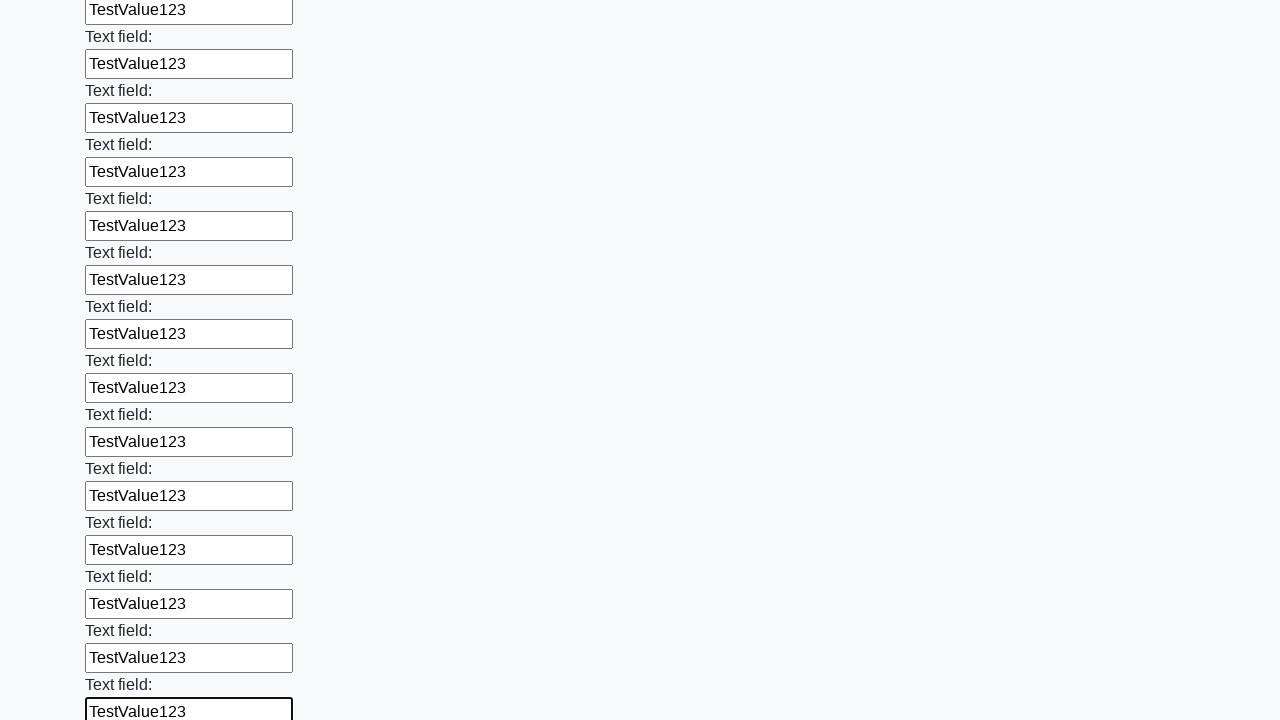

Filled an input field with test data on input >> nth=44
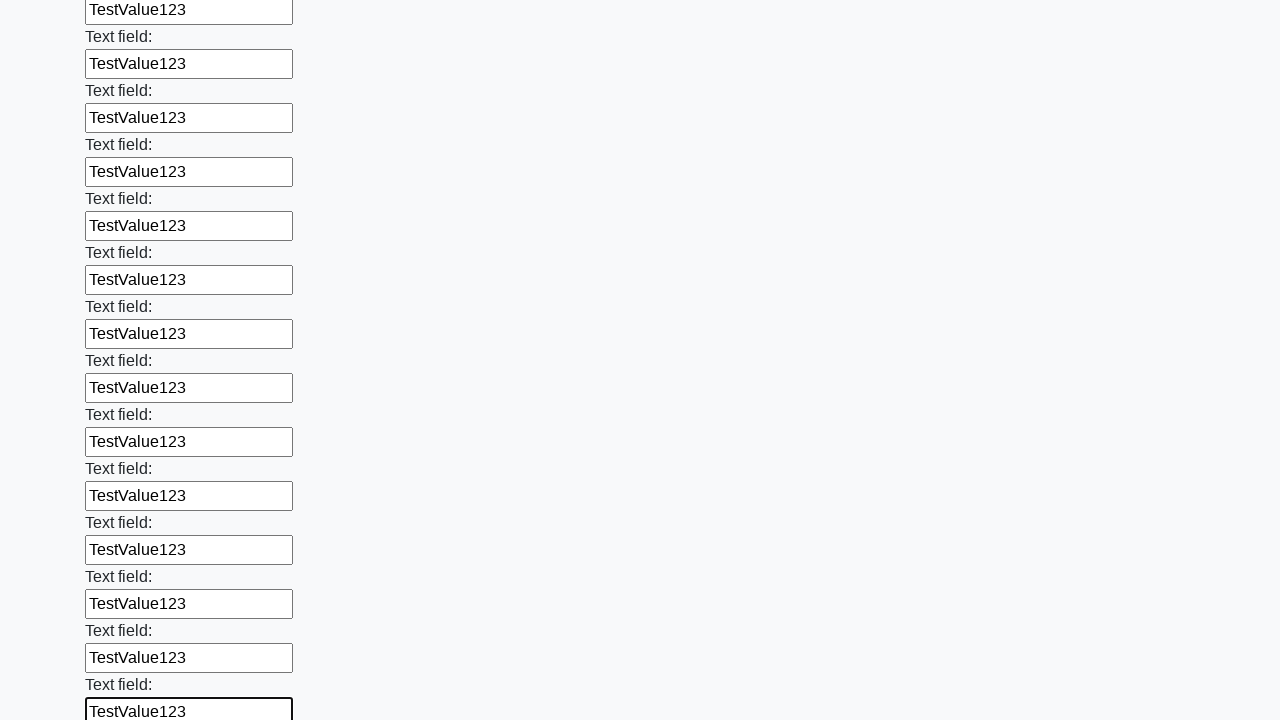

Filled an input field with test data on input >> nth=45
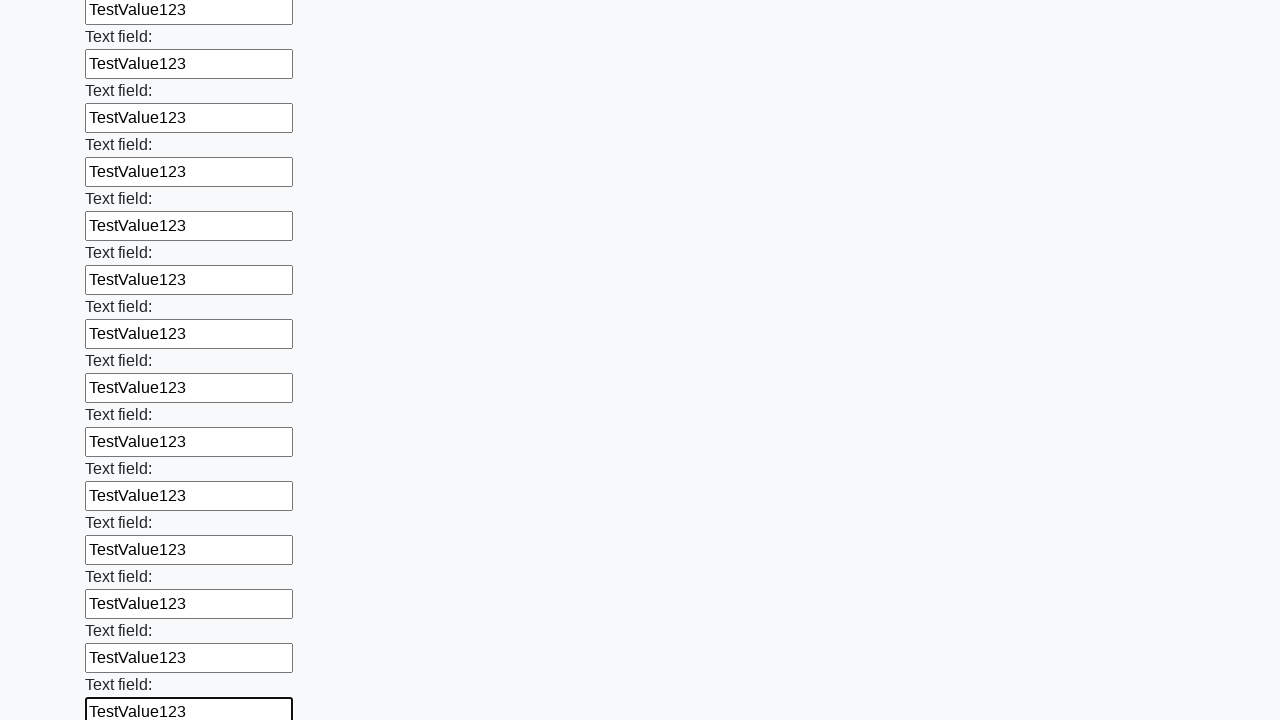

Filled an input field with test data on input >> nth=46
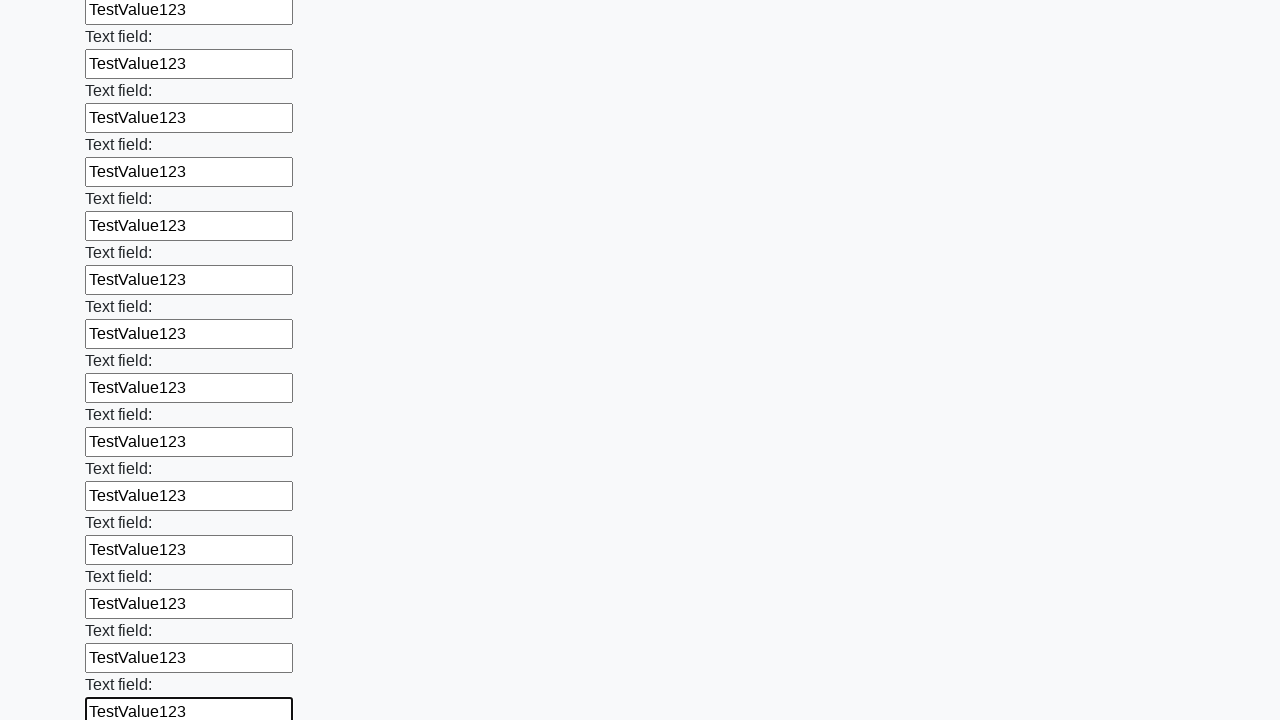

Filled an input field with test data on input >> nth=47
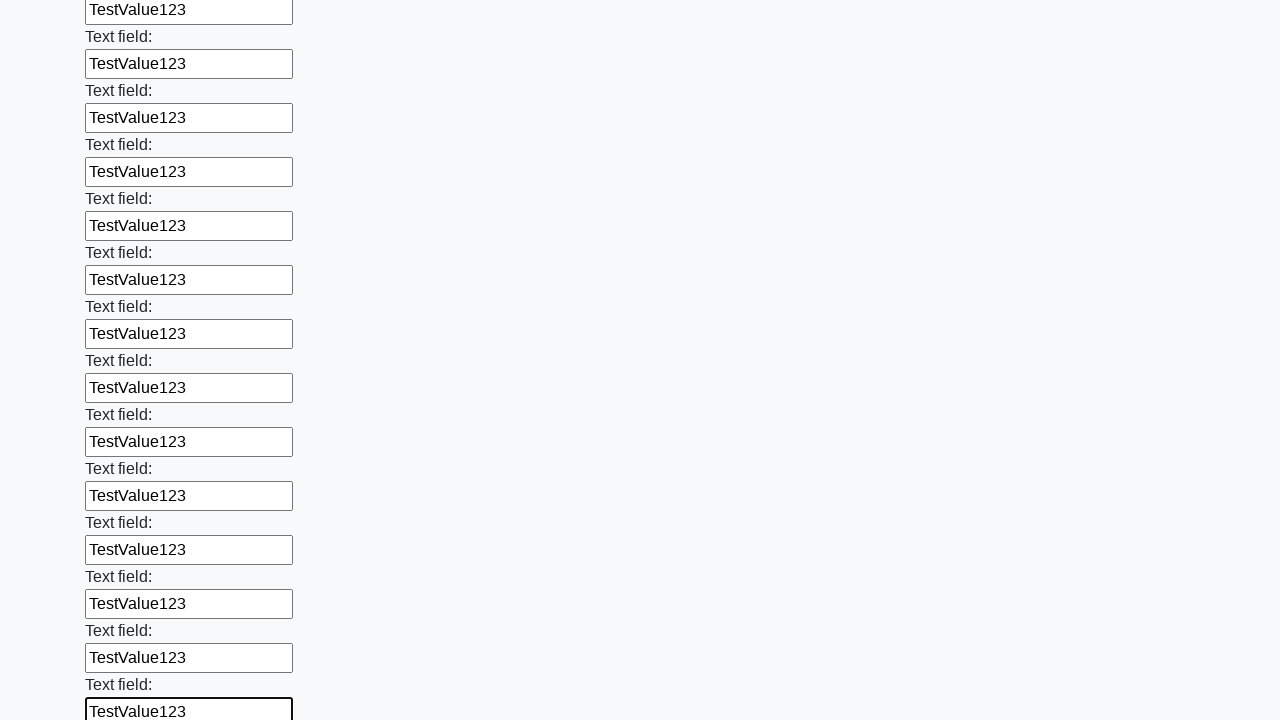

Filled an input field with test data on input >> nth=48
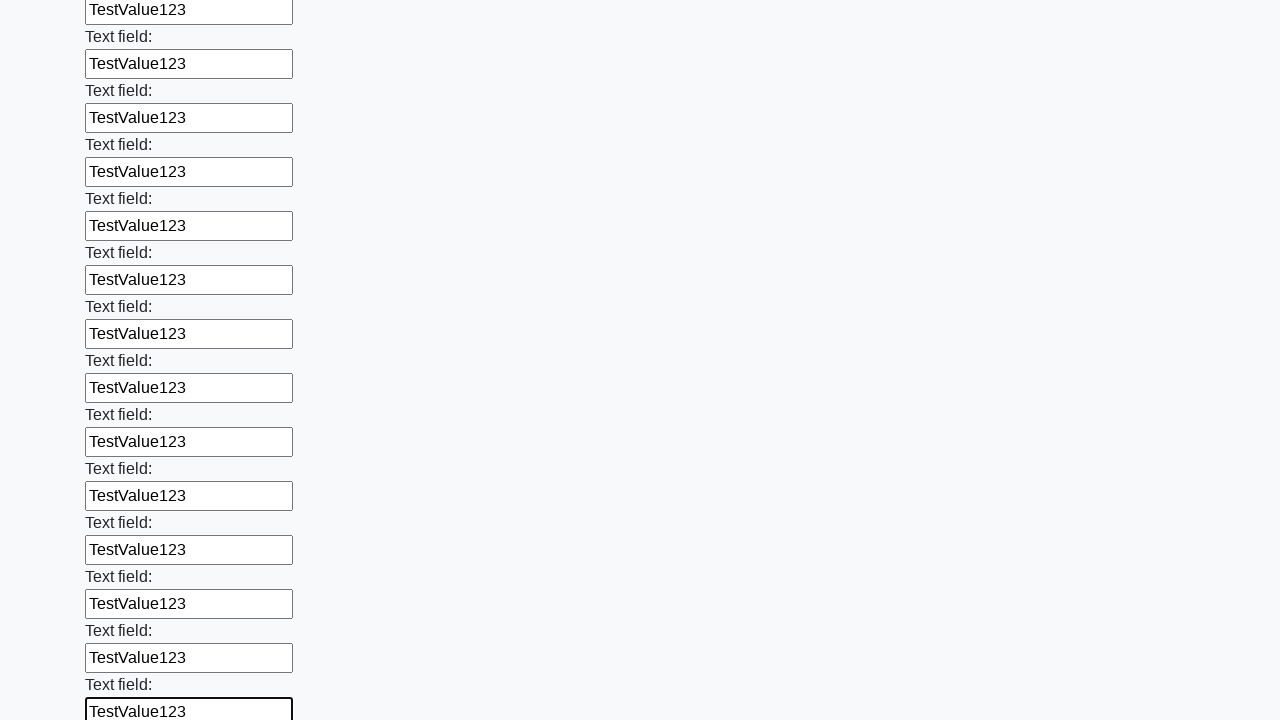

Filled an input field with test data on input >> nth=49
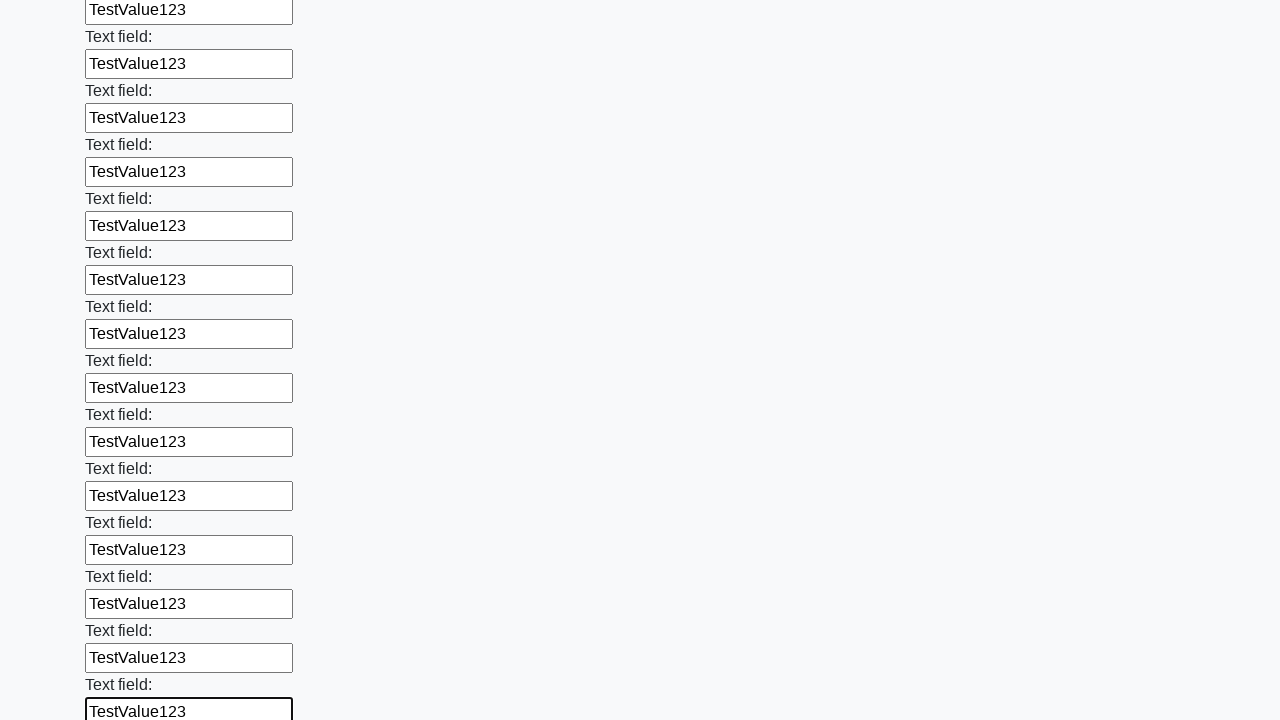

Filled an input field with test data on input >> nth=50
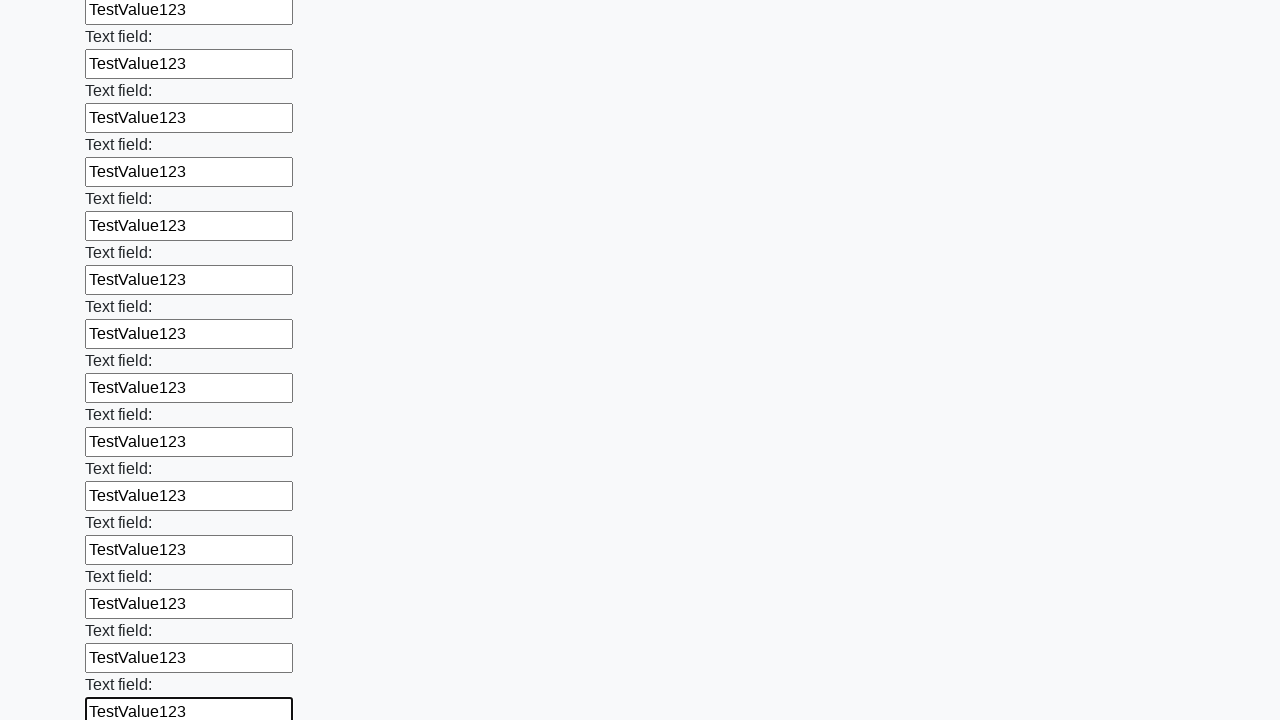

Filled an input field with test data on input >> nth=51
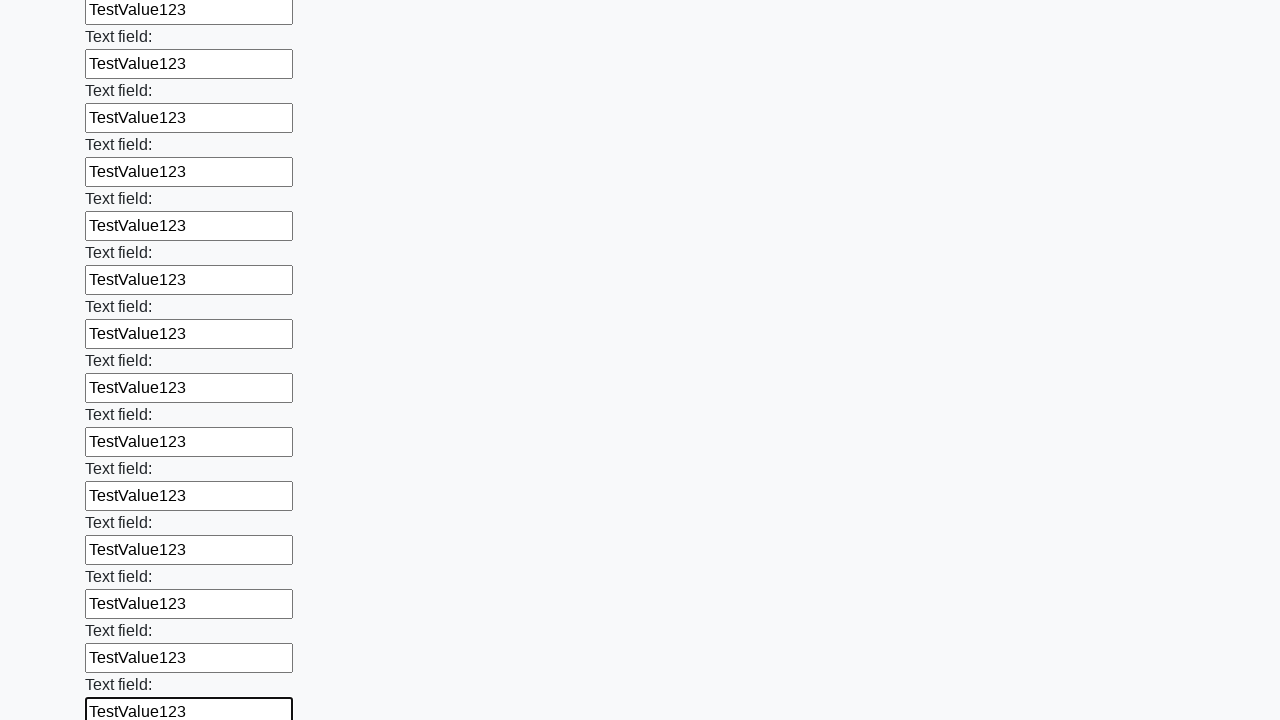

Filled an input field with test data on input >> nth=52
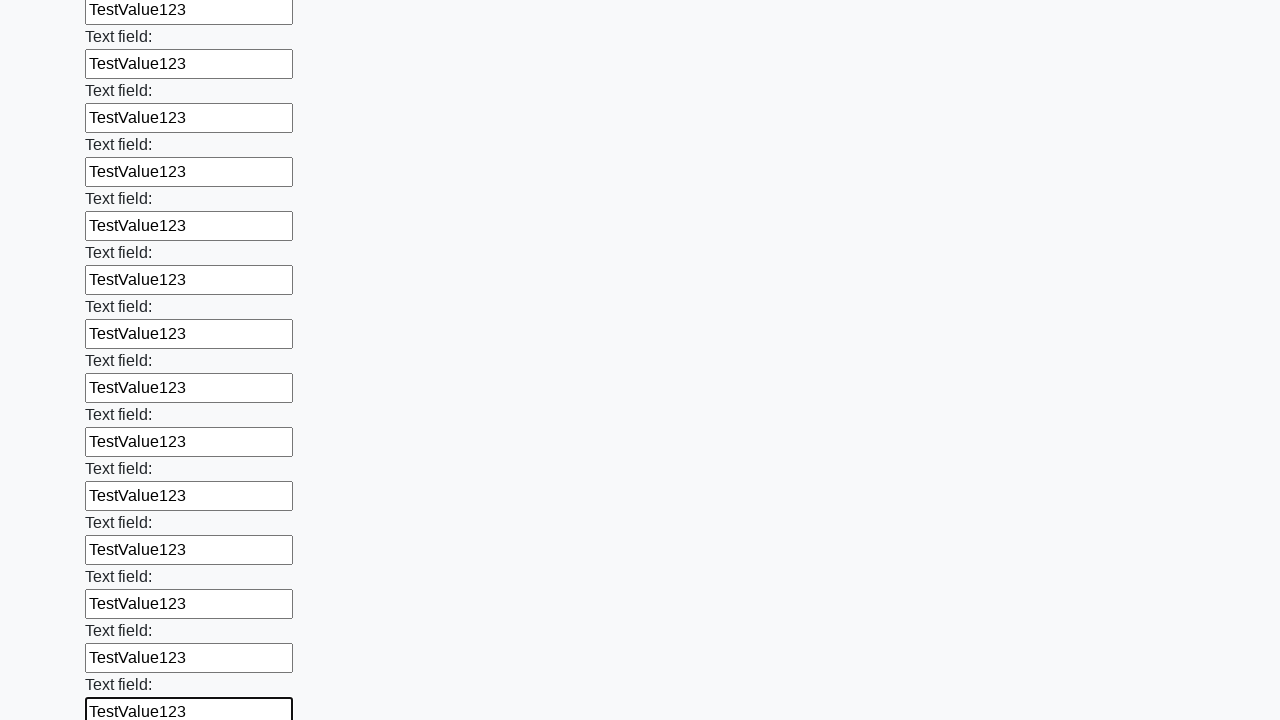

Filled an input field with test data on input >> nth=53
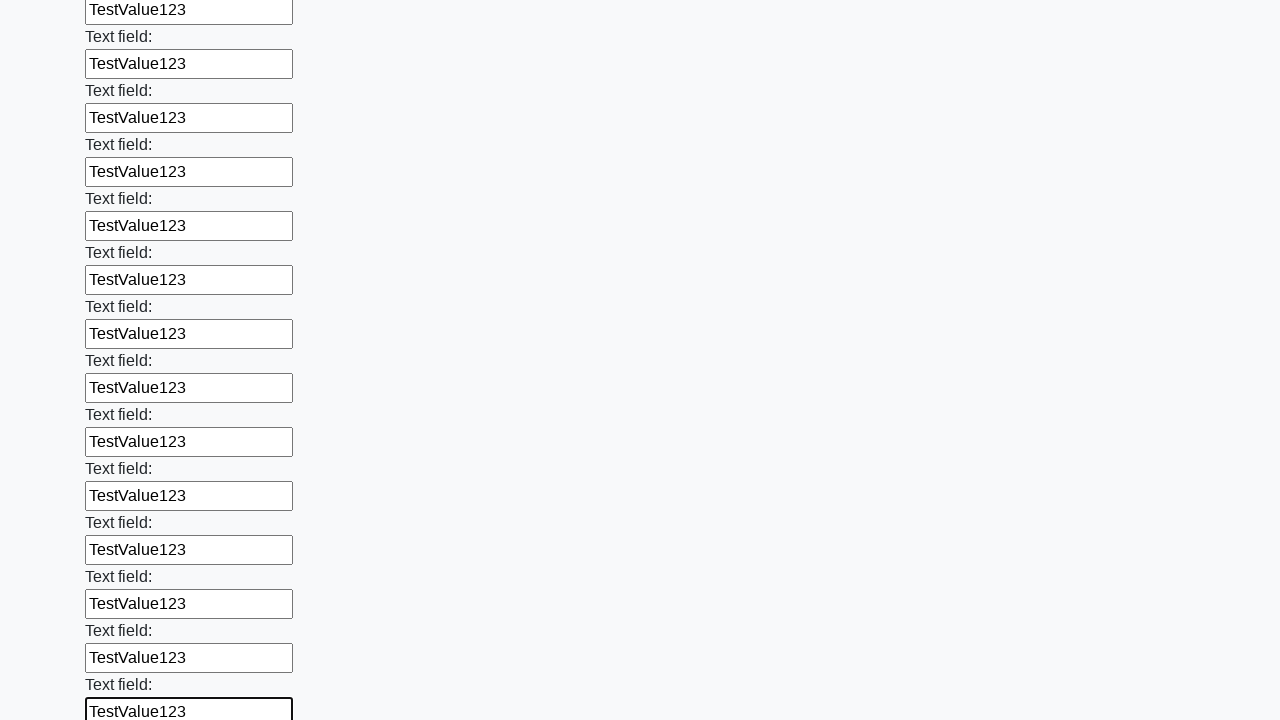

Filled an input field with test data on input >> nth=54
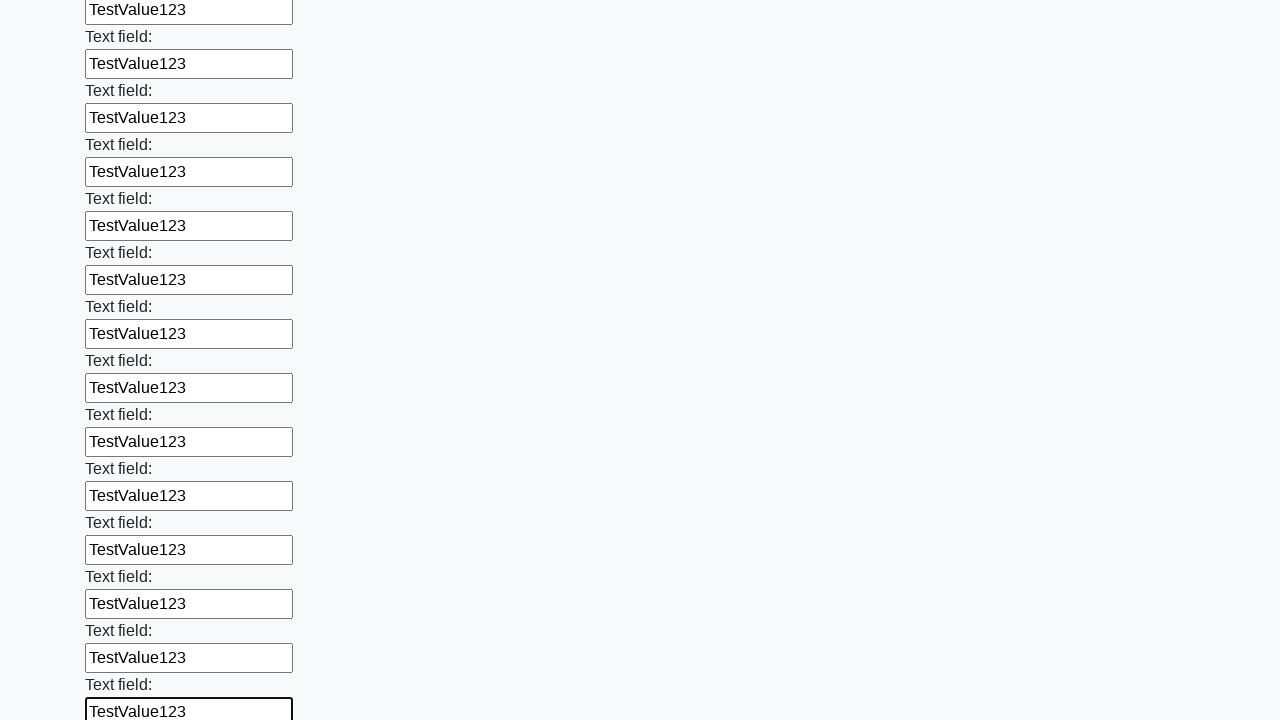

Filled an input field with test data on input >> nth=55
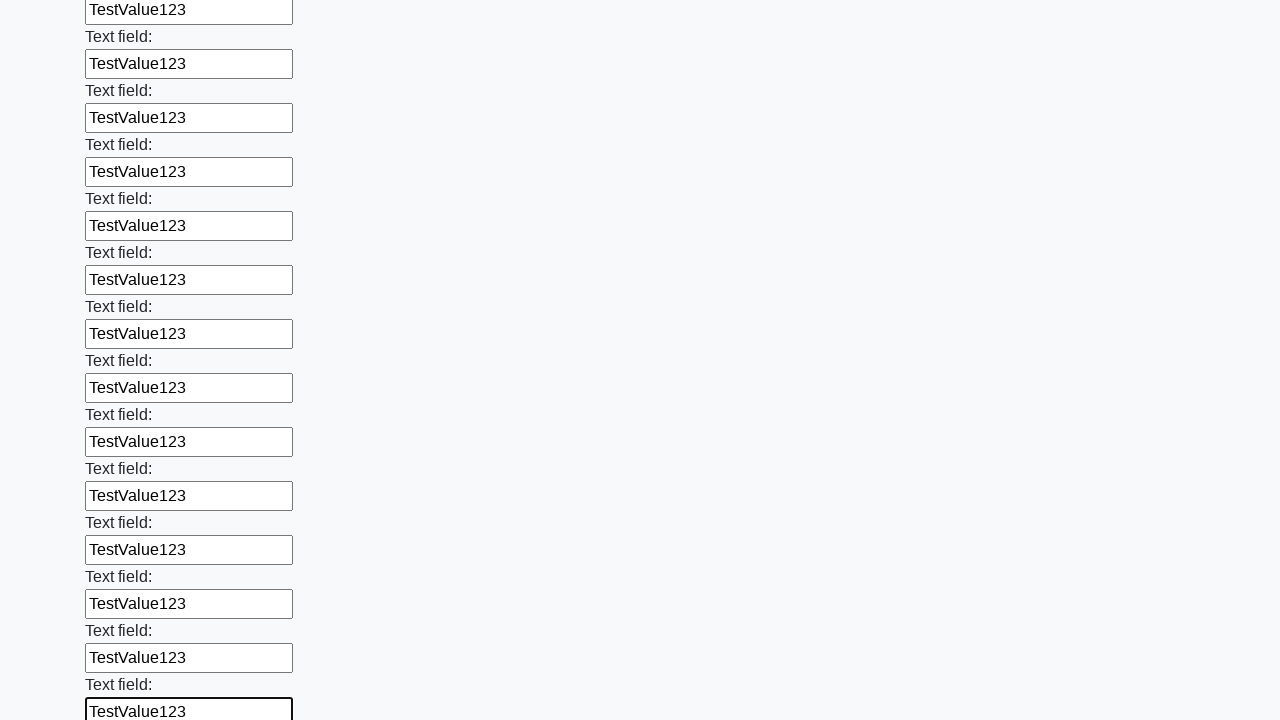

Filled an input field with test data on input >> nth=56
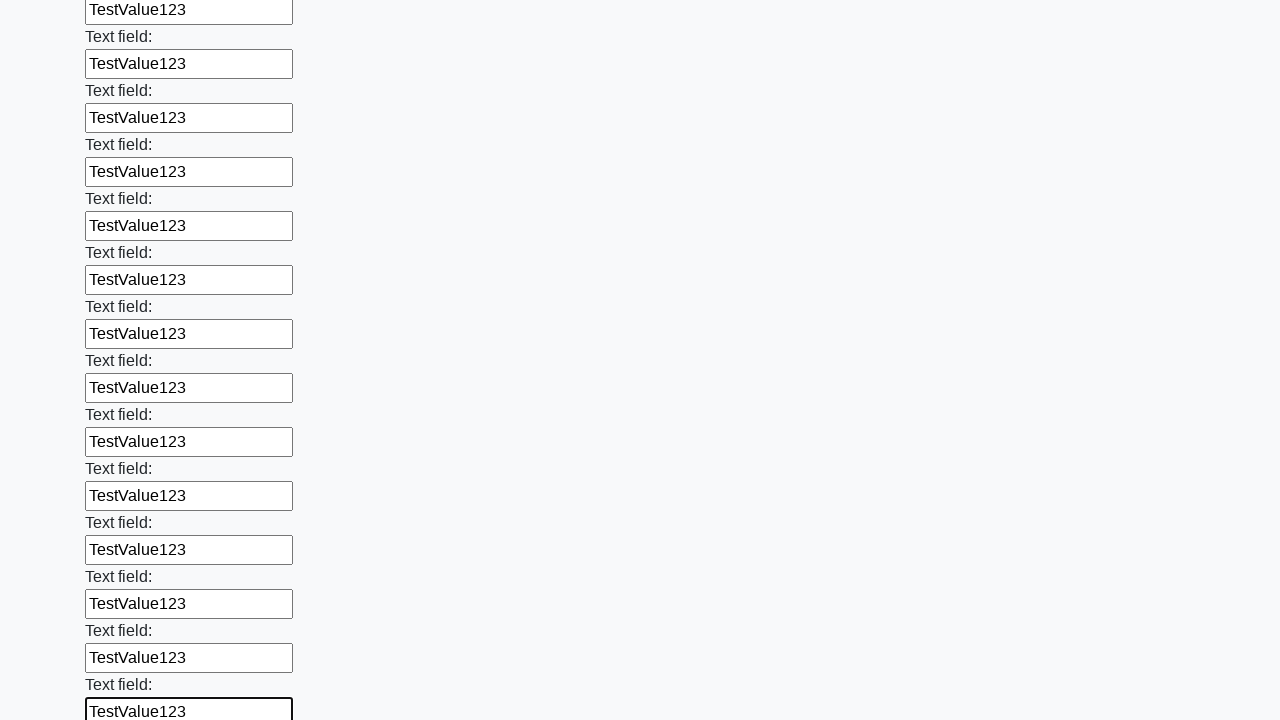

Filled an input field with test data on input >> nth=57
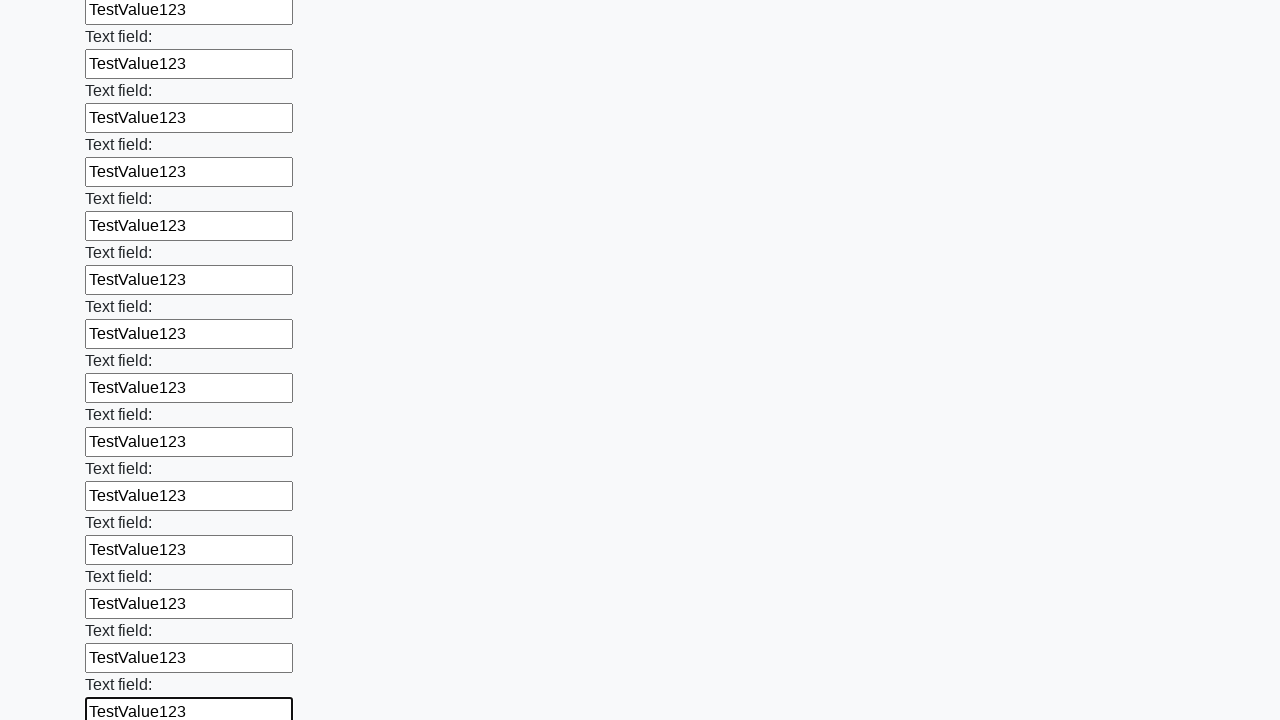

Filled an input field with test data on input >> nth=58
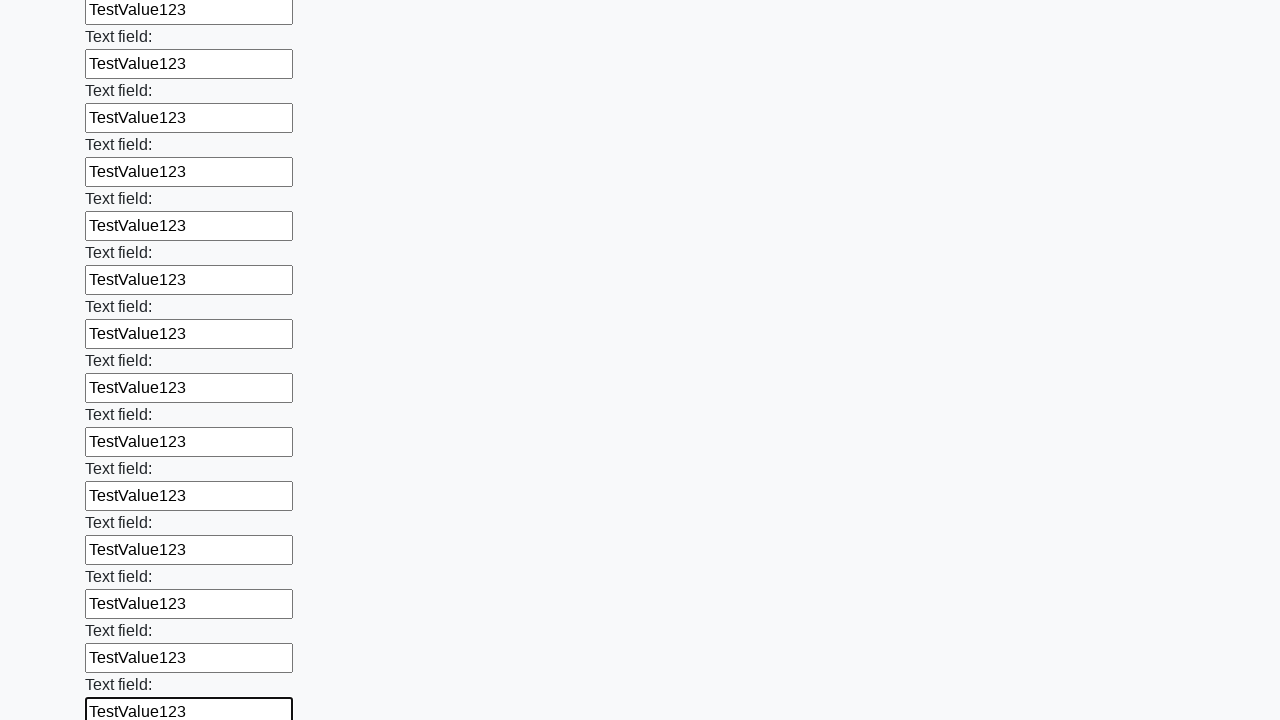

Filled an input field with test data on input >> nth=59
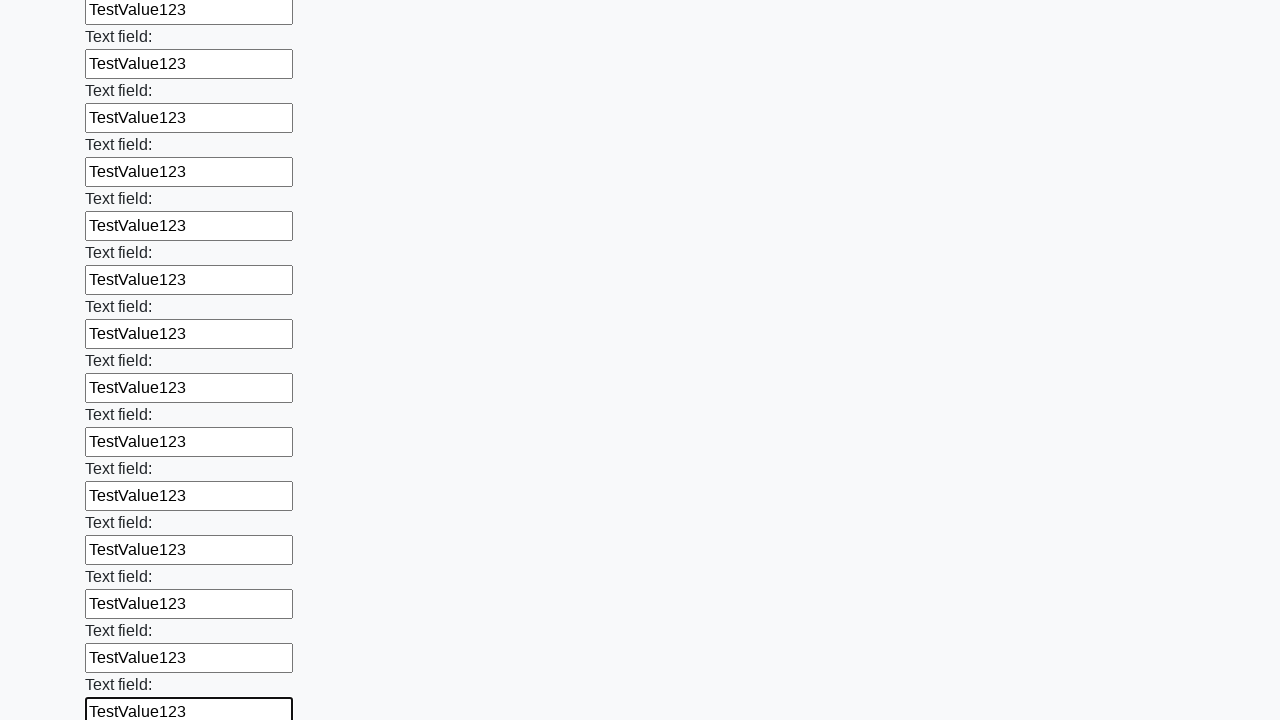

Filled an input field with test data on input >> nth=60
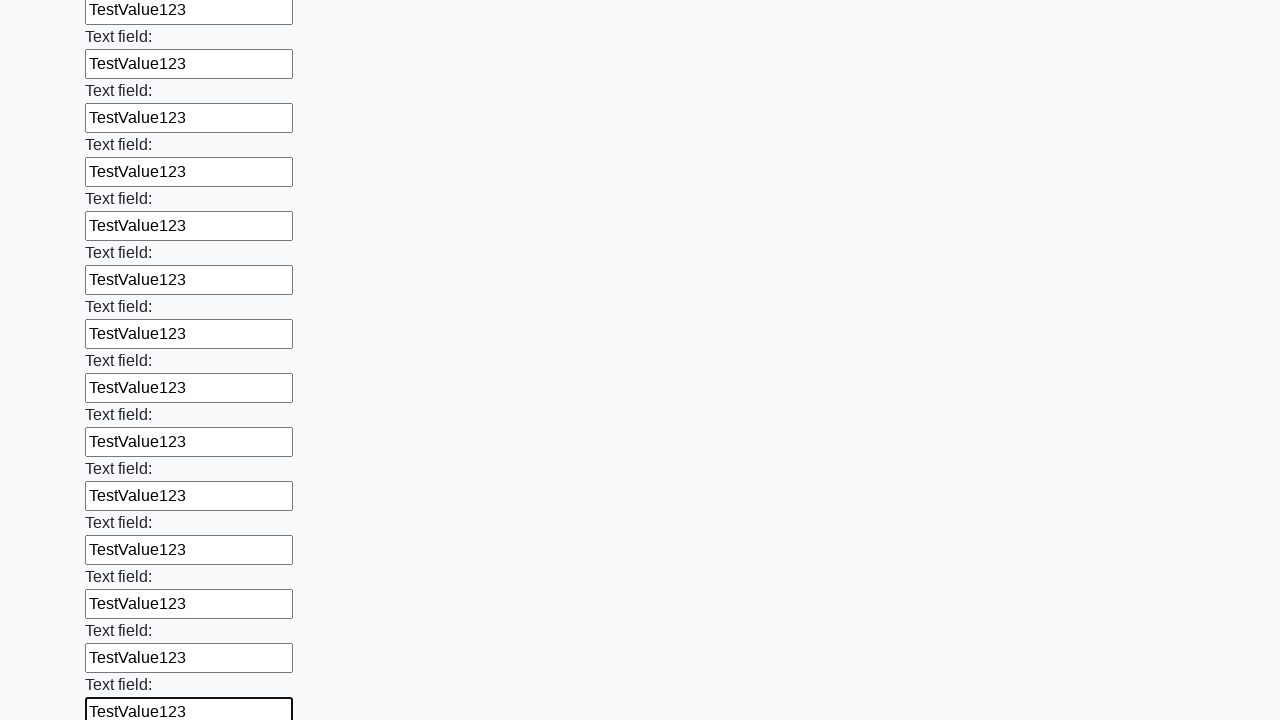

Filled an input field with test data on input >> nth=61
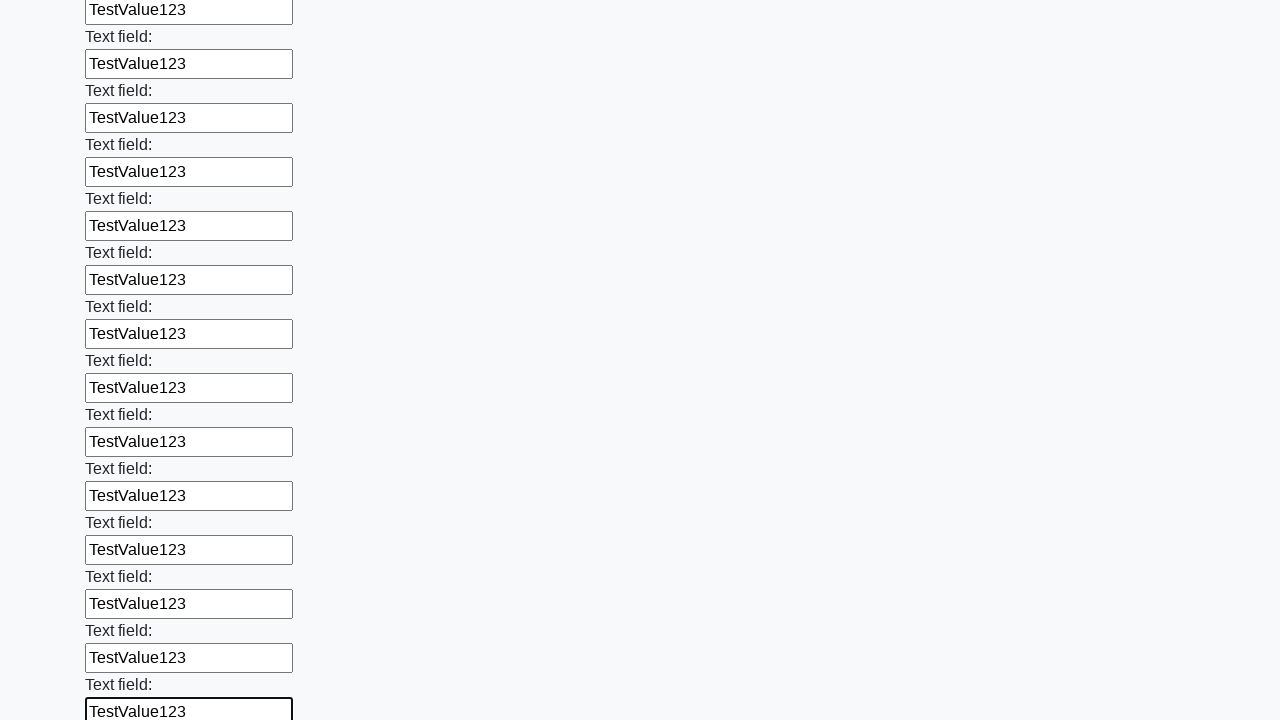

Filled an input field with test data on input >> nth=62
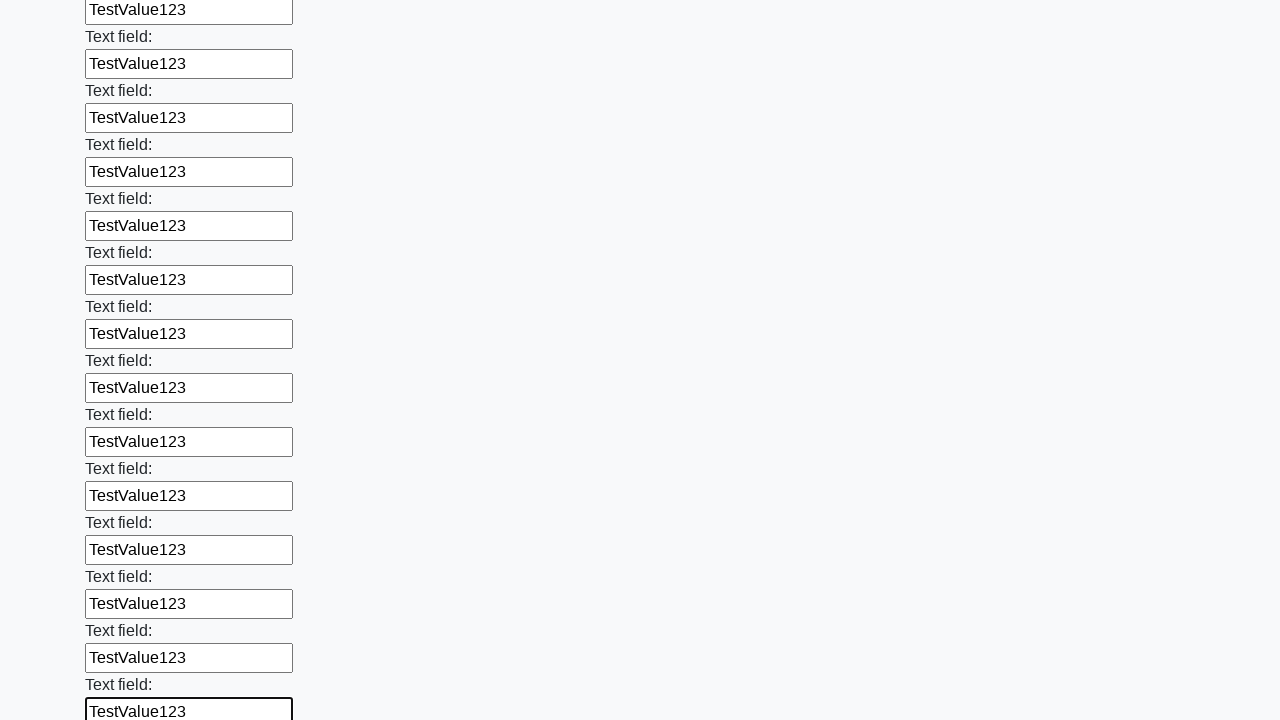

Filled an input field with test data on input >> nth=63
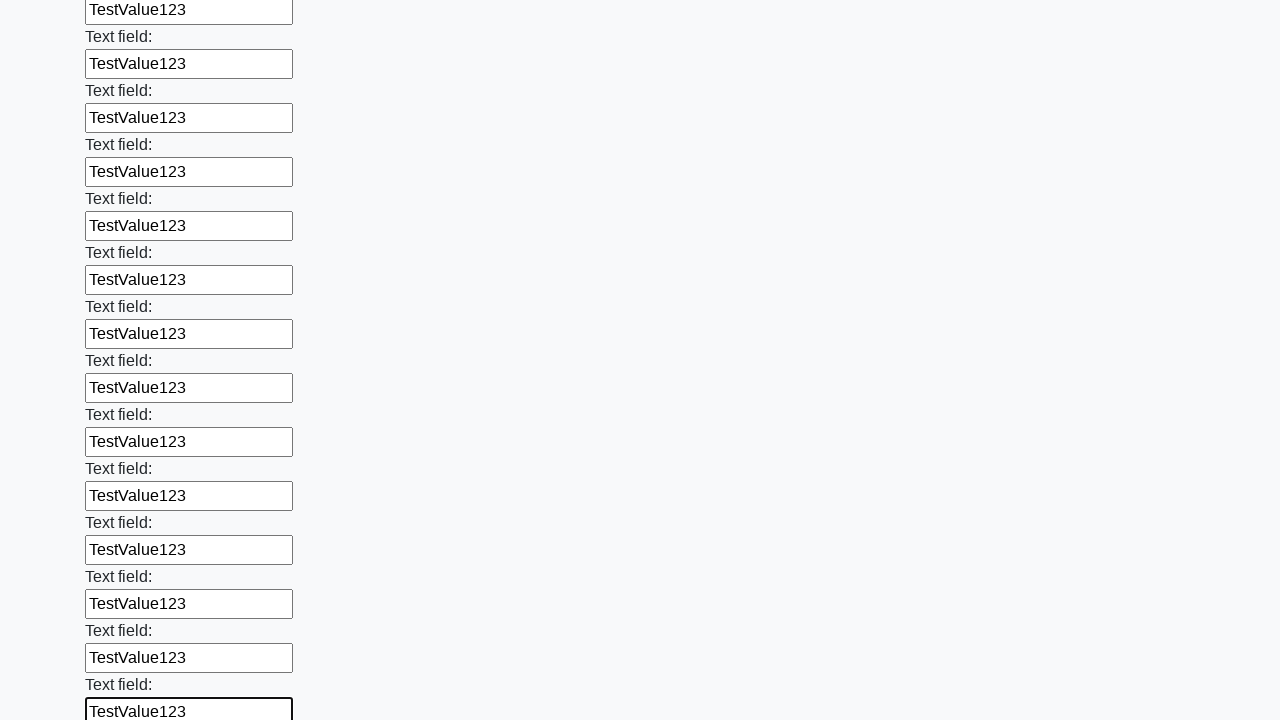

Filled an input field with test data on input >> nth=64
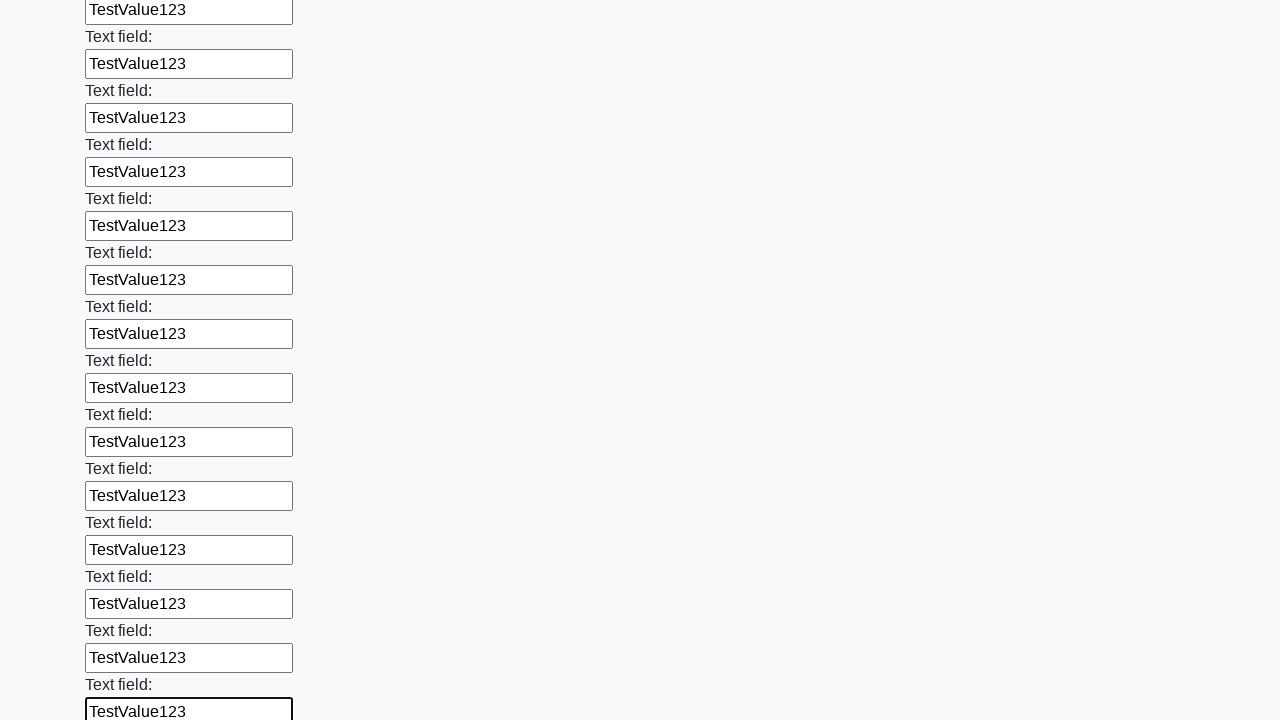

Filled an input field with test data on input >> nth=65
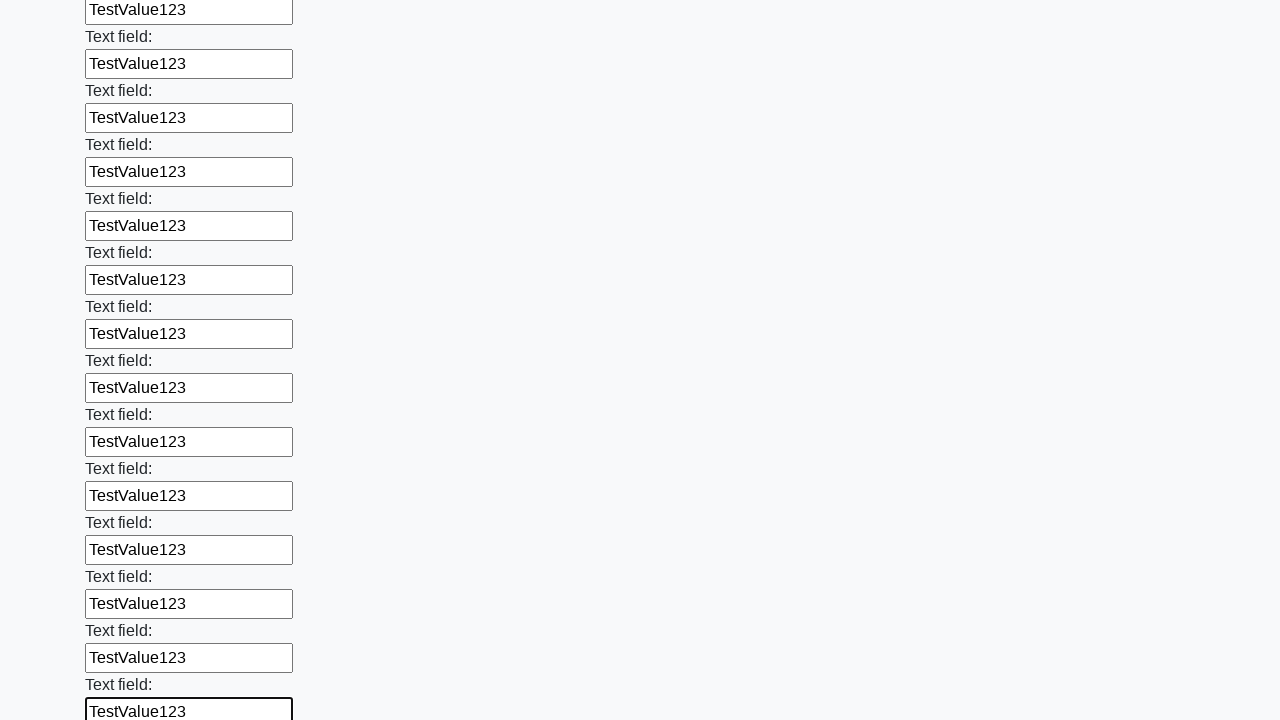

Filled an input field with test data on input >> nth=66
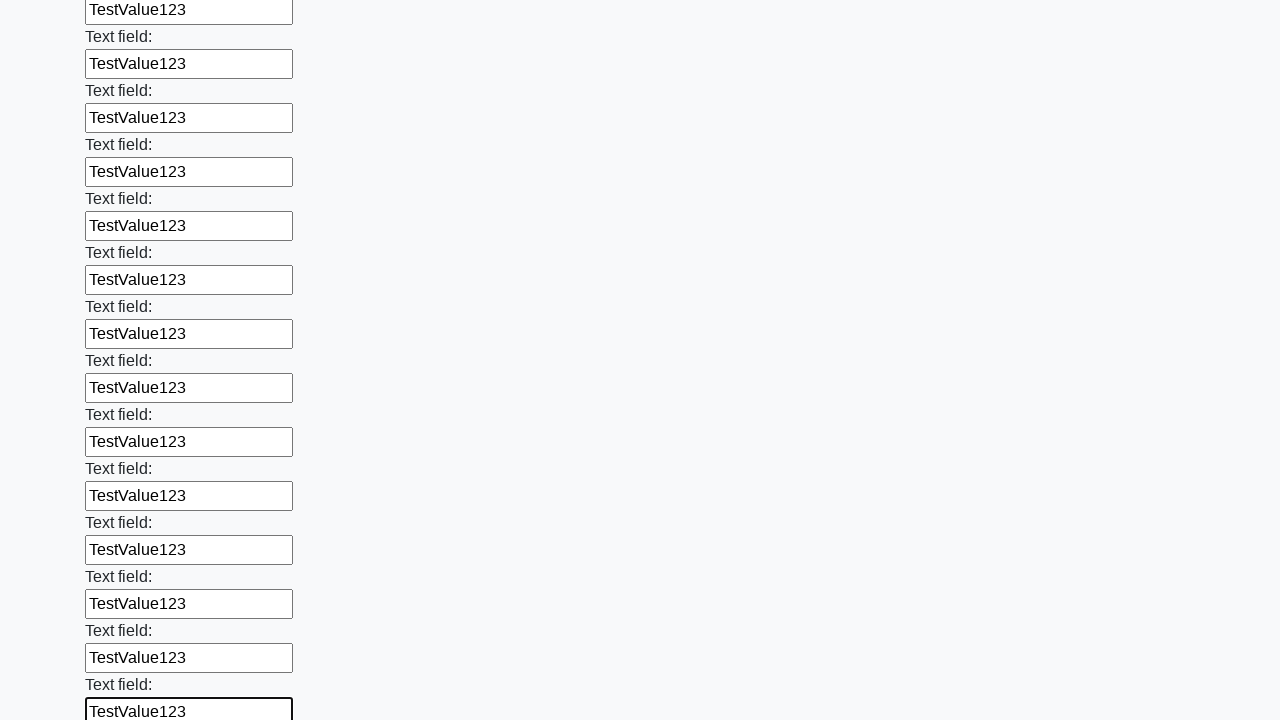

Filled an input field with test data on input >> nth=67
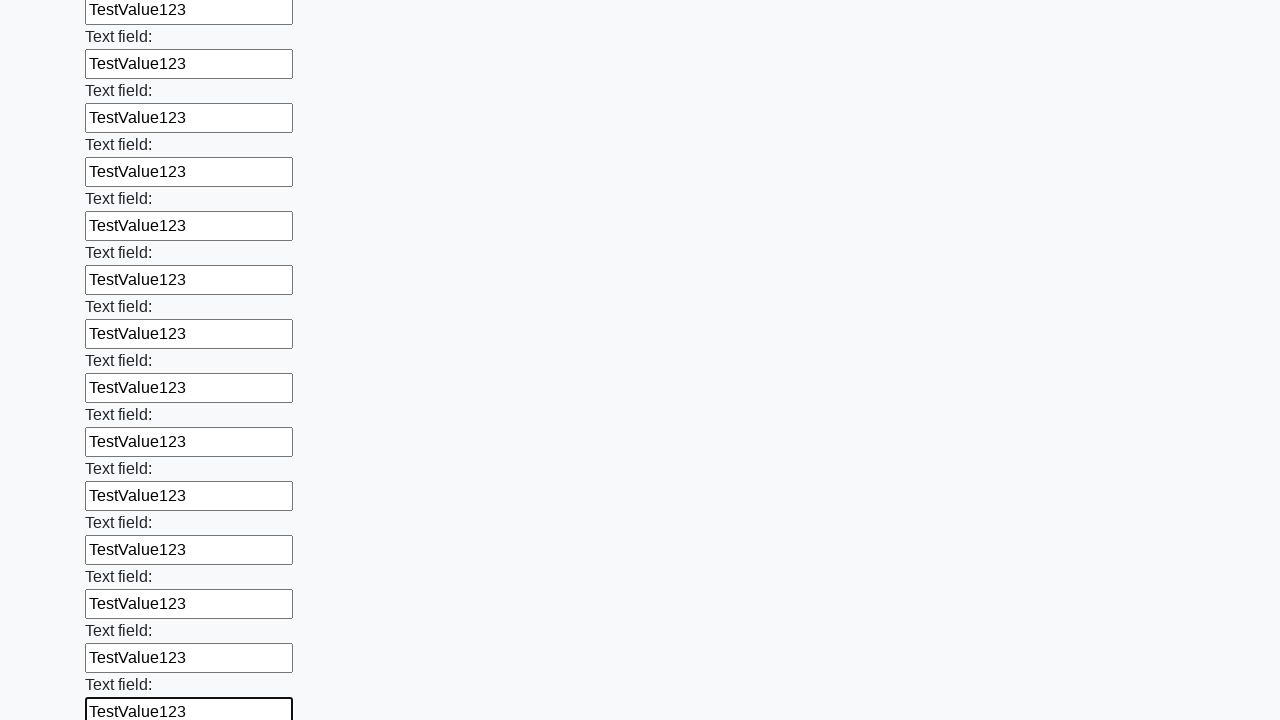

Filled an input field with test data on input >> nth=68
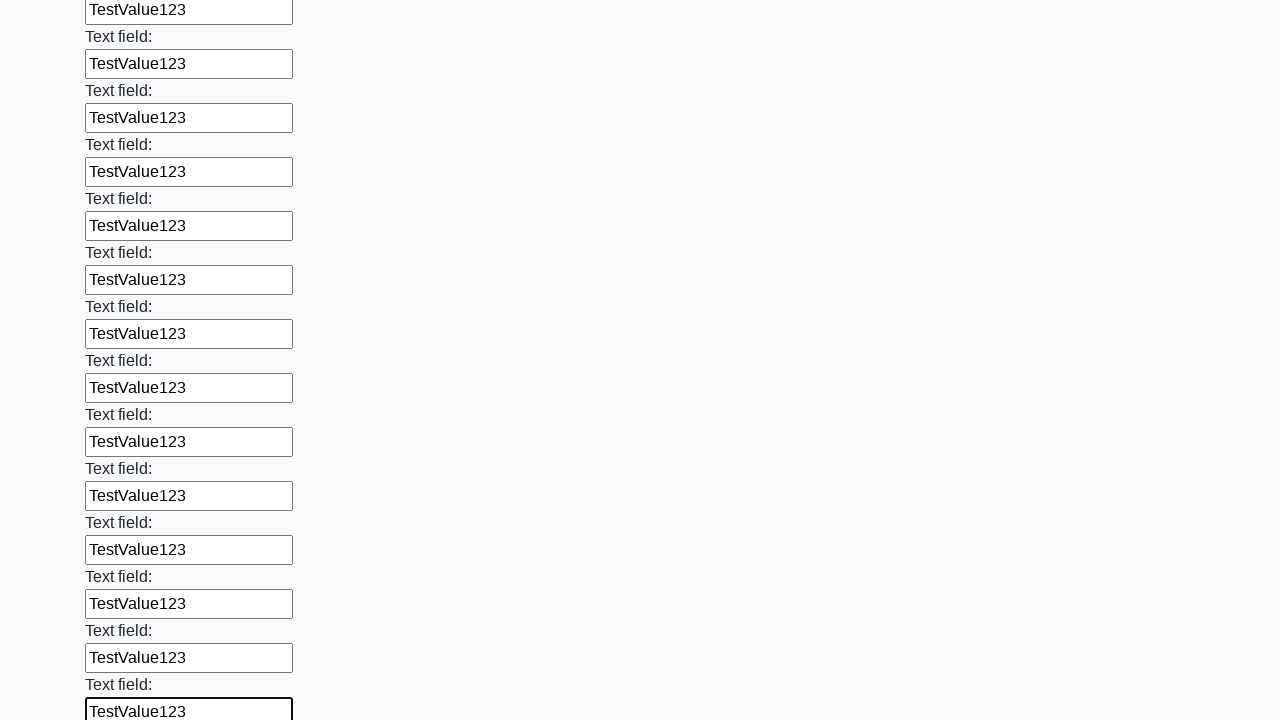

Filled an input field with test data on input >> nth=69
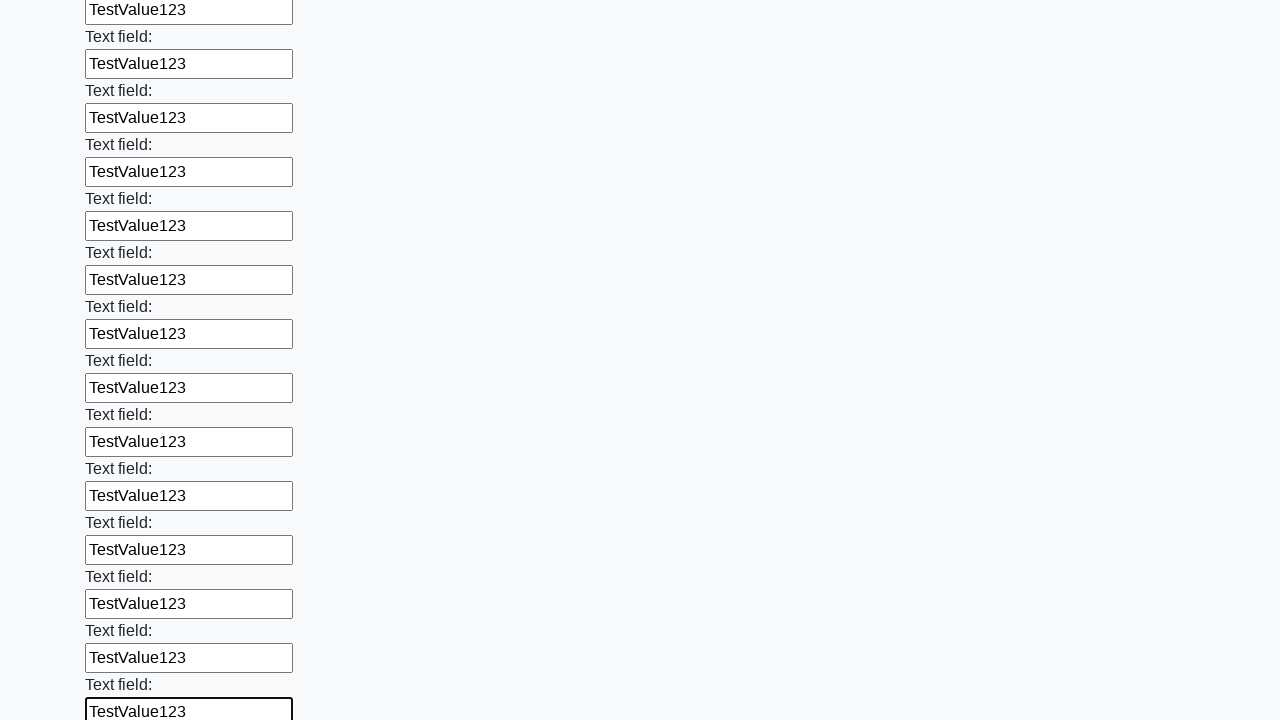

Filled an input field with test data on input >> nth=70
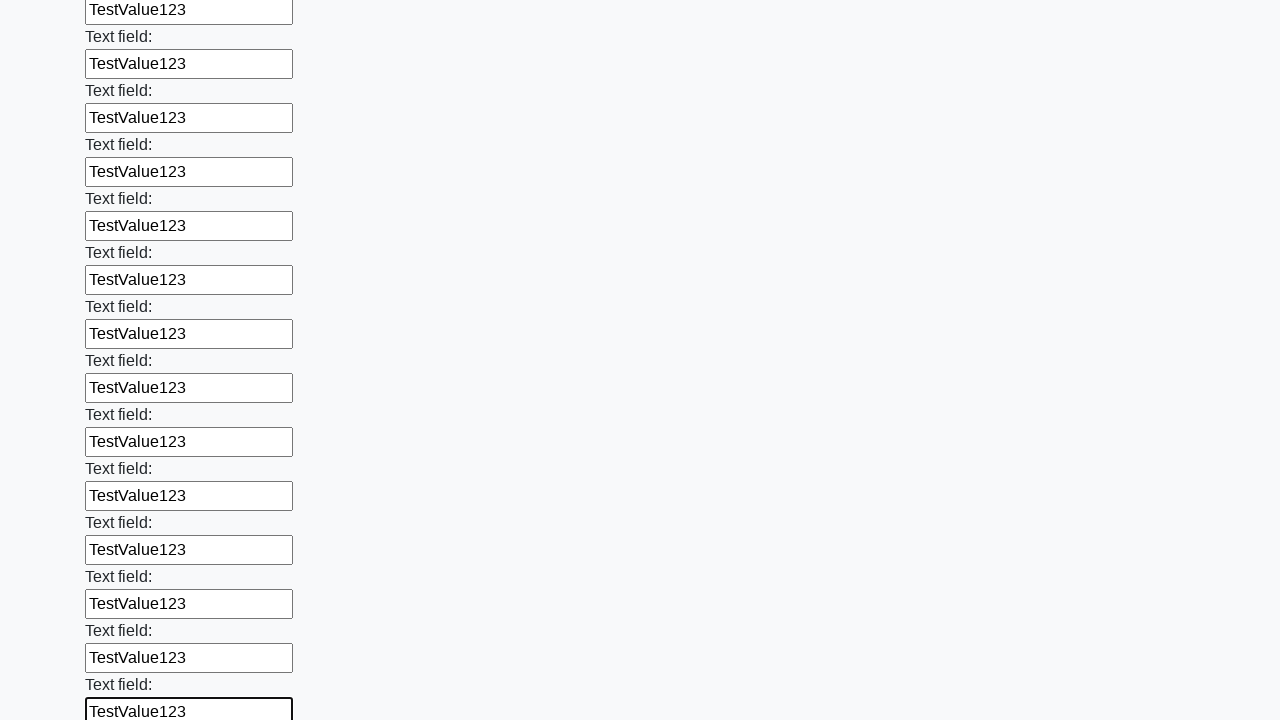

Filled an input field with test data on input >> nth=71
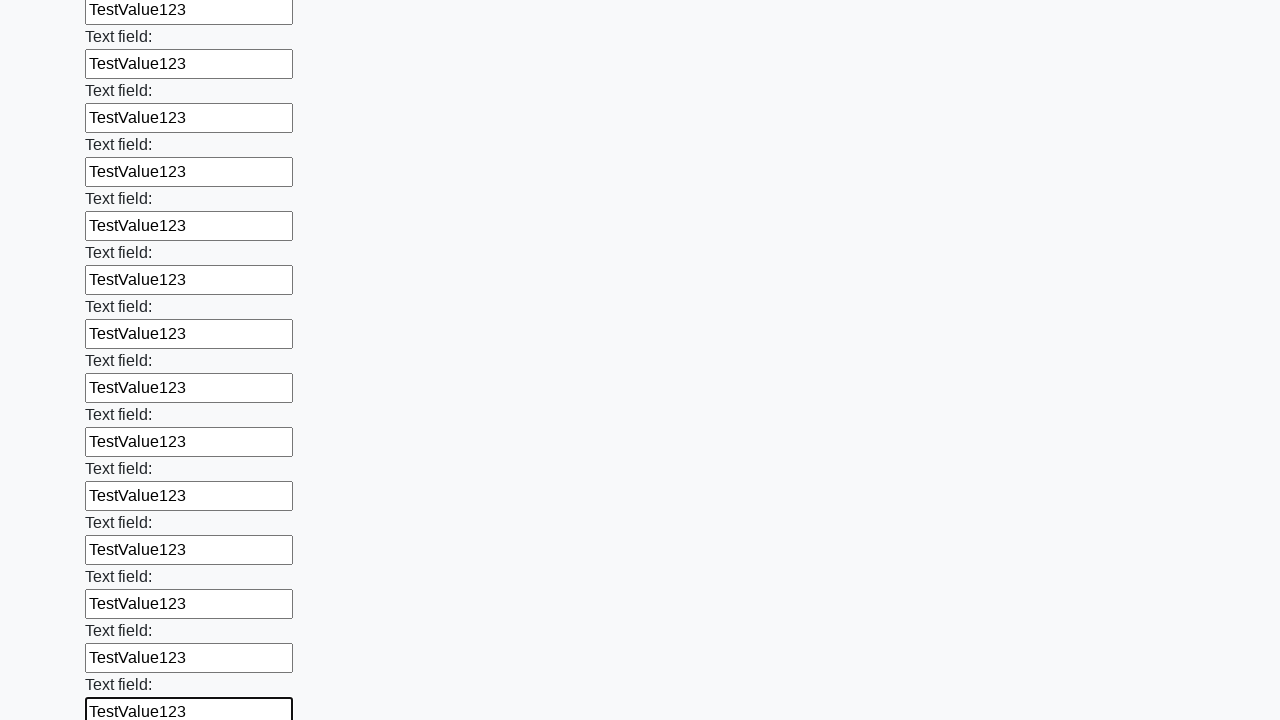

Filled an input field with test data on input >> nth=72
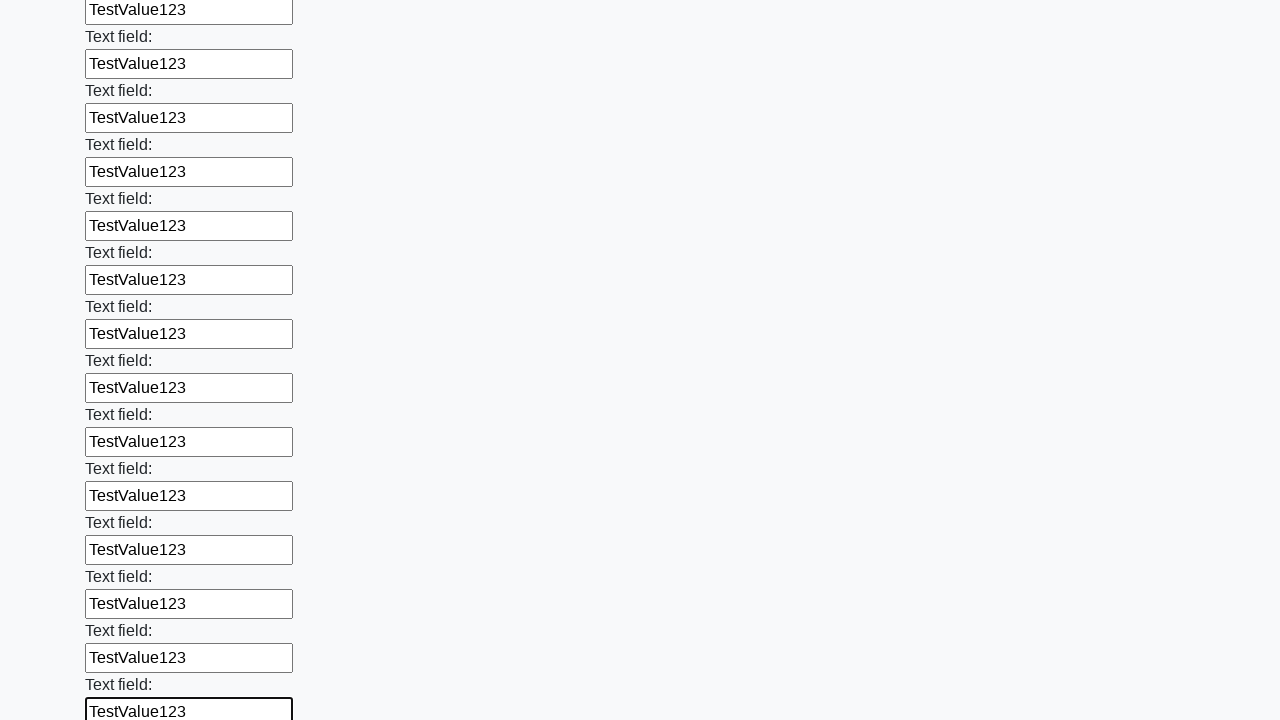

Filled an input field with test data on input >> nth=73
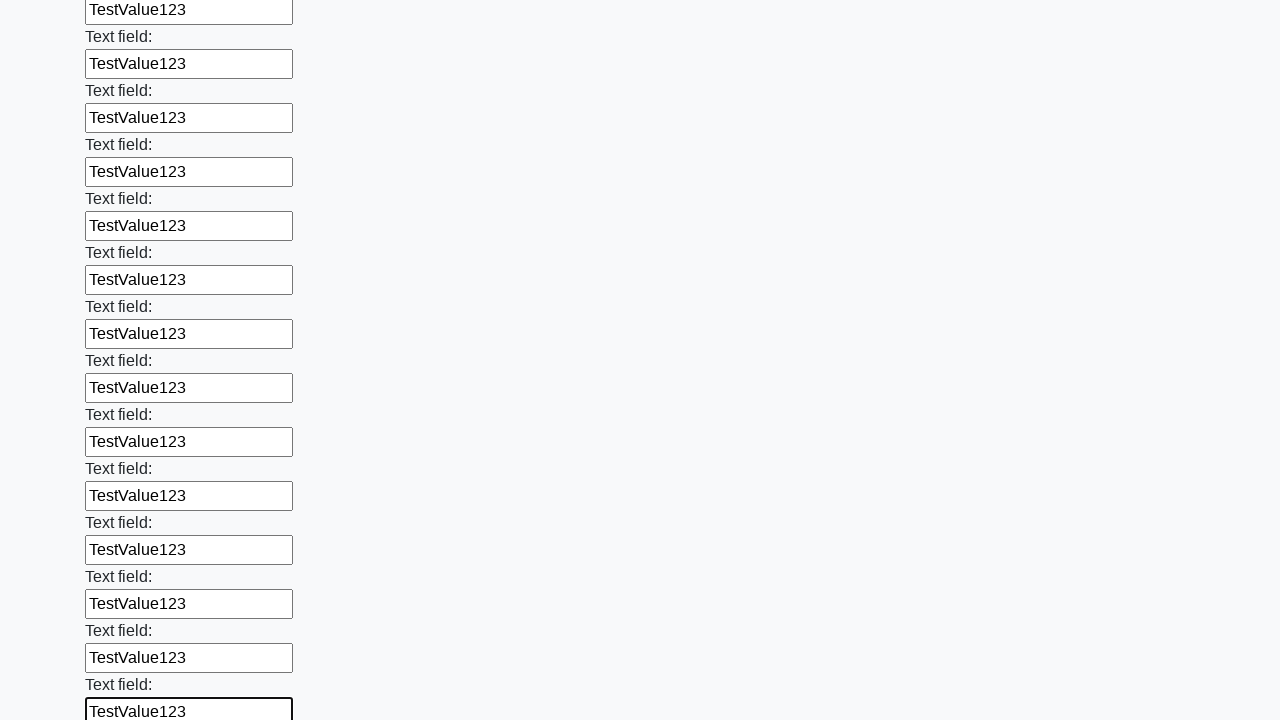

Filled an input field with test data on input >> nth=74
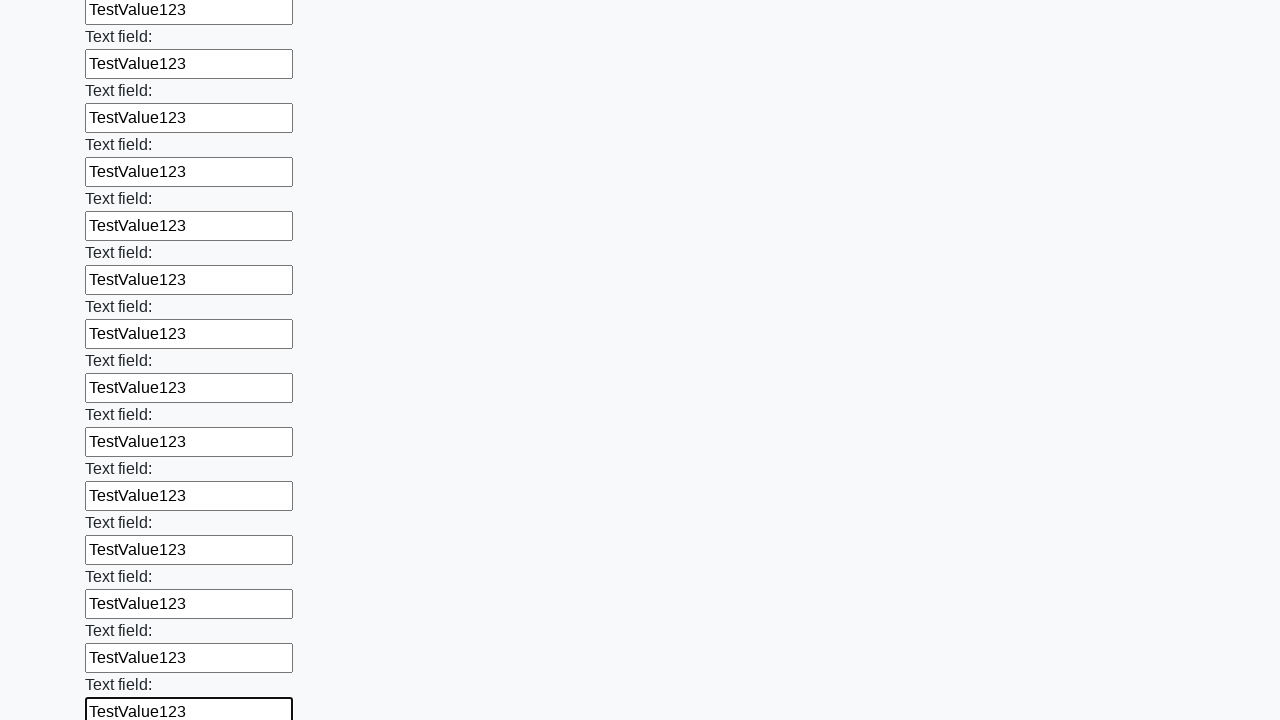

Filled an input field with test data on input >> nth=75
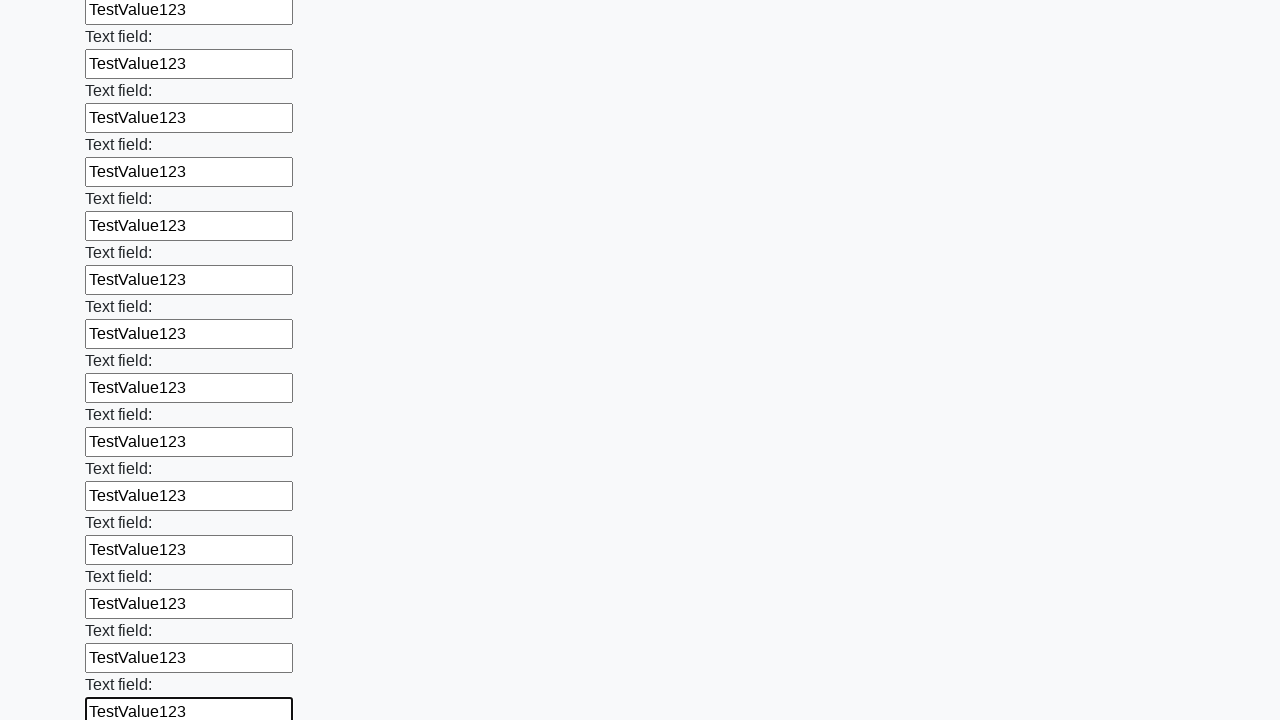

Filled an input field with test data on input >> nth=76
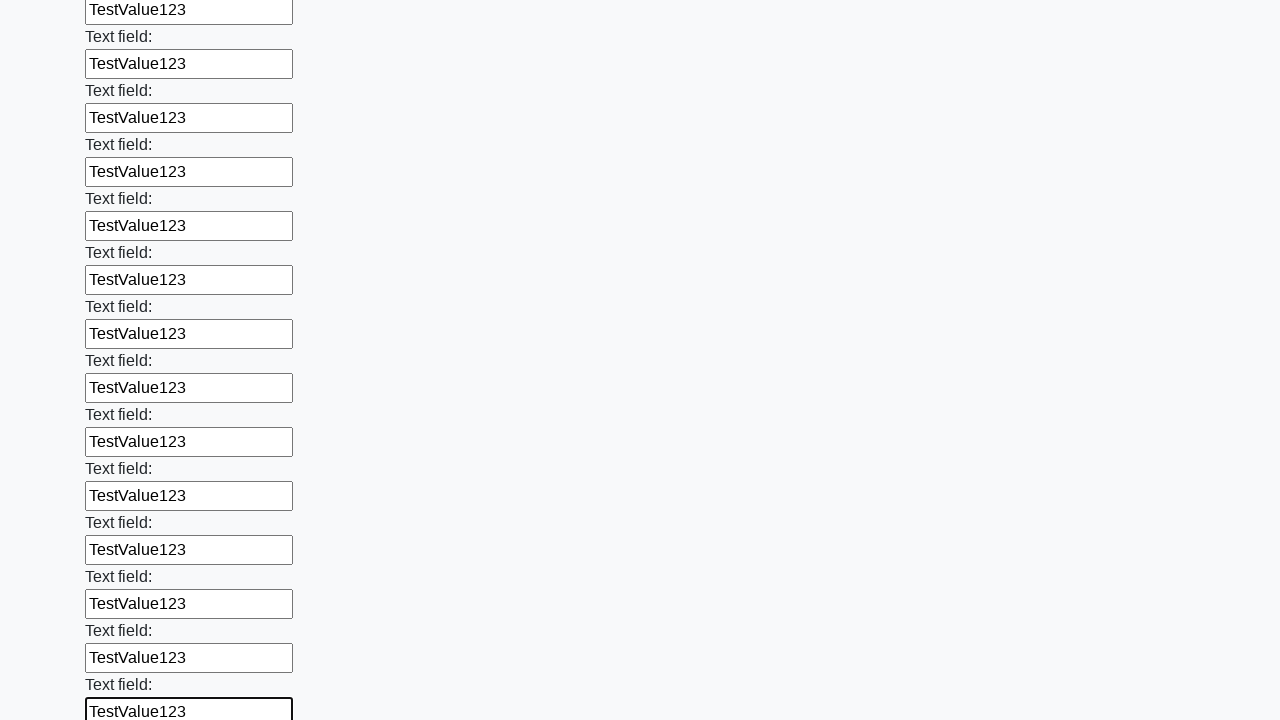

Filled an input field with test data on input >> nth=77
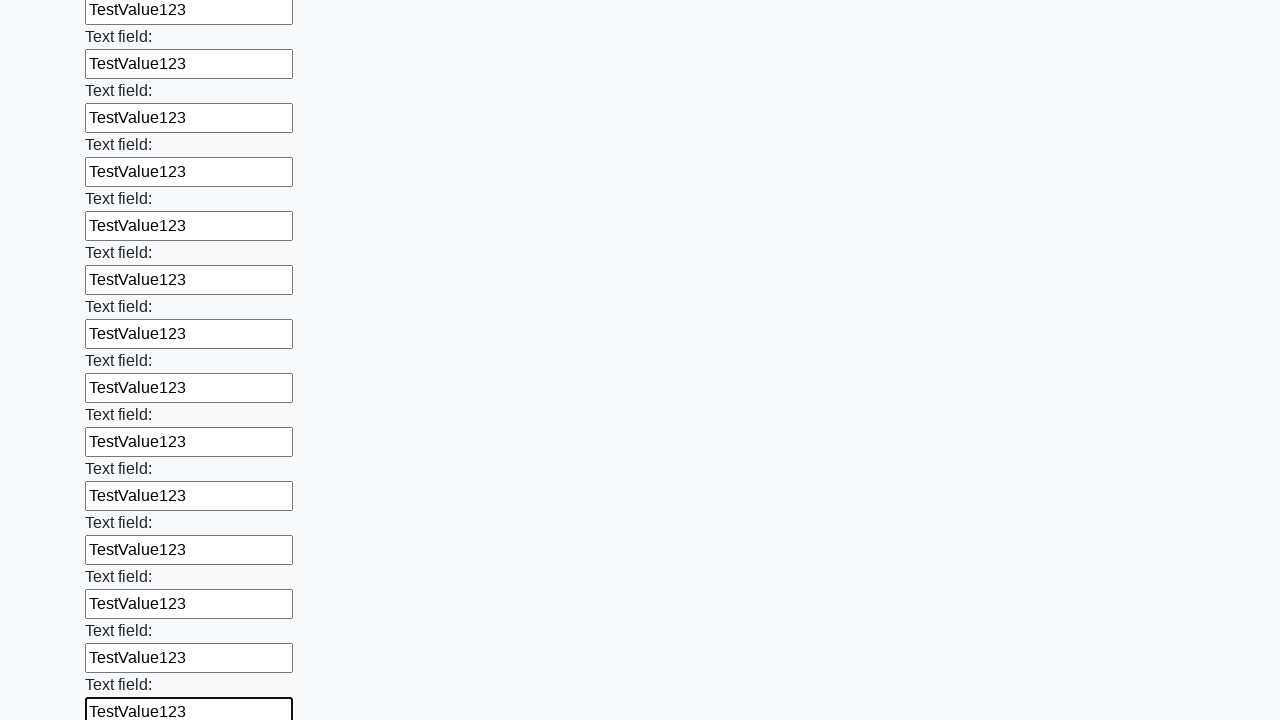

Filled an input field with test data on input >> nth=78
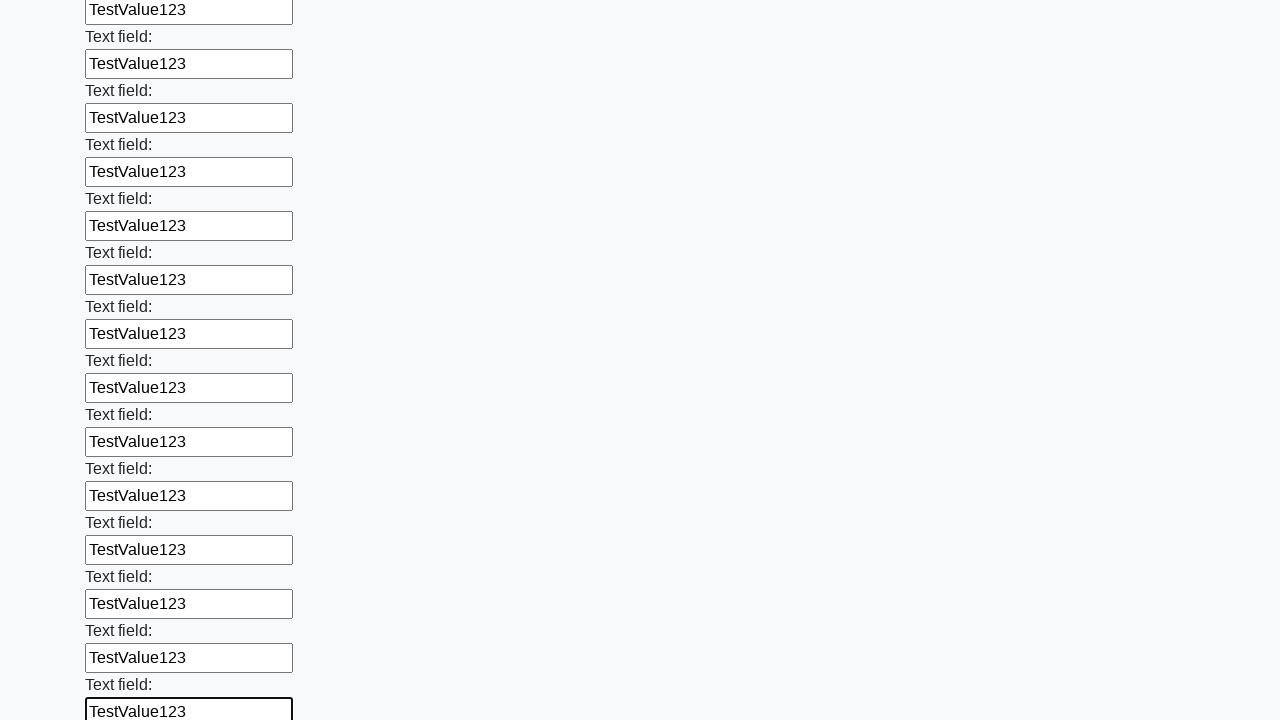

Filled an input field with test data on input >> nth=79
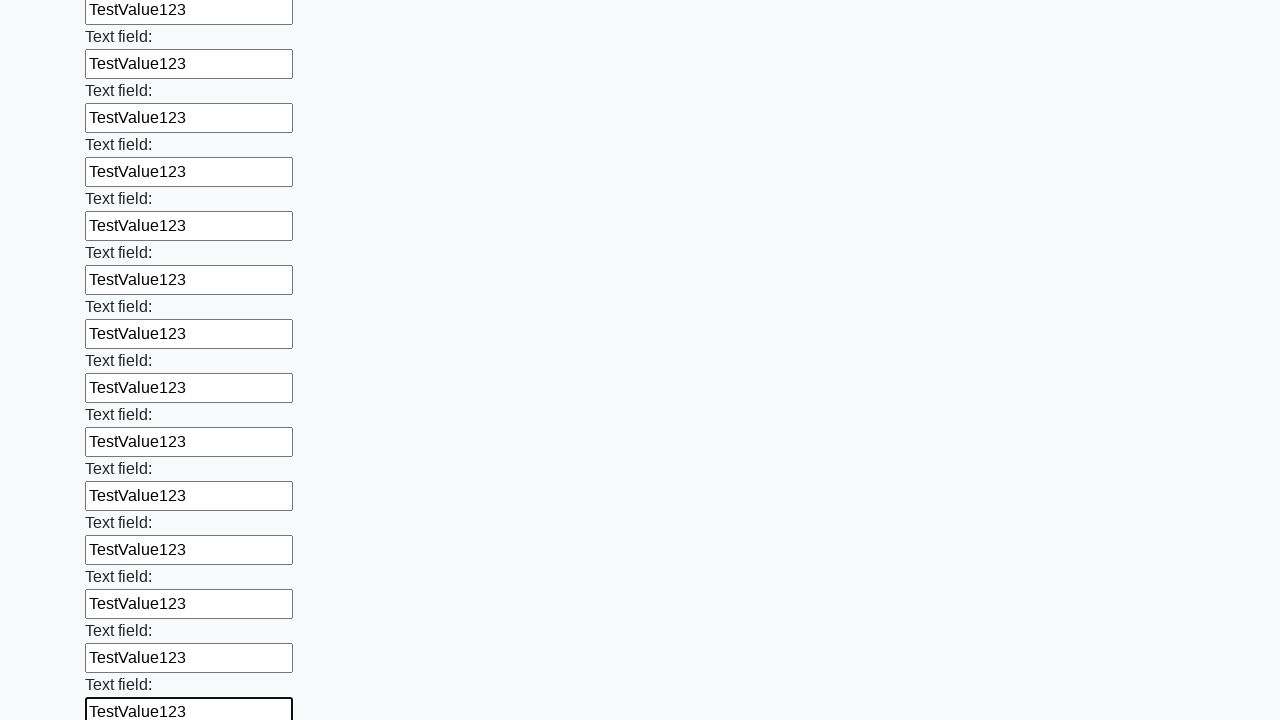

Filled an input field with test data on input >> nth=80
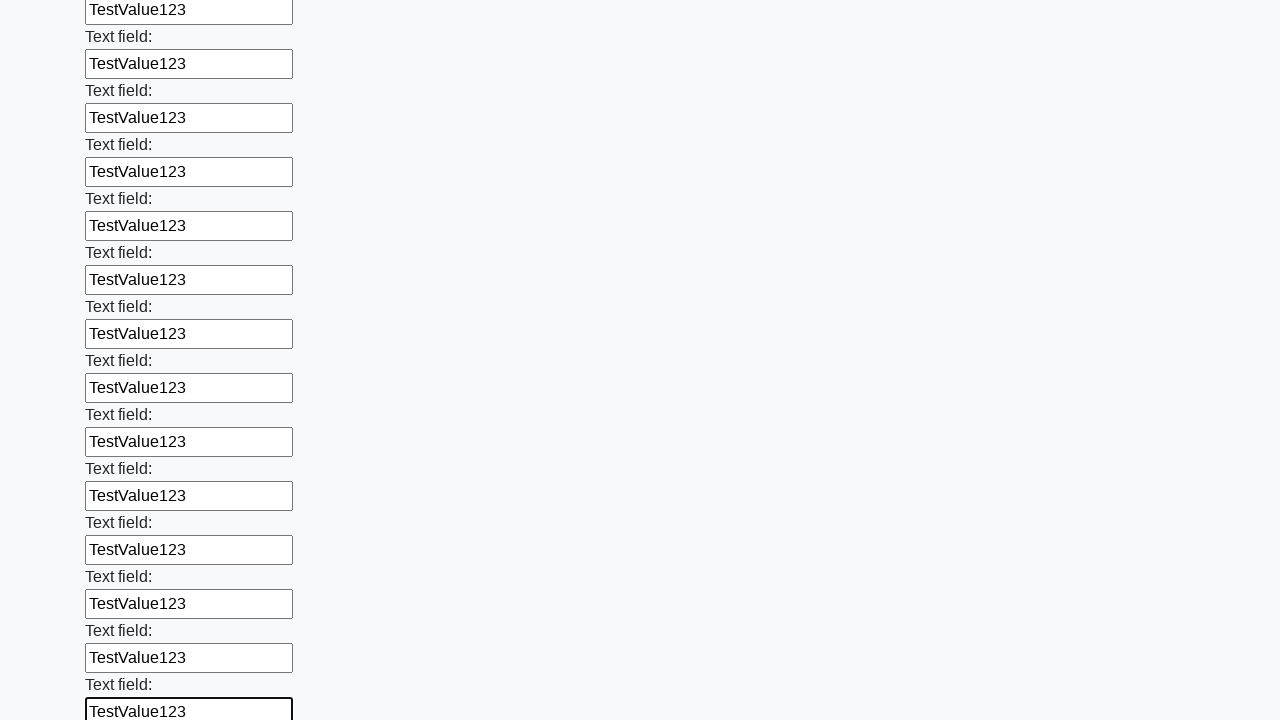

Filled an input field with test data on input >> nth=81
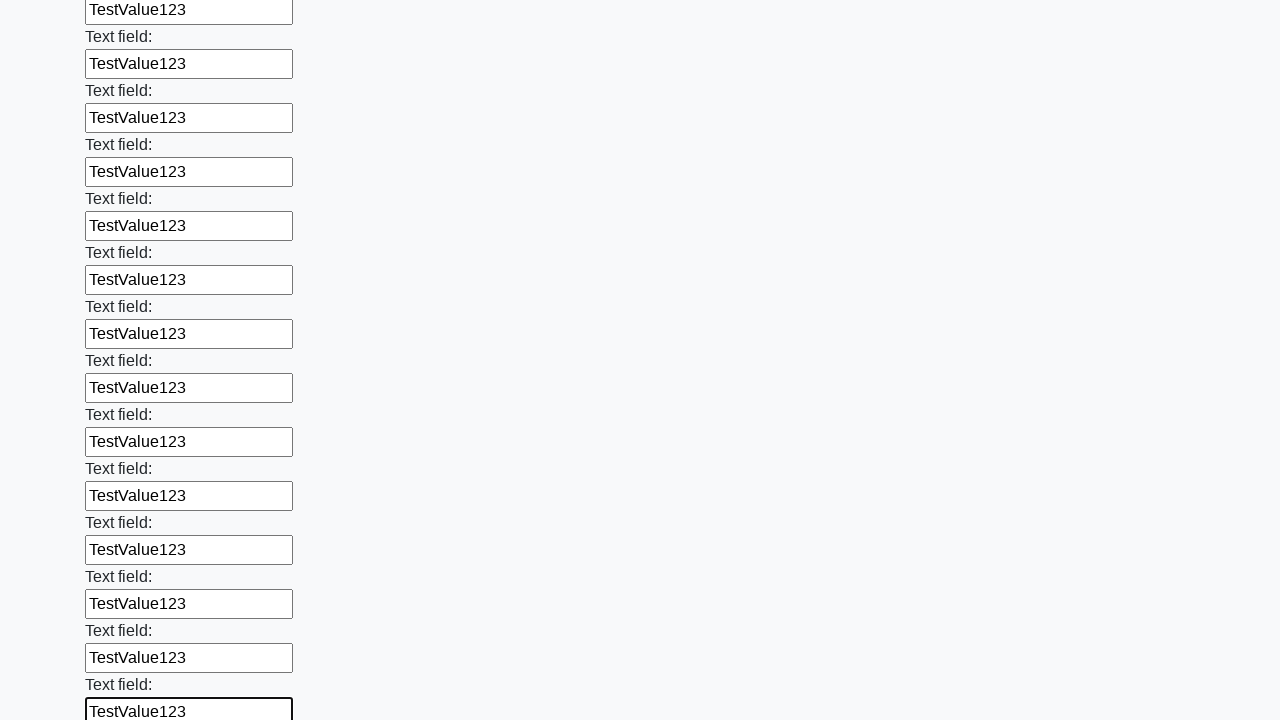

Filled an input field with test data on input >> nth=82
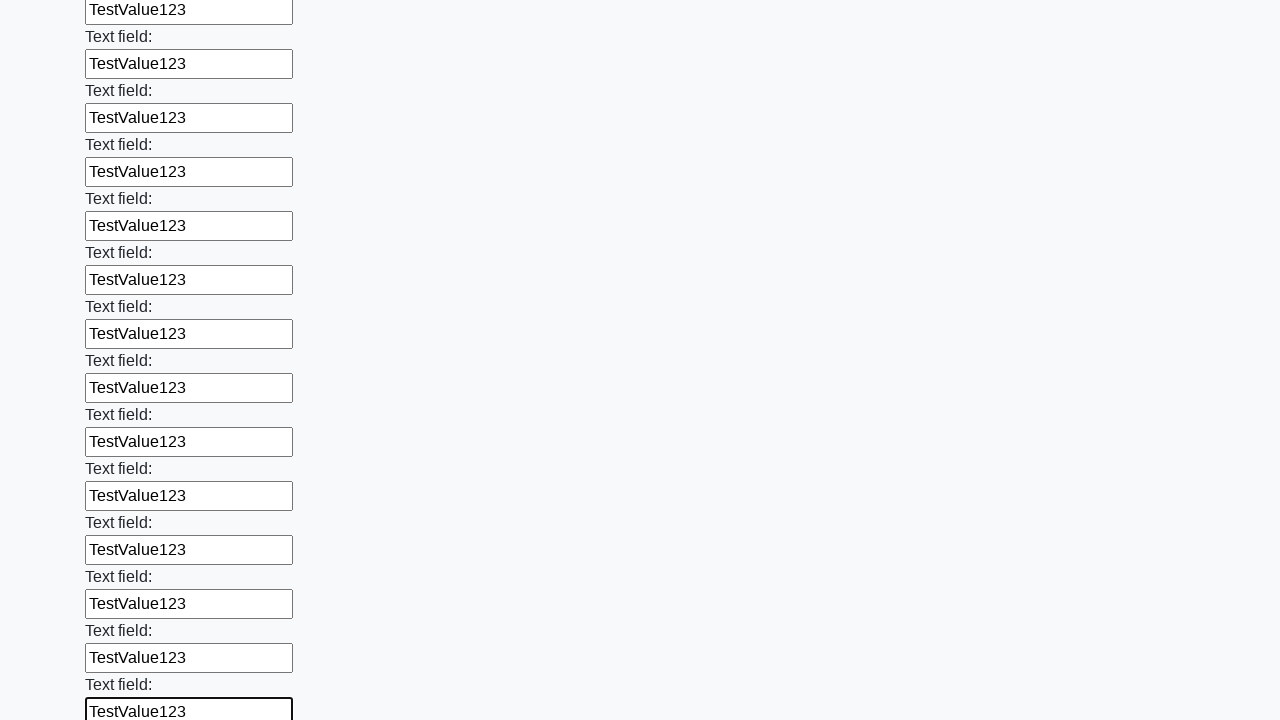

Filled an input field with test data on input >> nth=83
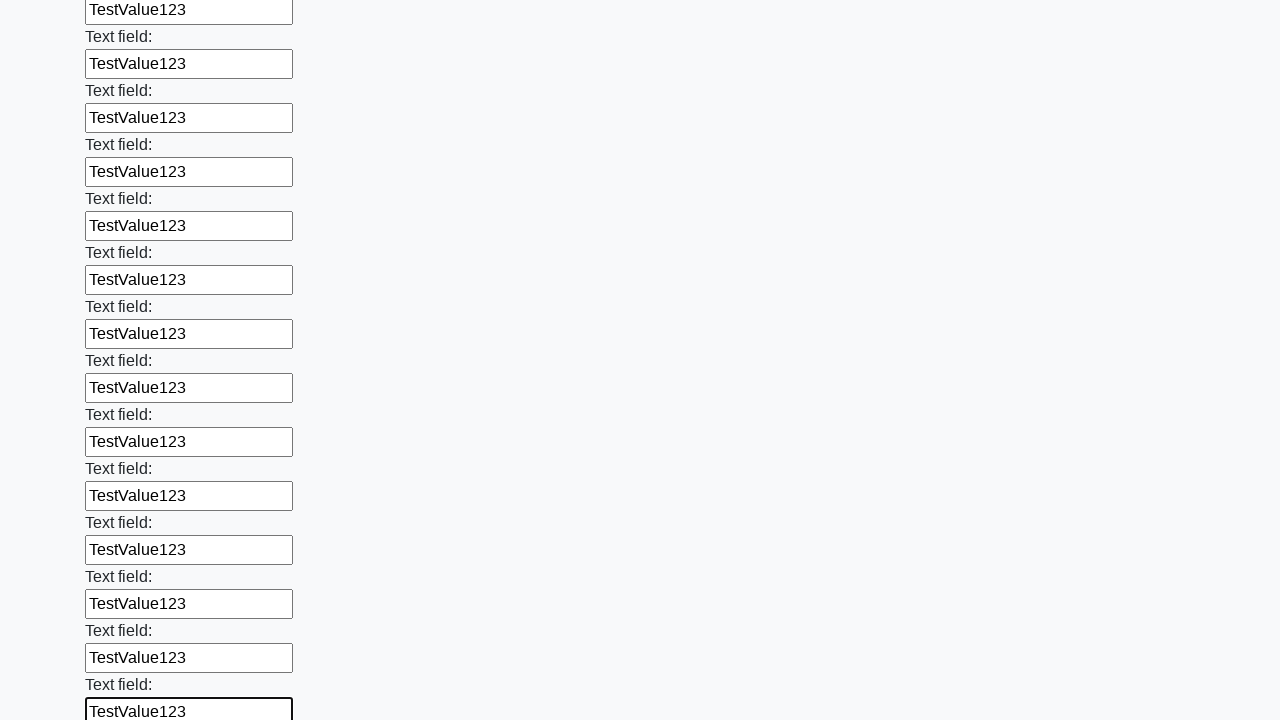

Filled an input field with test data on input >> nth=84
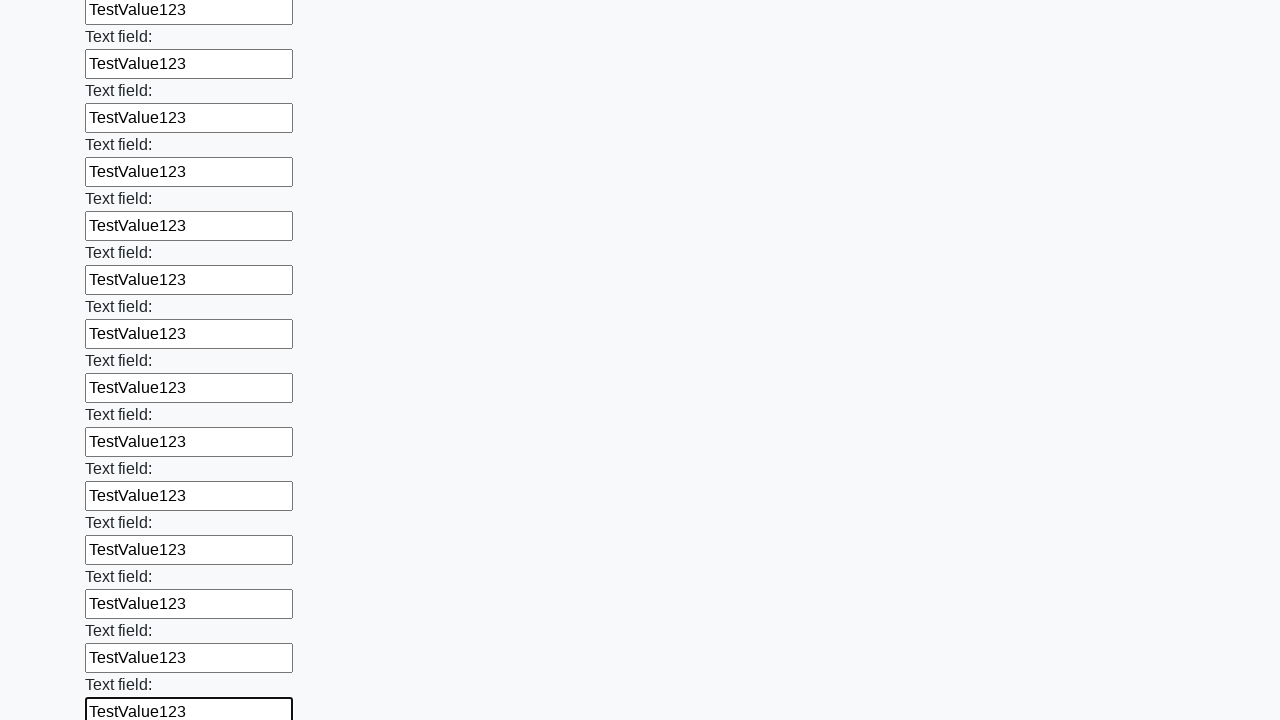

Filled an input field with test data on input >> nth=85
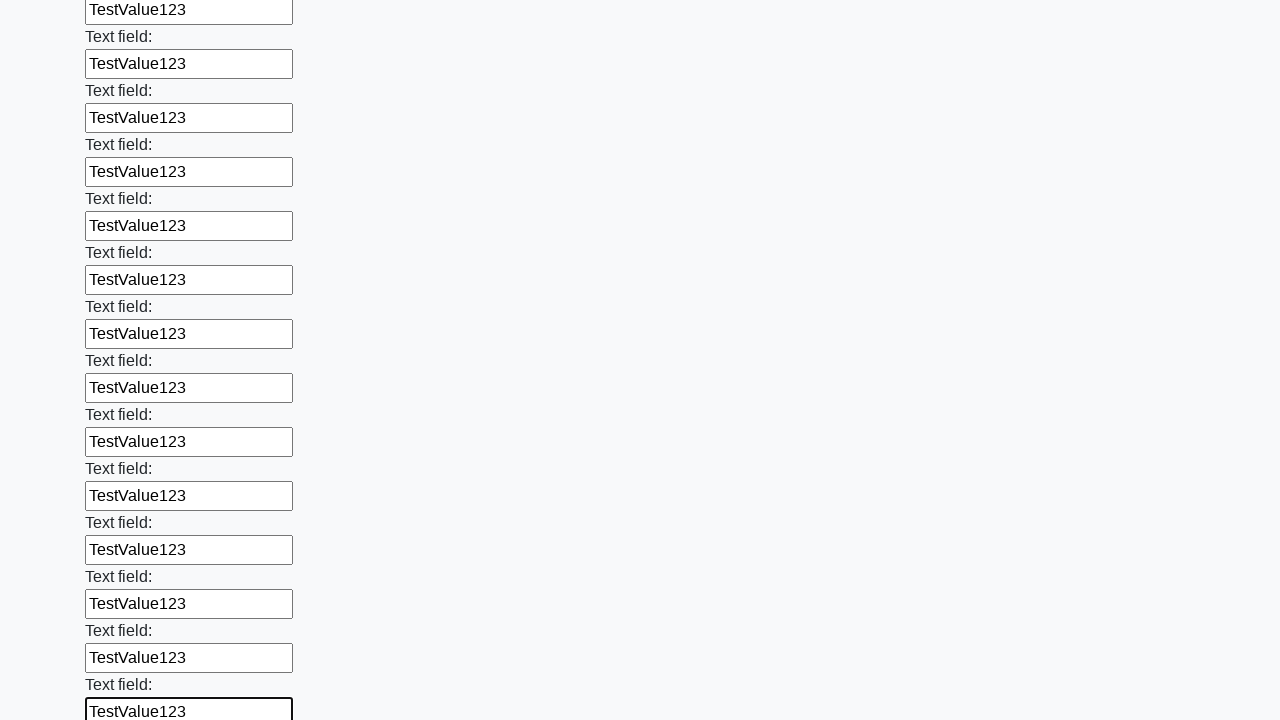

Filled an input field with test data on input >> nth=86
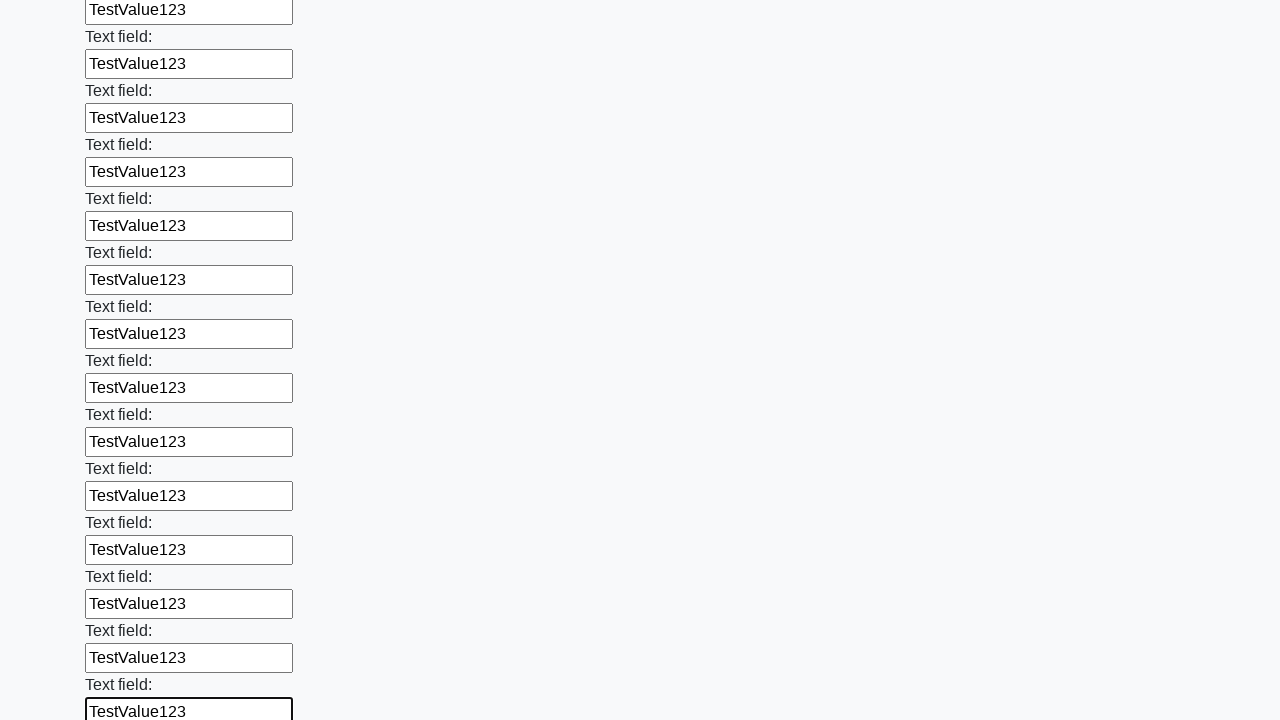

Filled an input field with test data on input >> nth=87
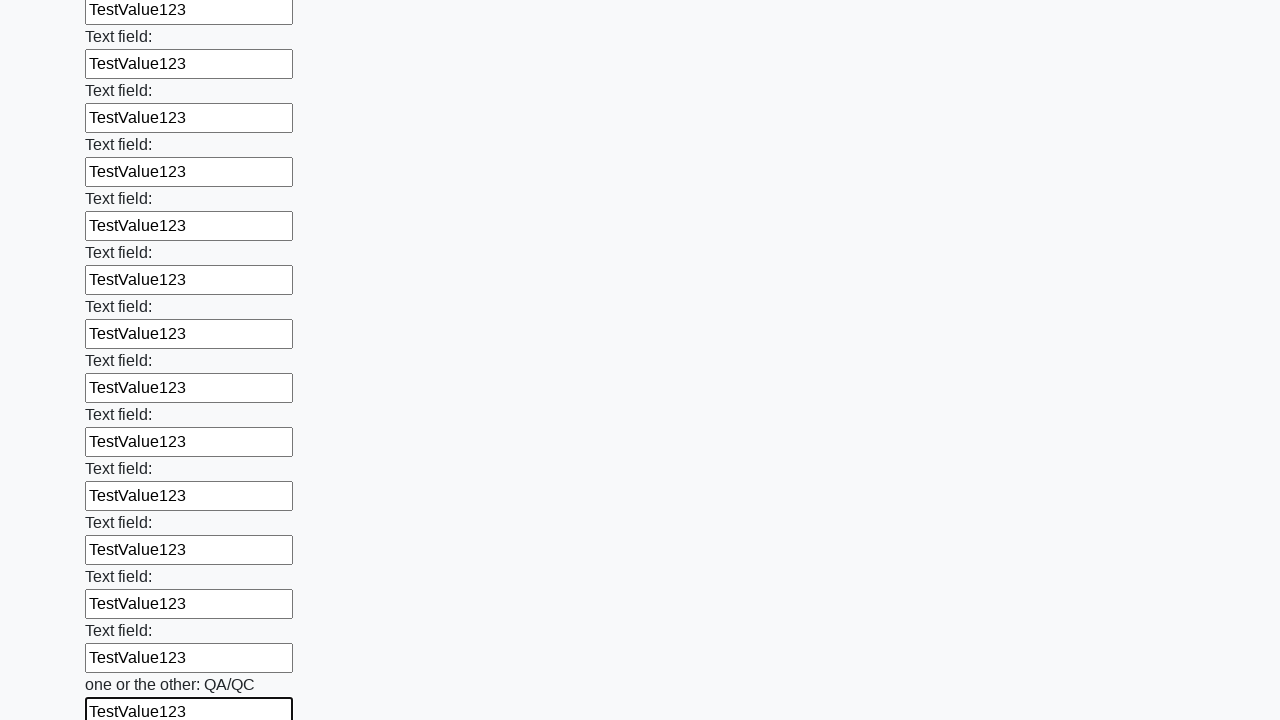

Filled an input field with test data on input >> nth=88
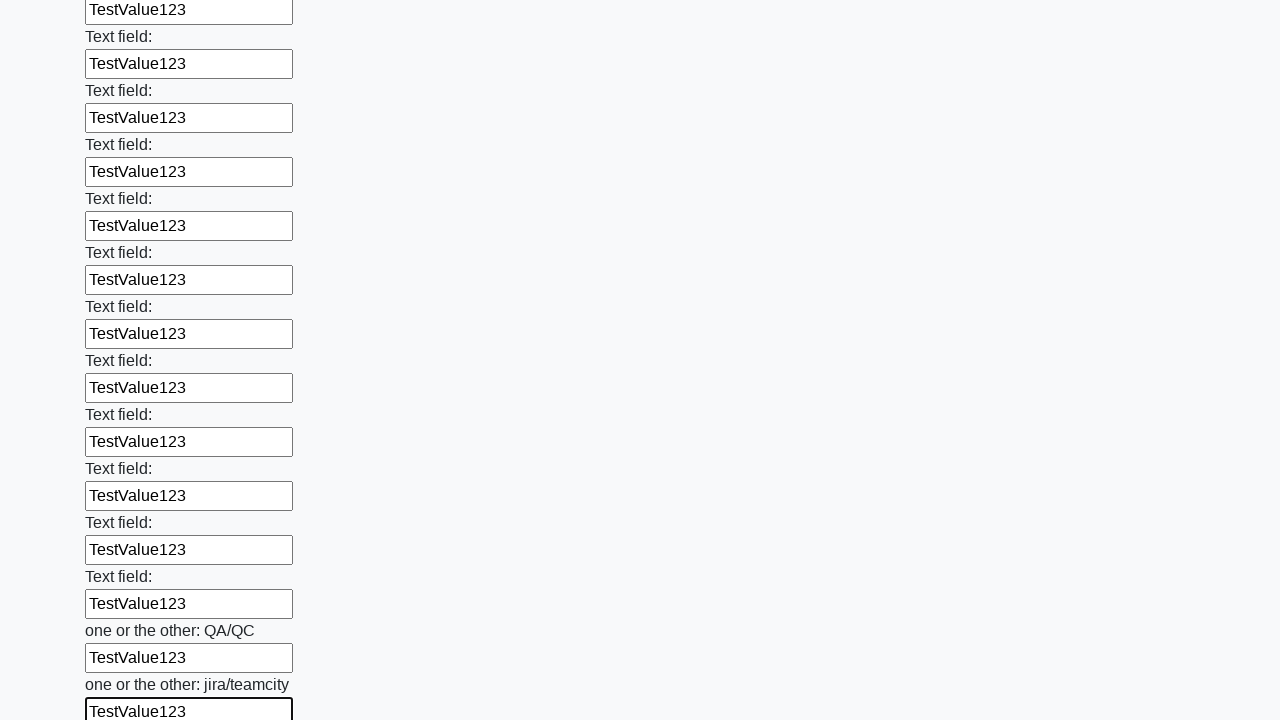

Filled an input field with test data on input >> nth=89
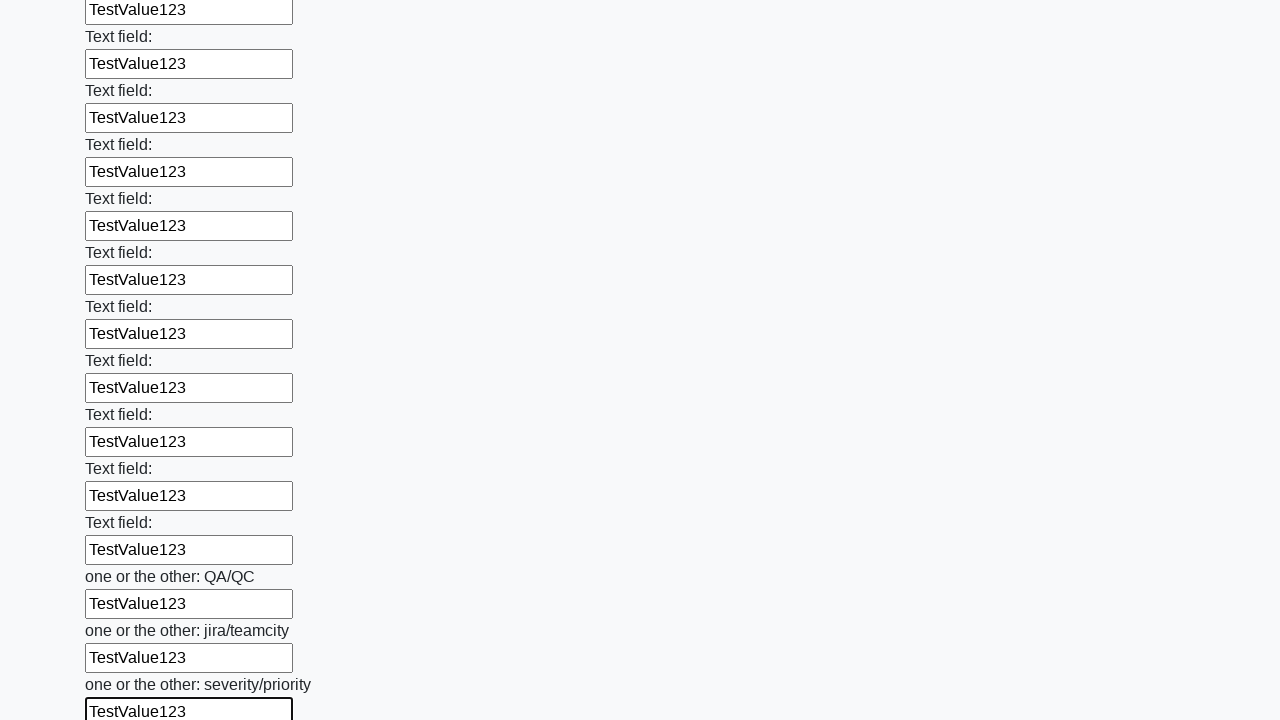

Filled an input field with test data on input >> nth=90
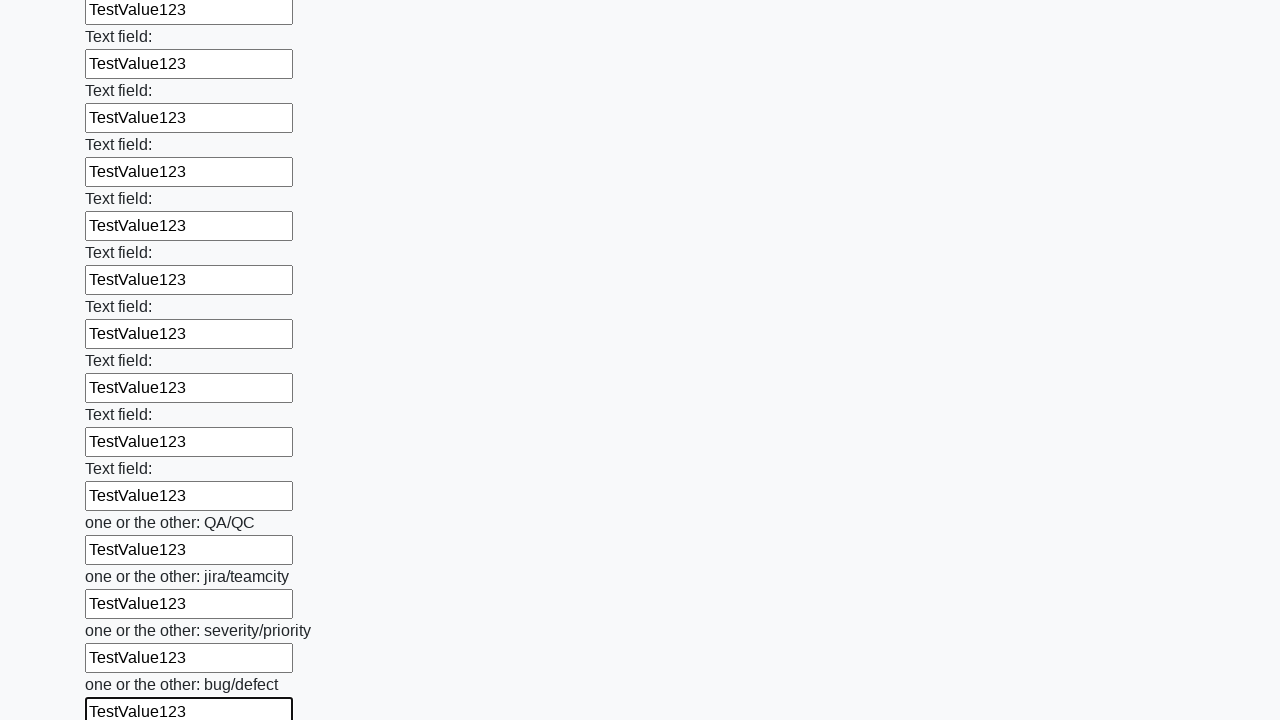

Filled an input field with test data on input >> nth=91
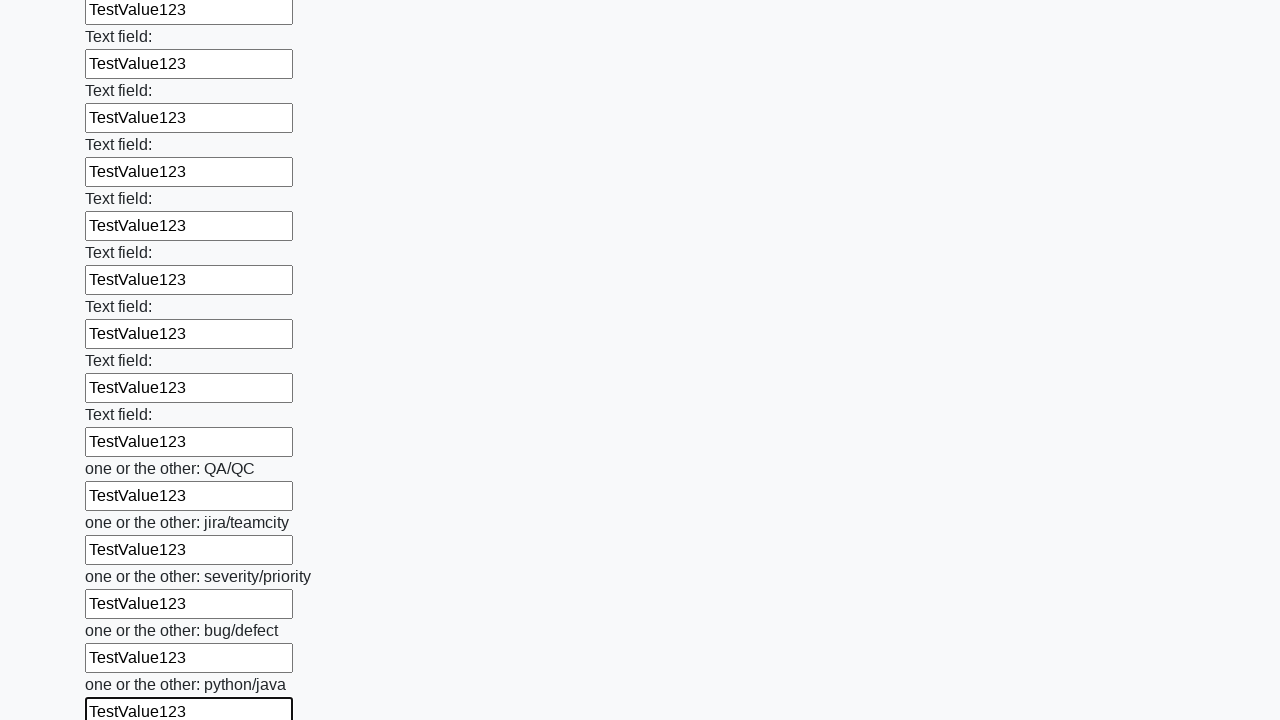

Filled an input field with test data on input >> nth=92
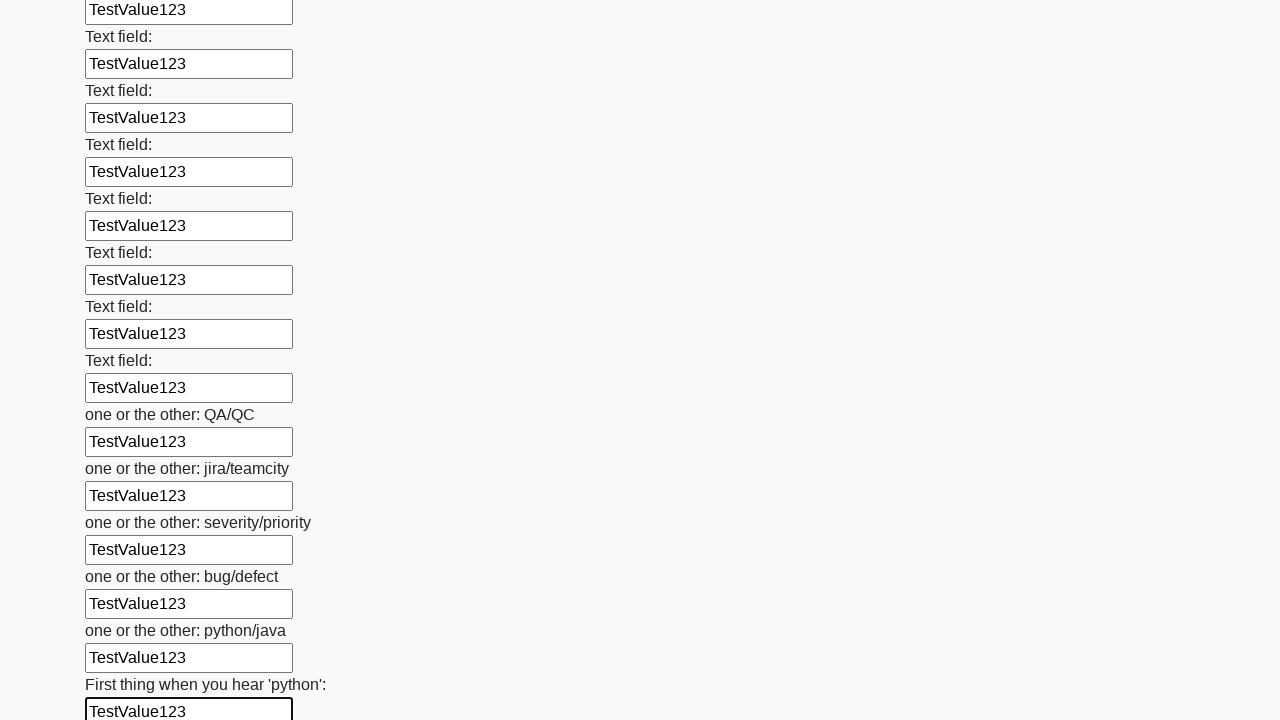

Filled an input field with test data on input >> nth=93
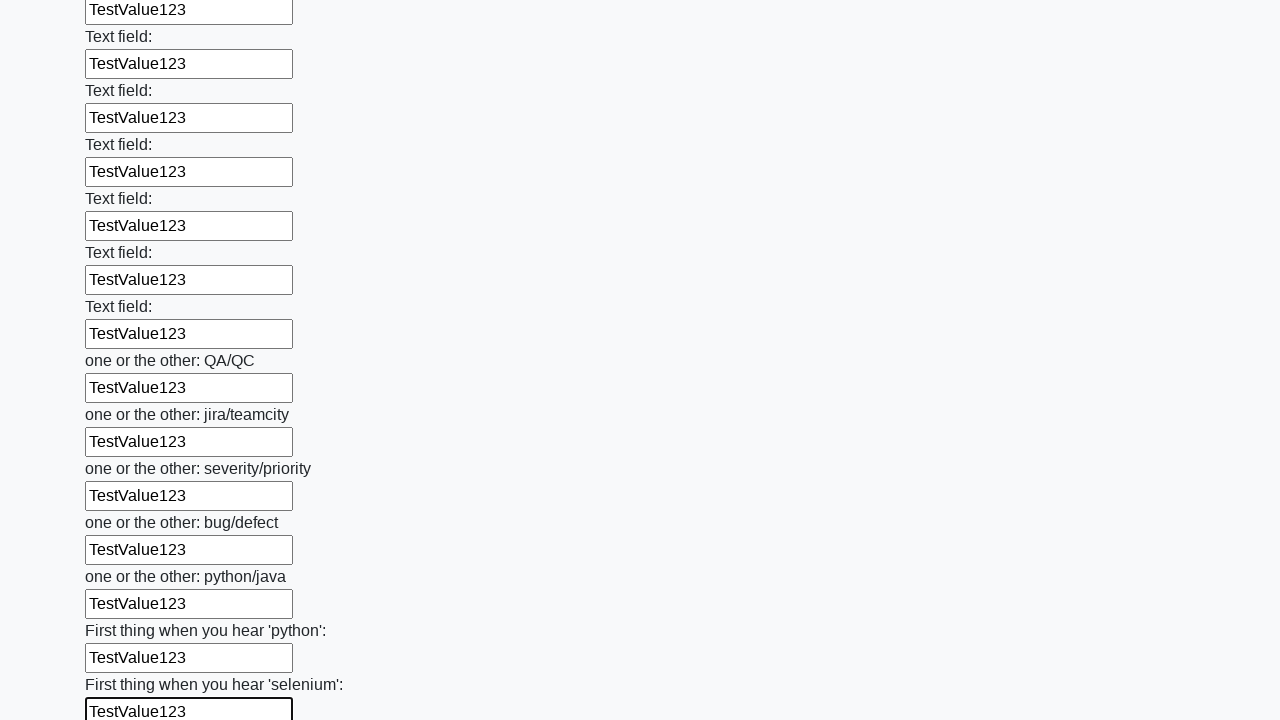

Filled an input field with test data on input >> nth=94
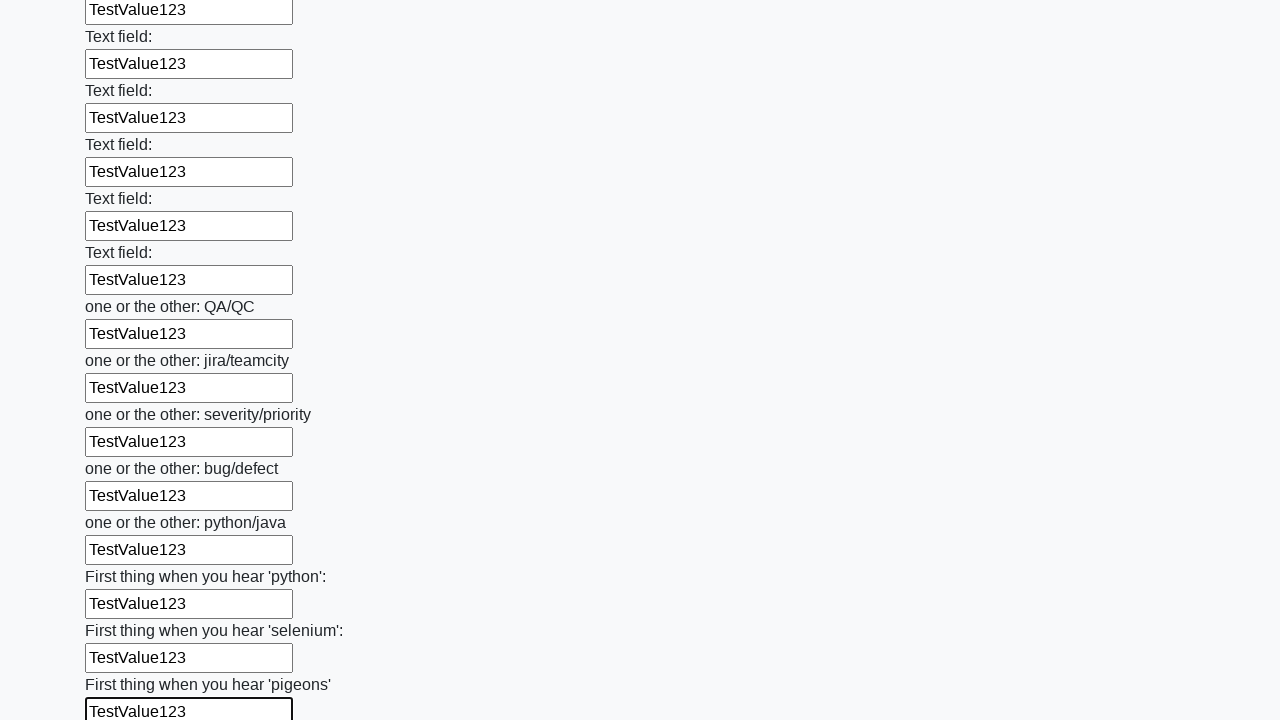

Filled an input field with test data on input >> nth=95
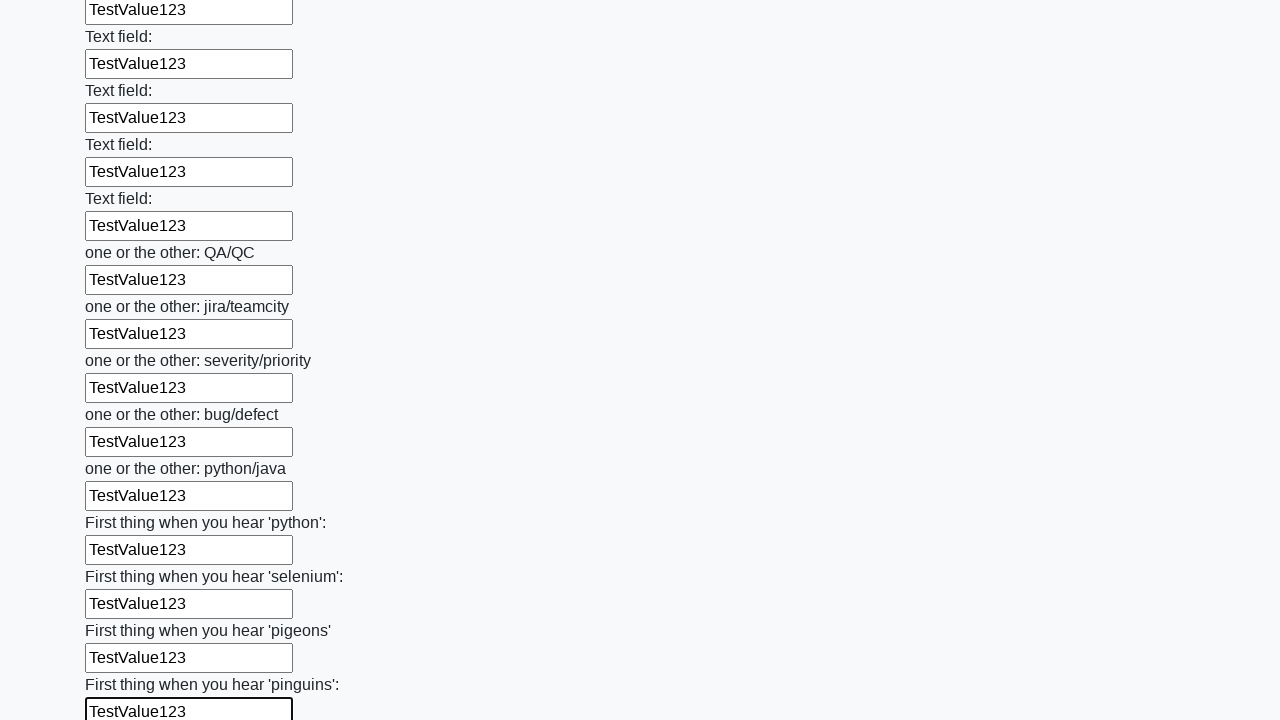

Filled an input field with test data on input >> nth=96
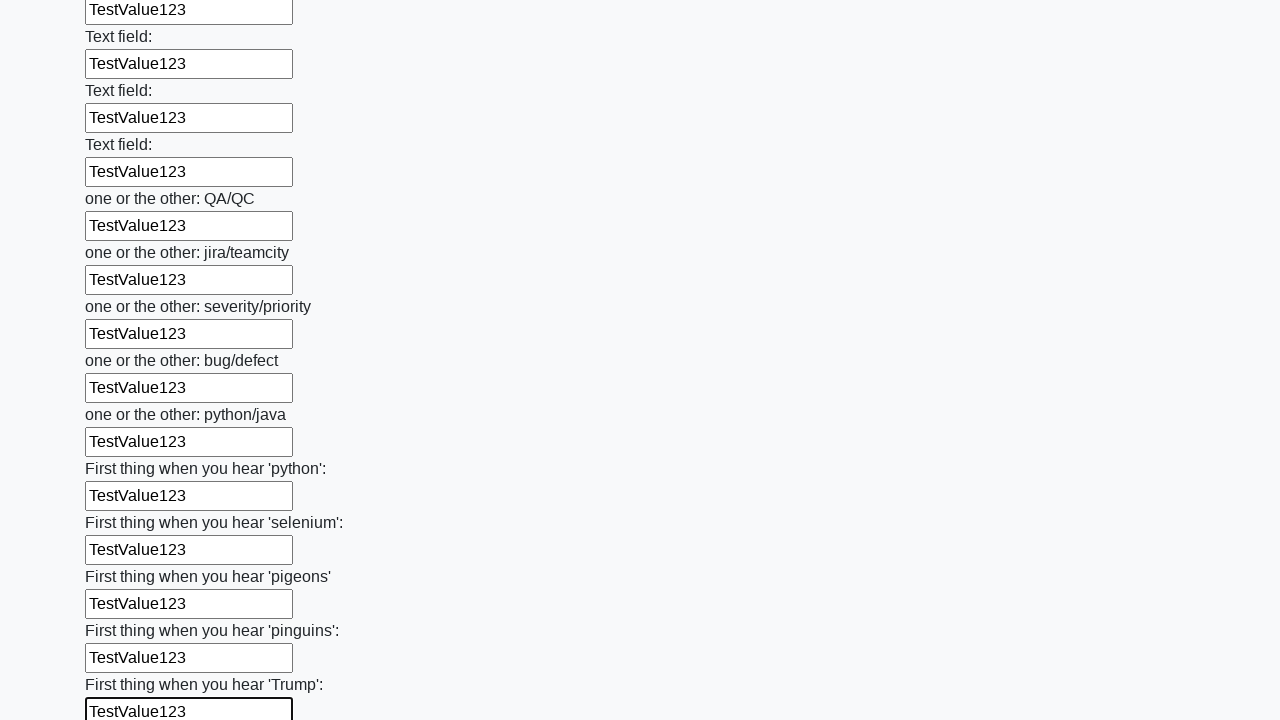

Filled an input field with test data on input >> nth=97
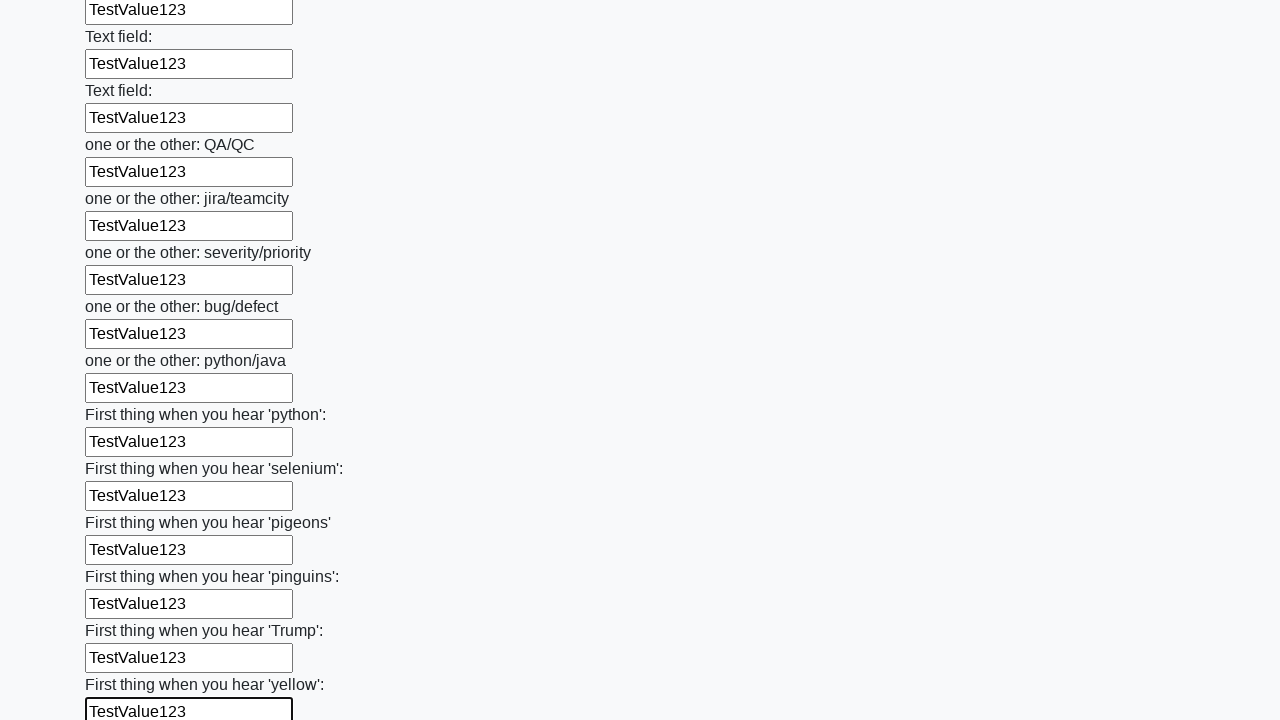

Filled an input field with test data on input >> nth=98
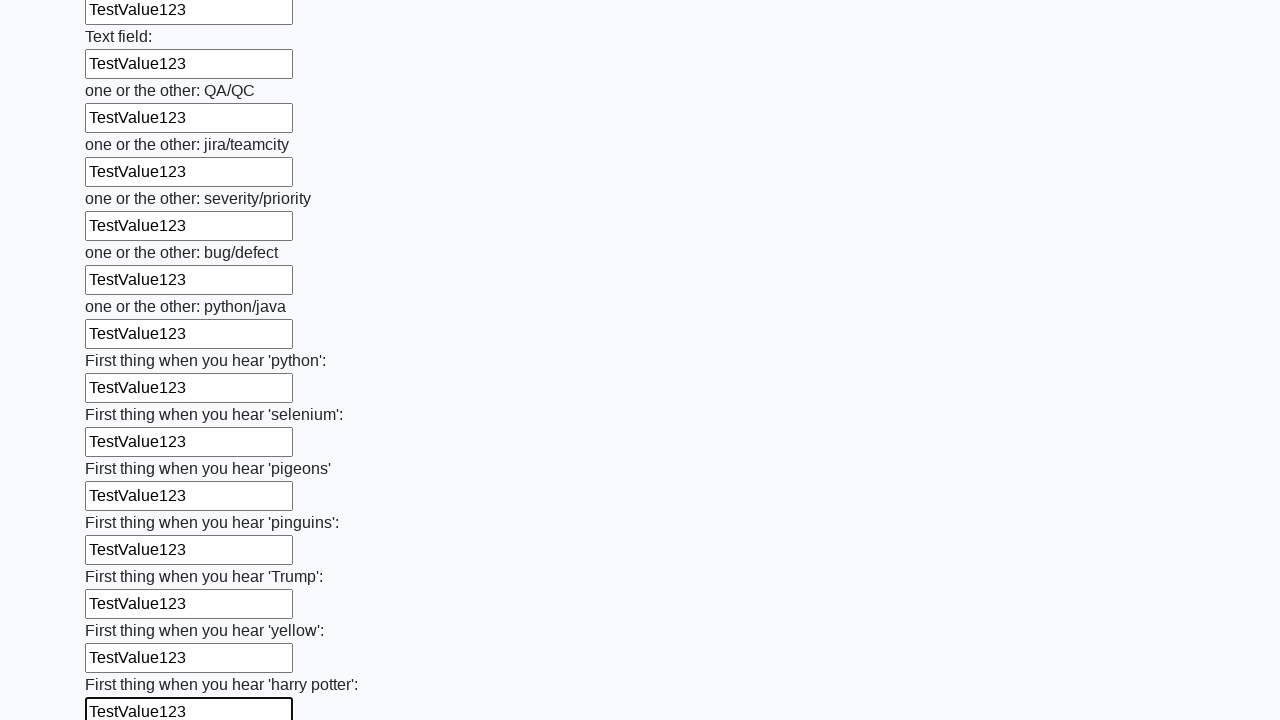

Filled an input field with test data on input >> nth=99
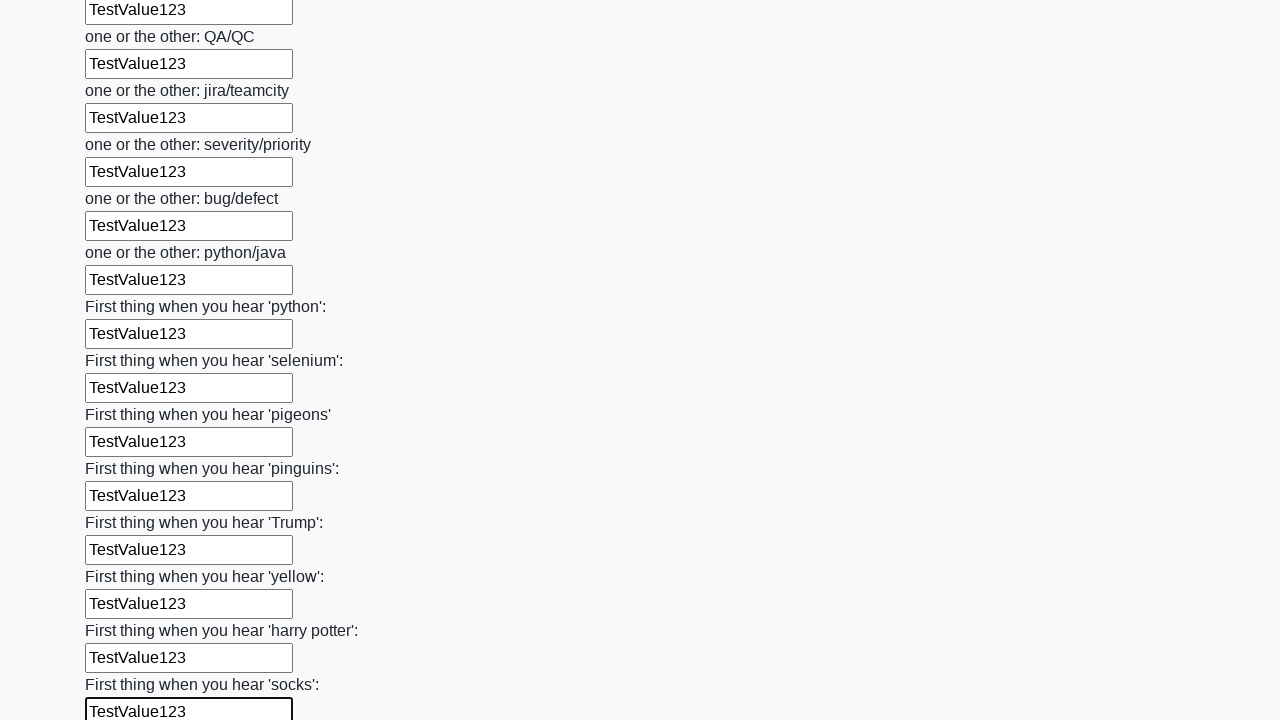

Clicked the submit button to submit the form at (123, 611) on button.btn
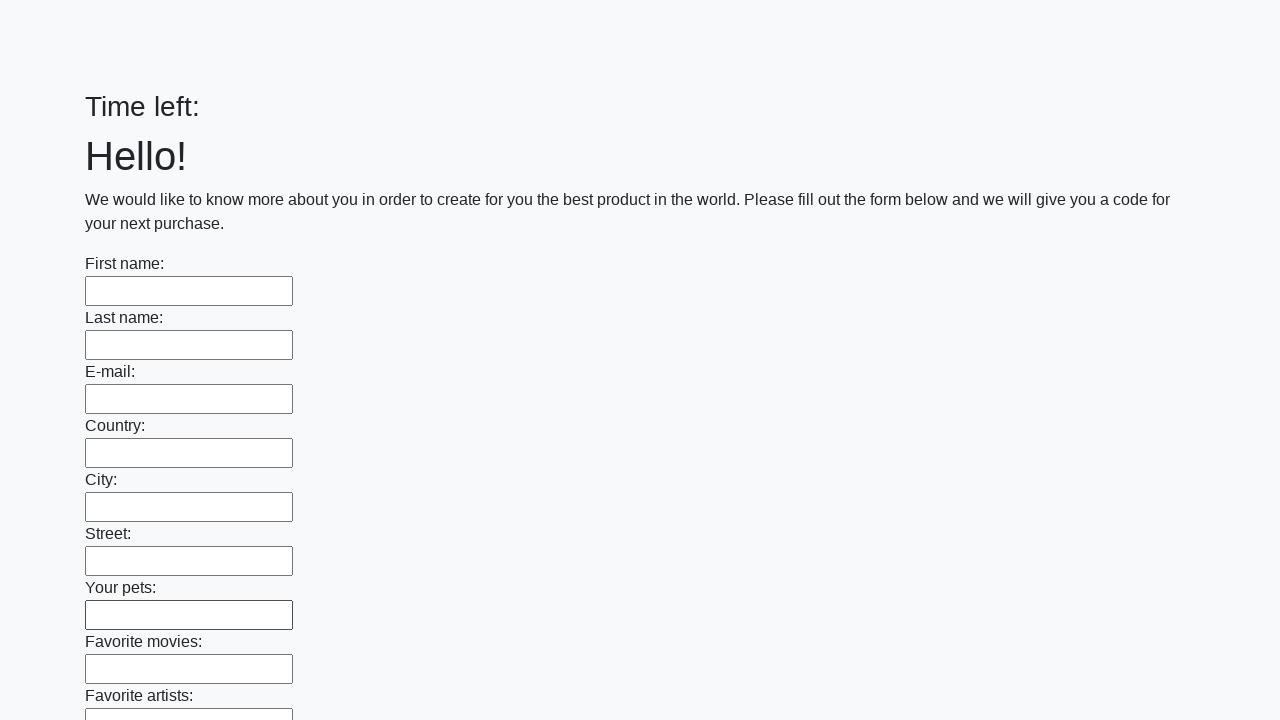

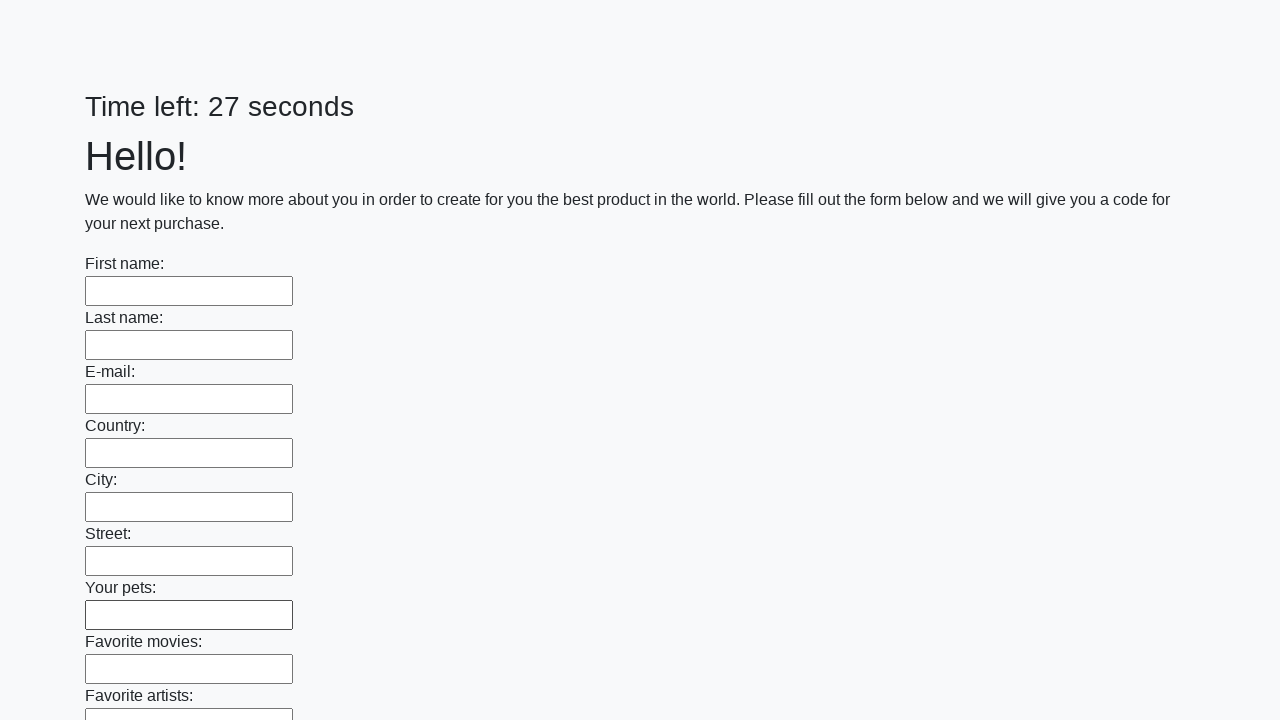